Automates the Wizard101 Conjuring trivia quiz by reading each question, finding the correct answer from a predefined dictionary, clicking the correct answer option, and proceeding through all 12 questions.

Starting URL: https://www.wizard101.com/quiz/trivia/game/wizard101-conjuring-trivia

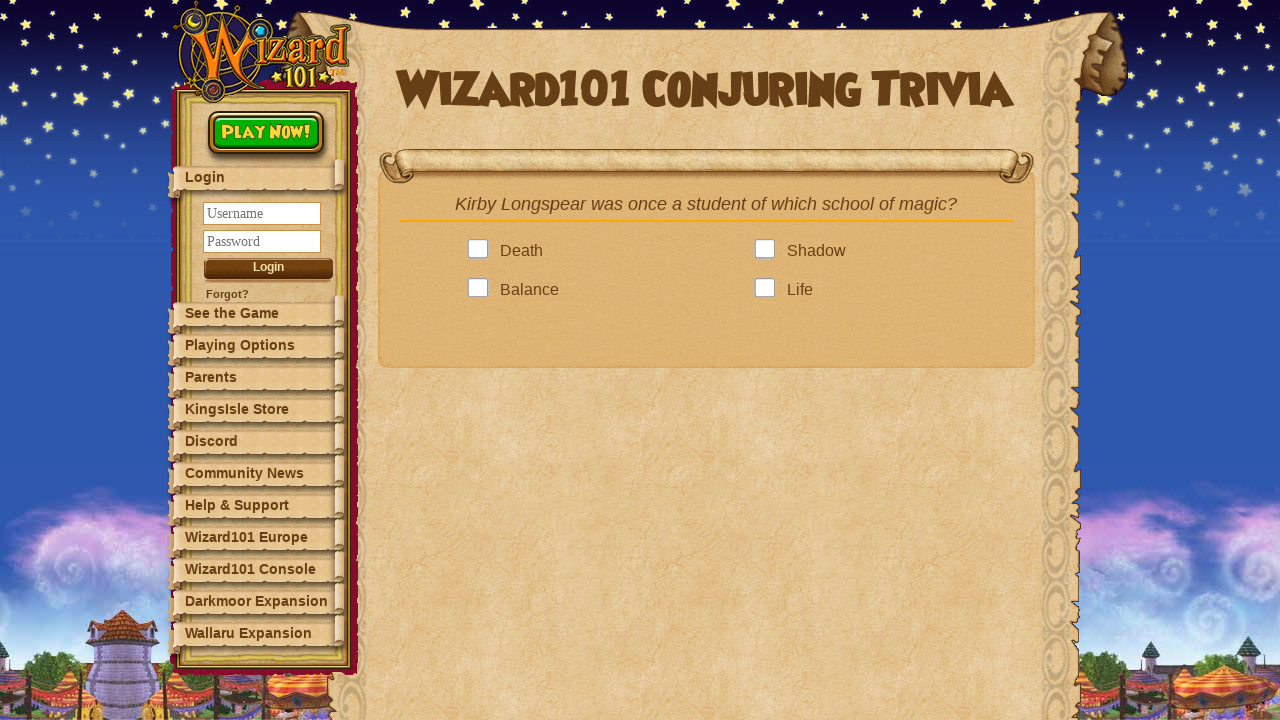

Question element loaded for question 1
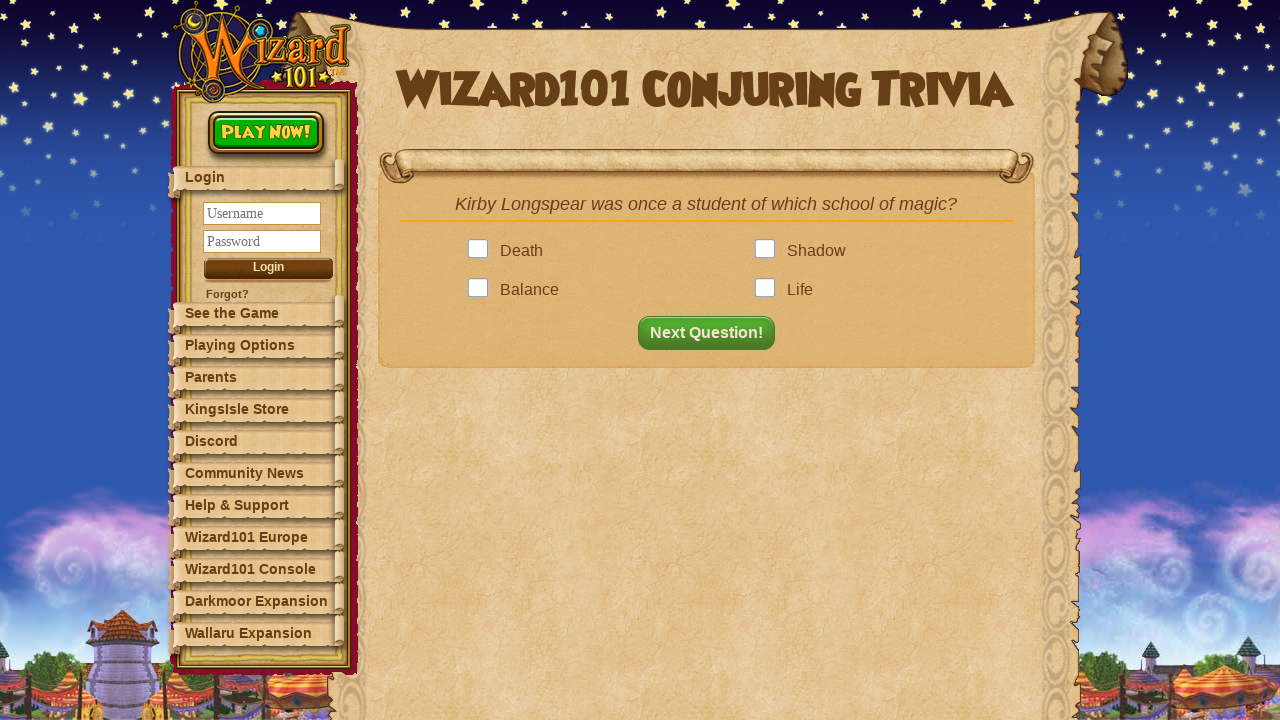

Retrieved question text: 'Kirby Longspear was once a student of which school of magic?'
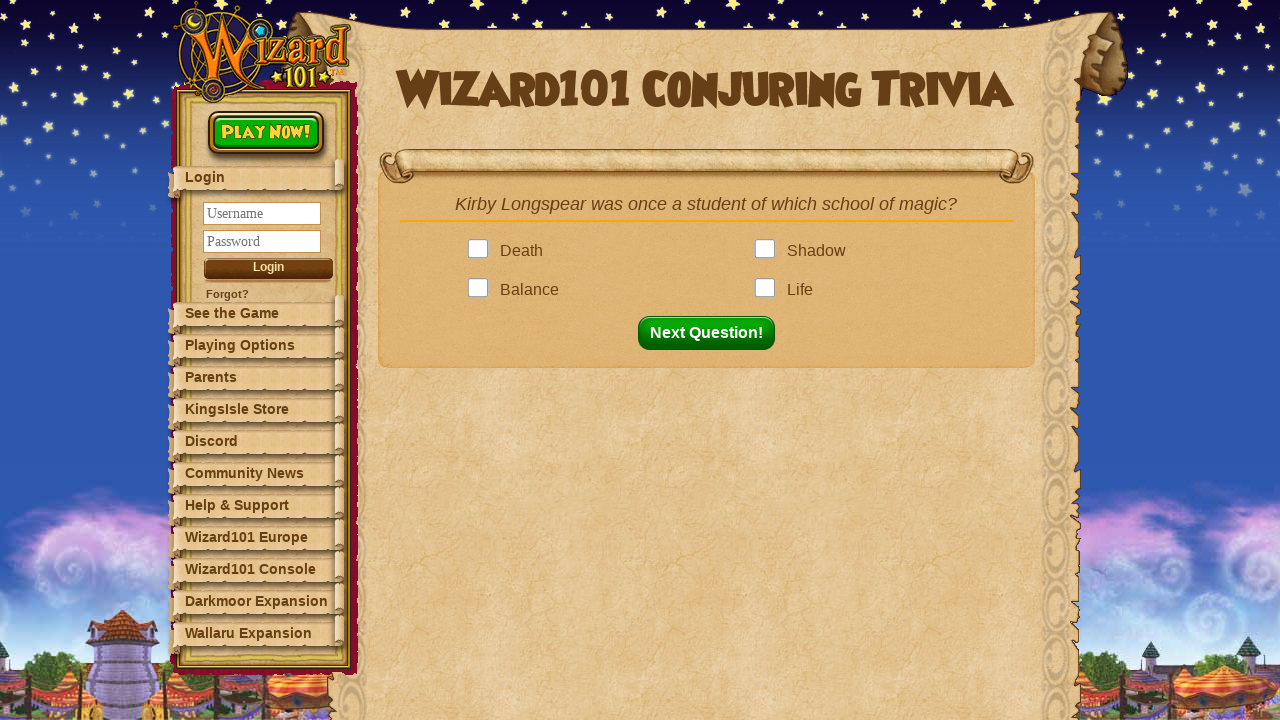

Found answer from dictionary: 'Death'
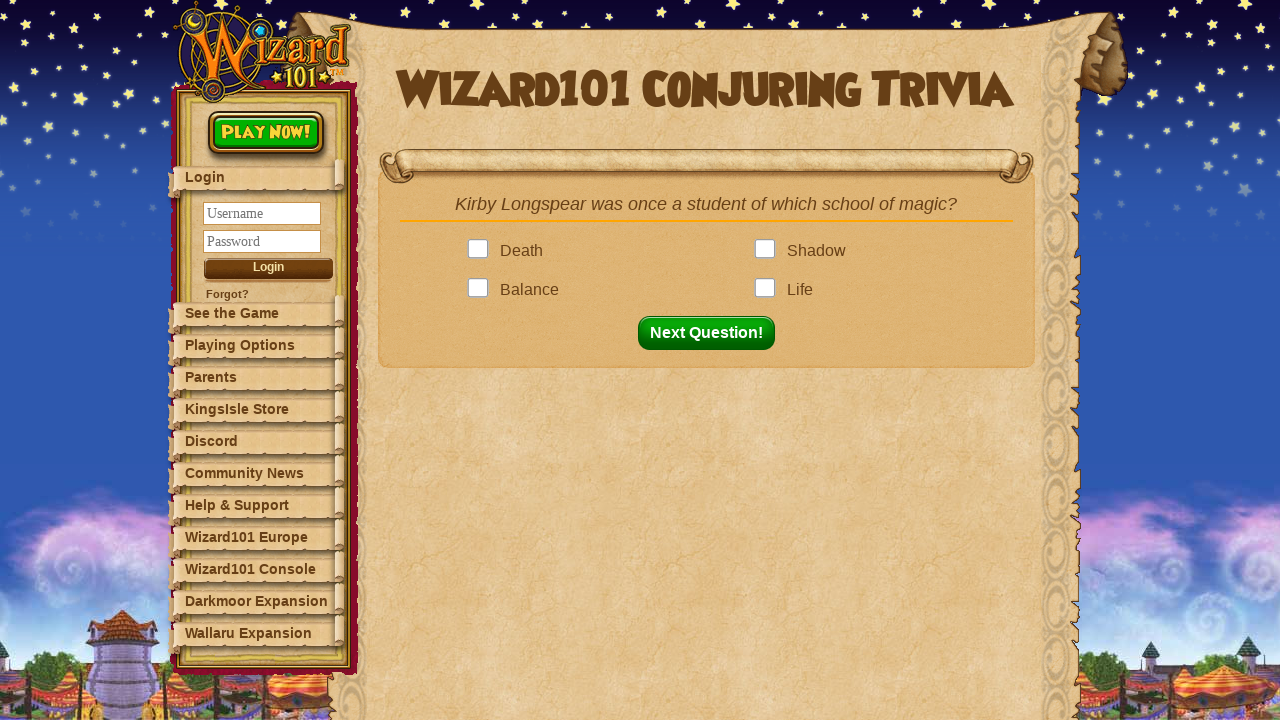

Located 4 answer options
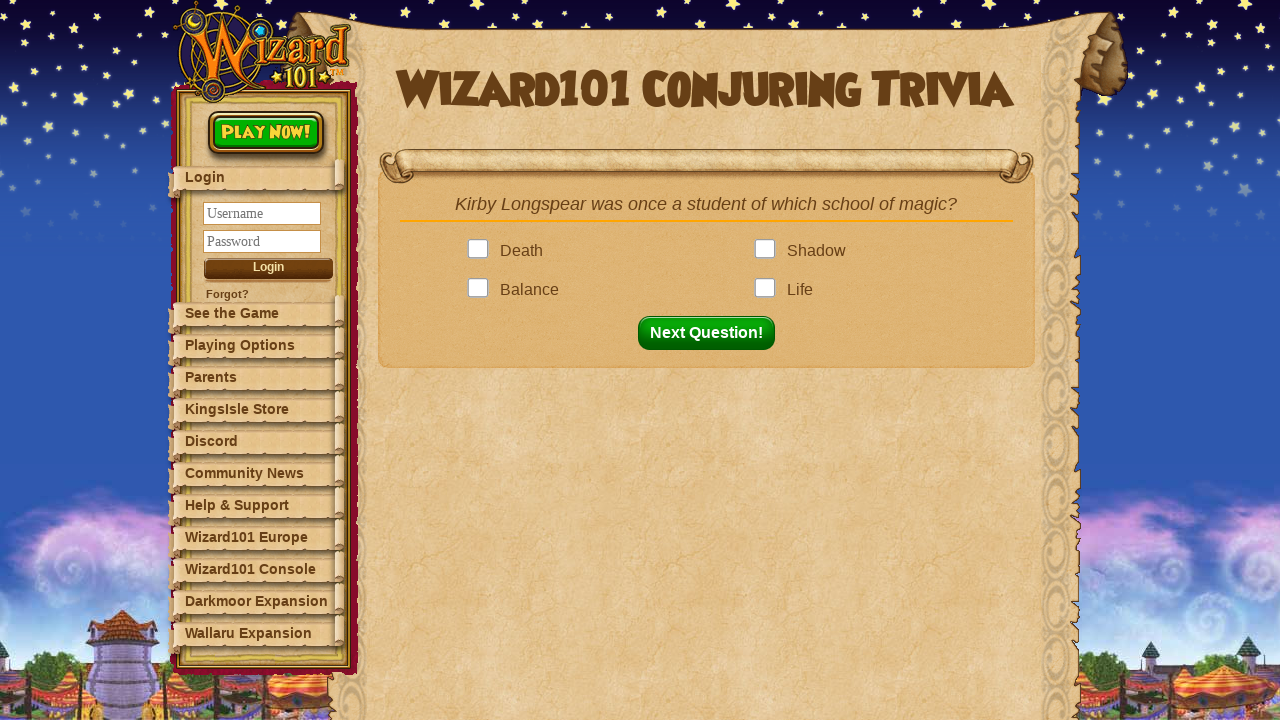

Checking answer option: 'Death'
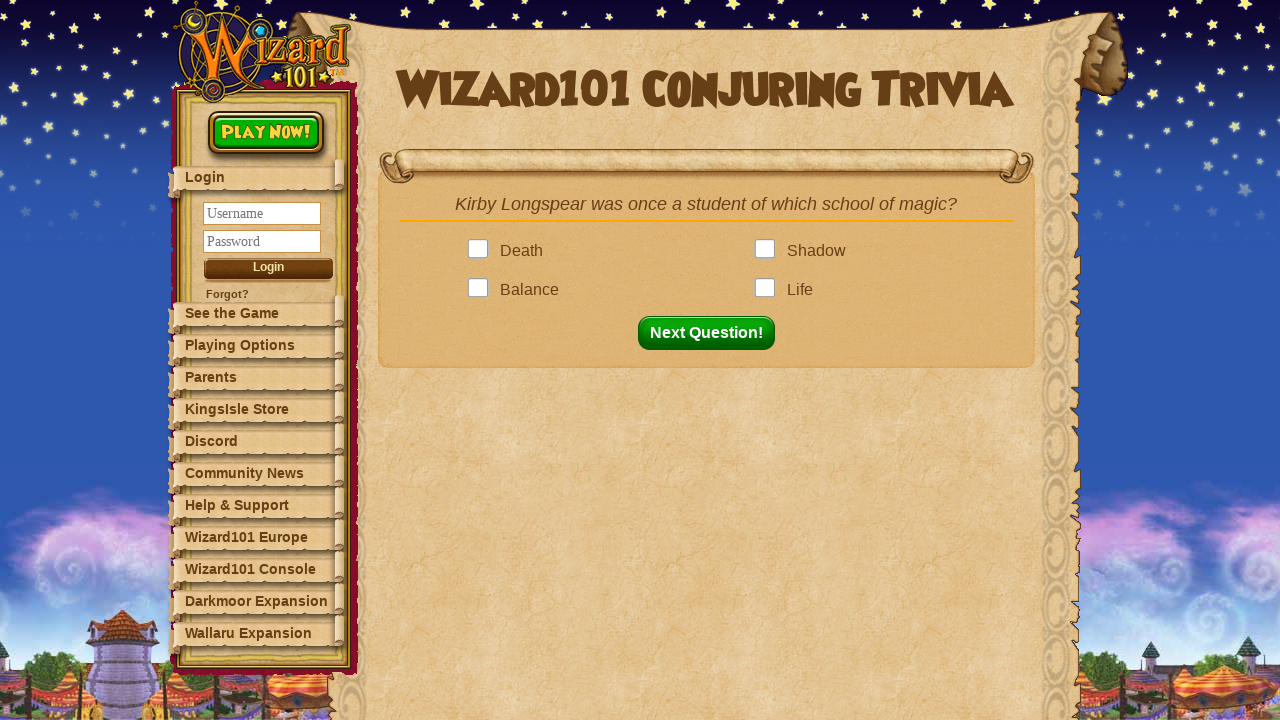

Next question button is now visible
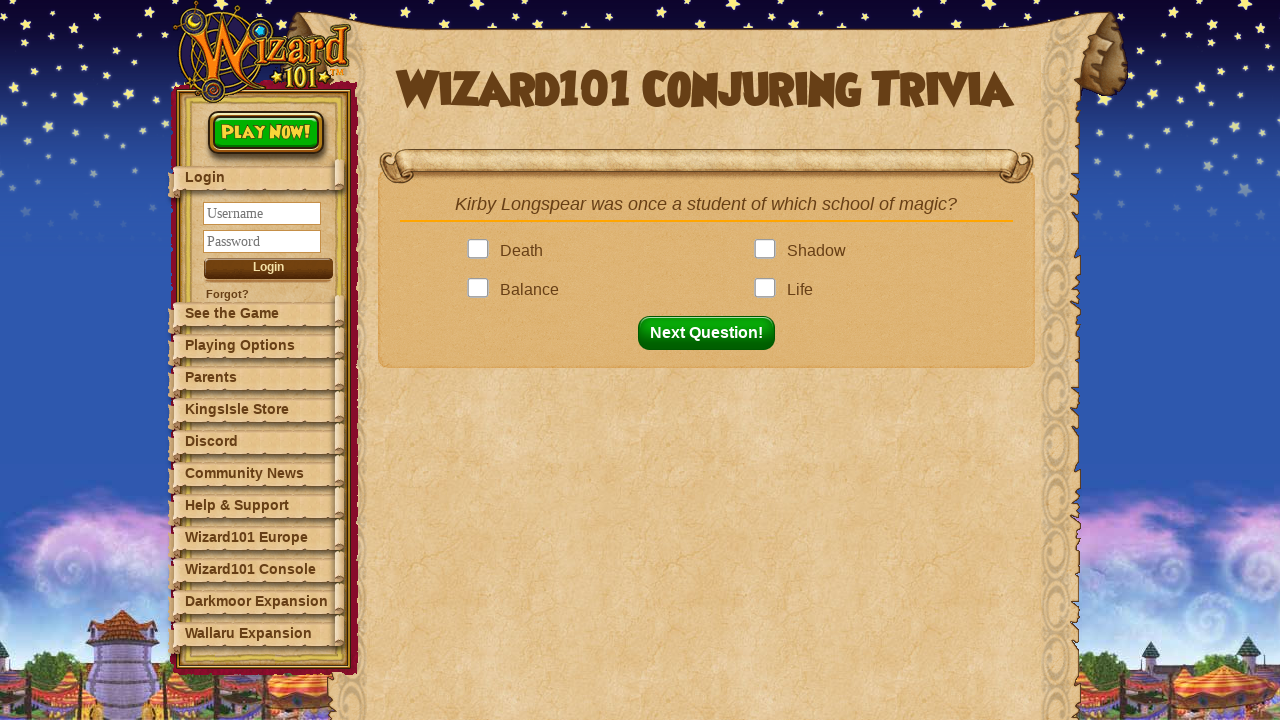

Clicked correct answer: 'Death' at (482, 251) on .answer >> nth=0 >> .answerBox
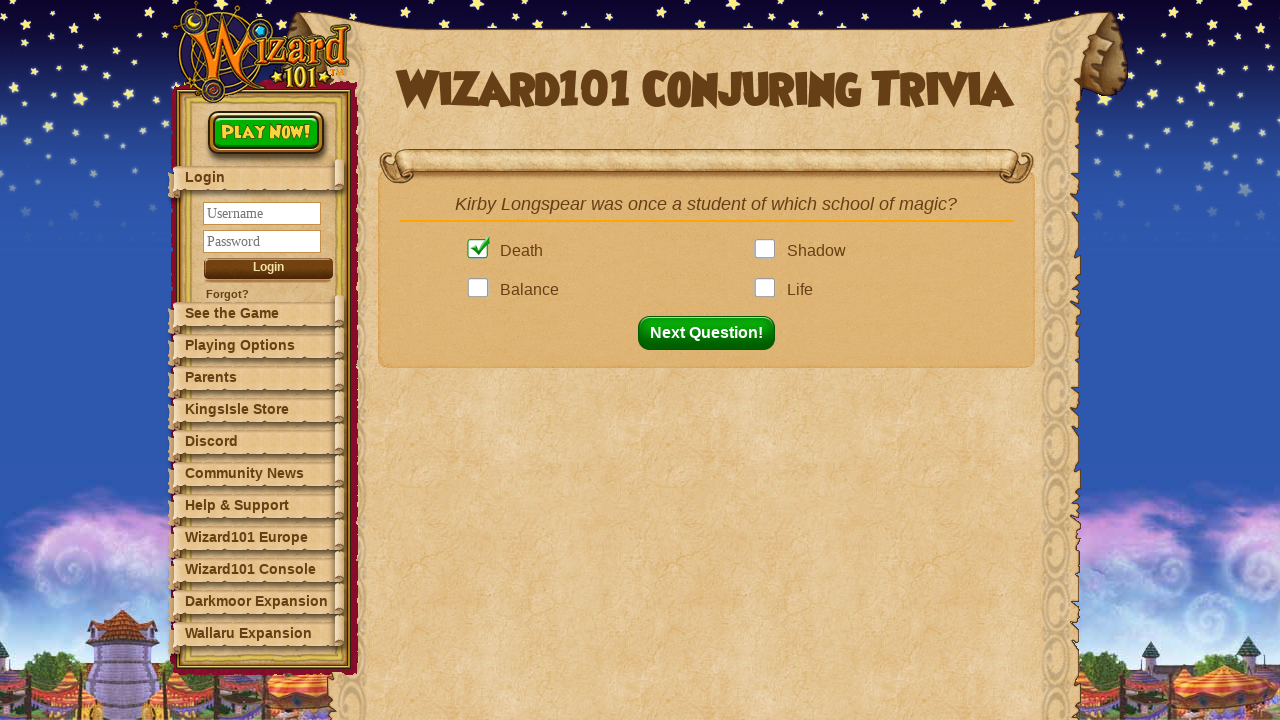

Clicked next question button to proceed to question 2 at (712, 333) on button#nextQuestion
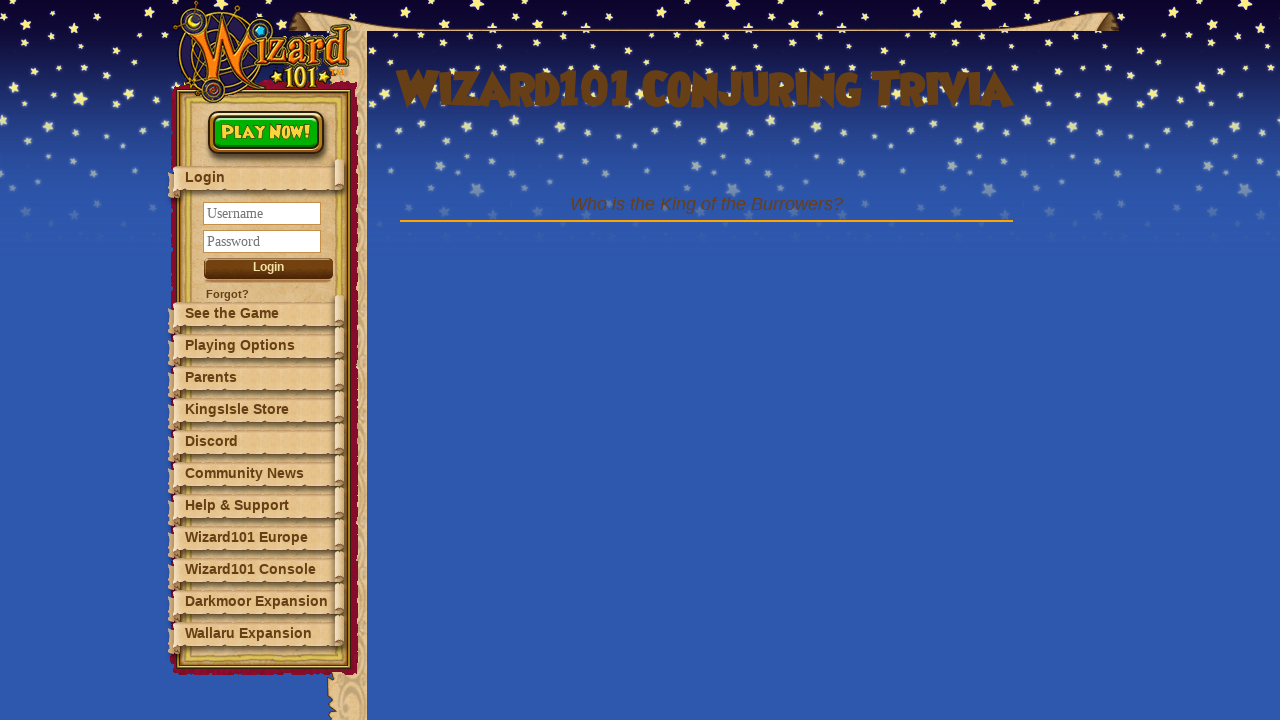

Question element loaded for question 2
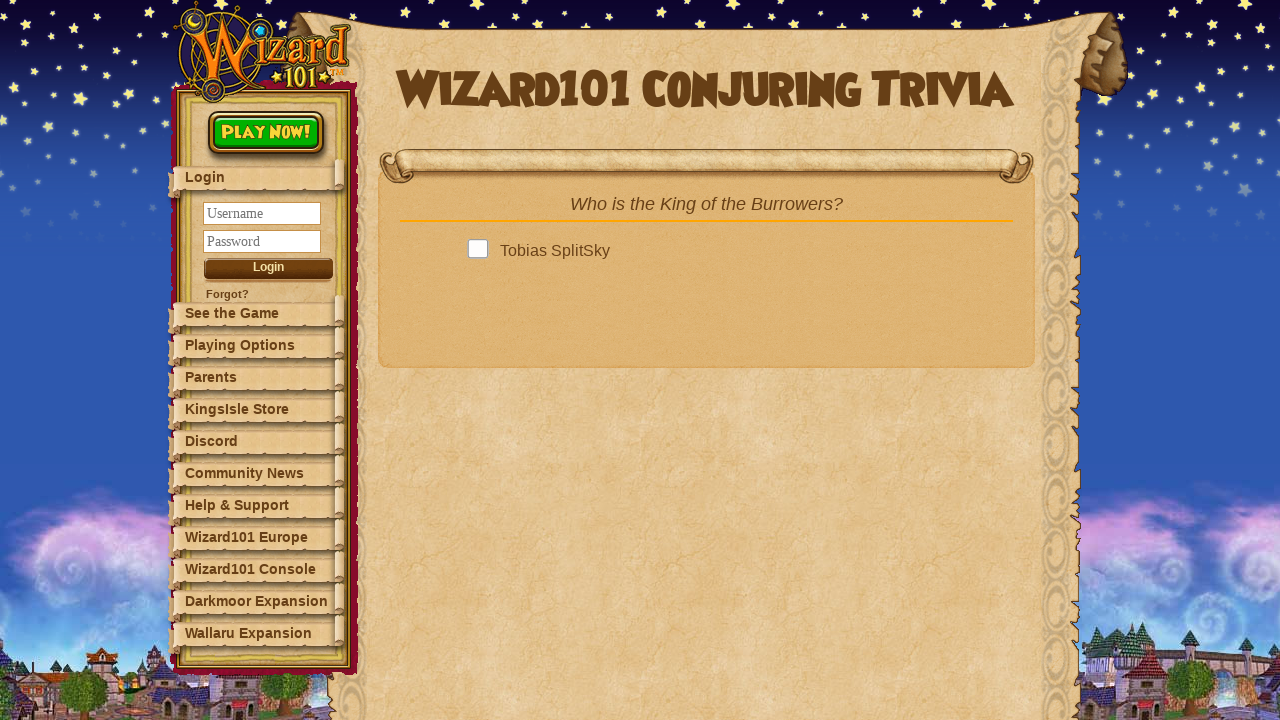

Retrieved question text: 'Who is the King of the Burrowers?'
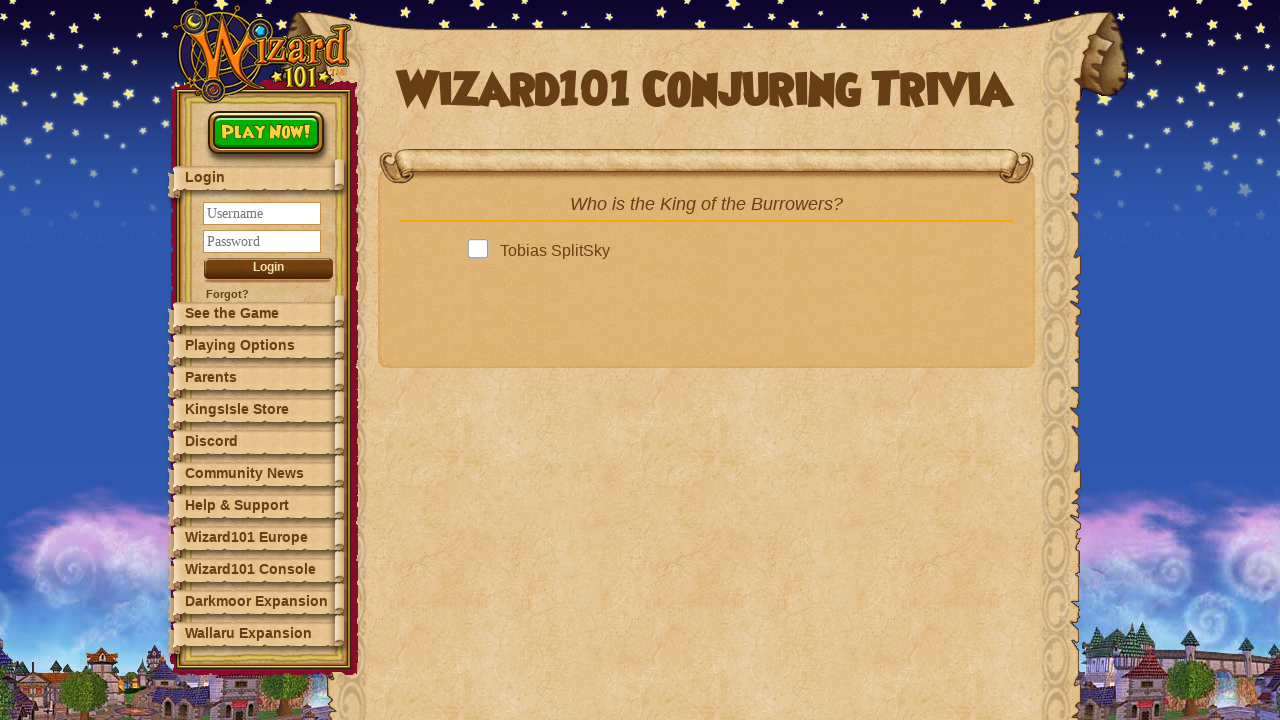

Found answer from dictionary: 'Pyat MourningSword'
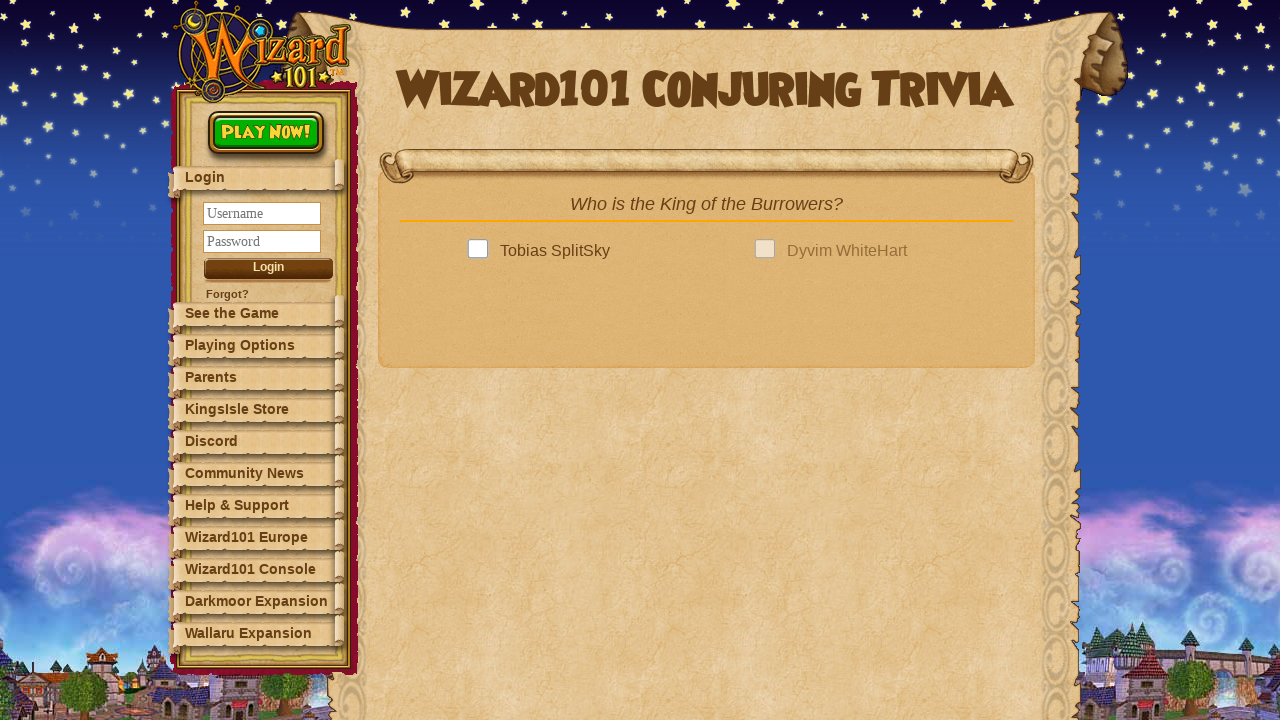

Located 4 answer options
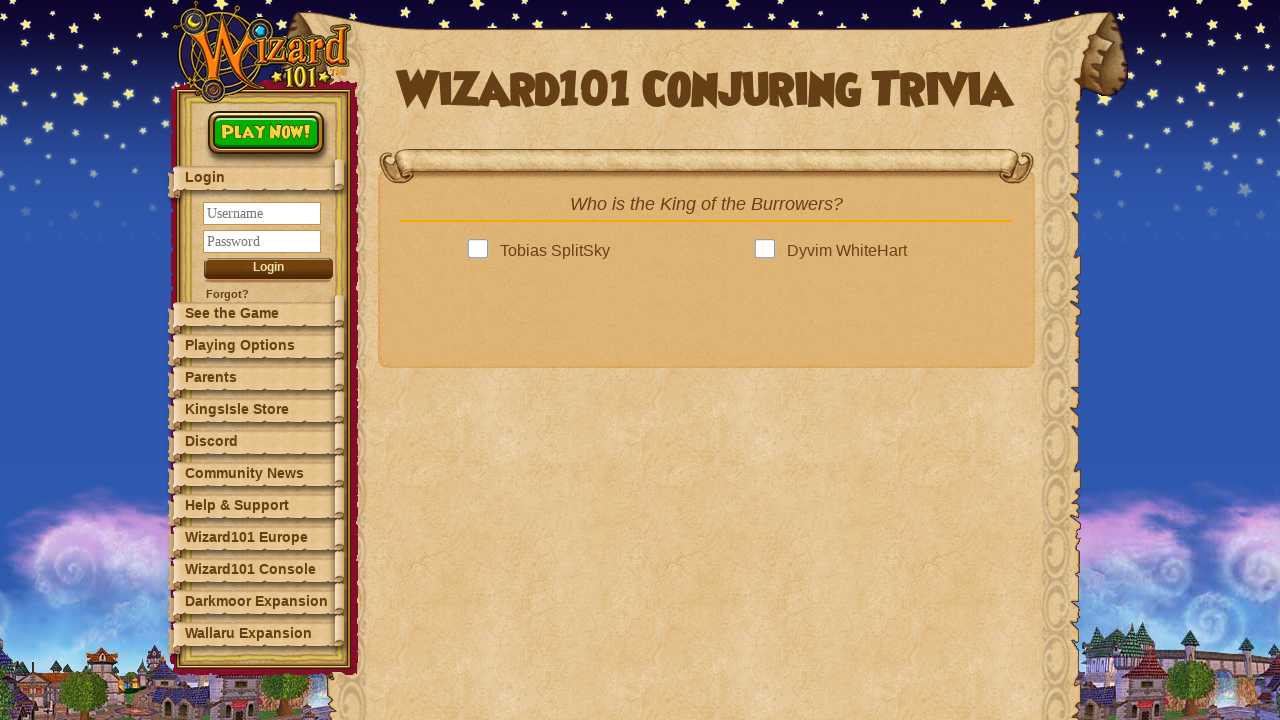

Checking answer option: 'Tobias SplitSky'
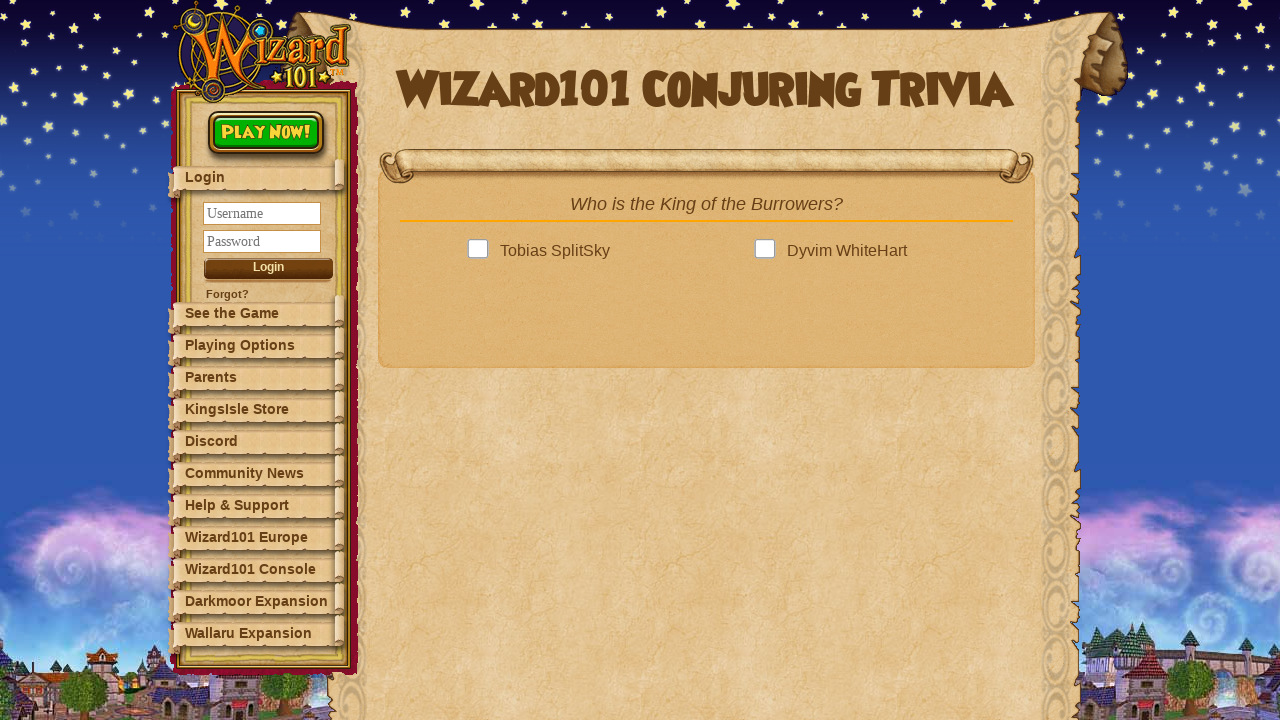

Checking answer option: 'Dyvim WhiteHart'
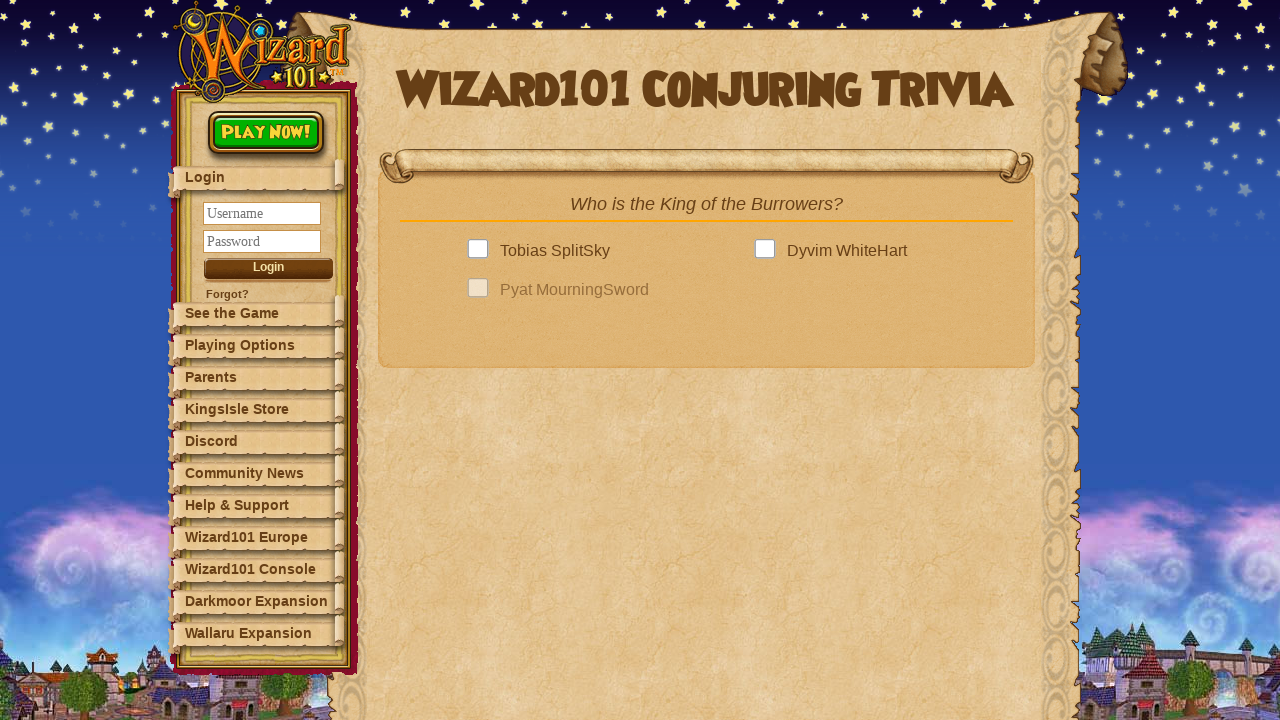

Checking answer option: 'Pyat MourningSword'
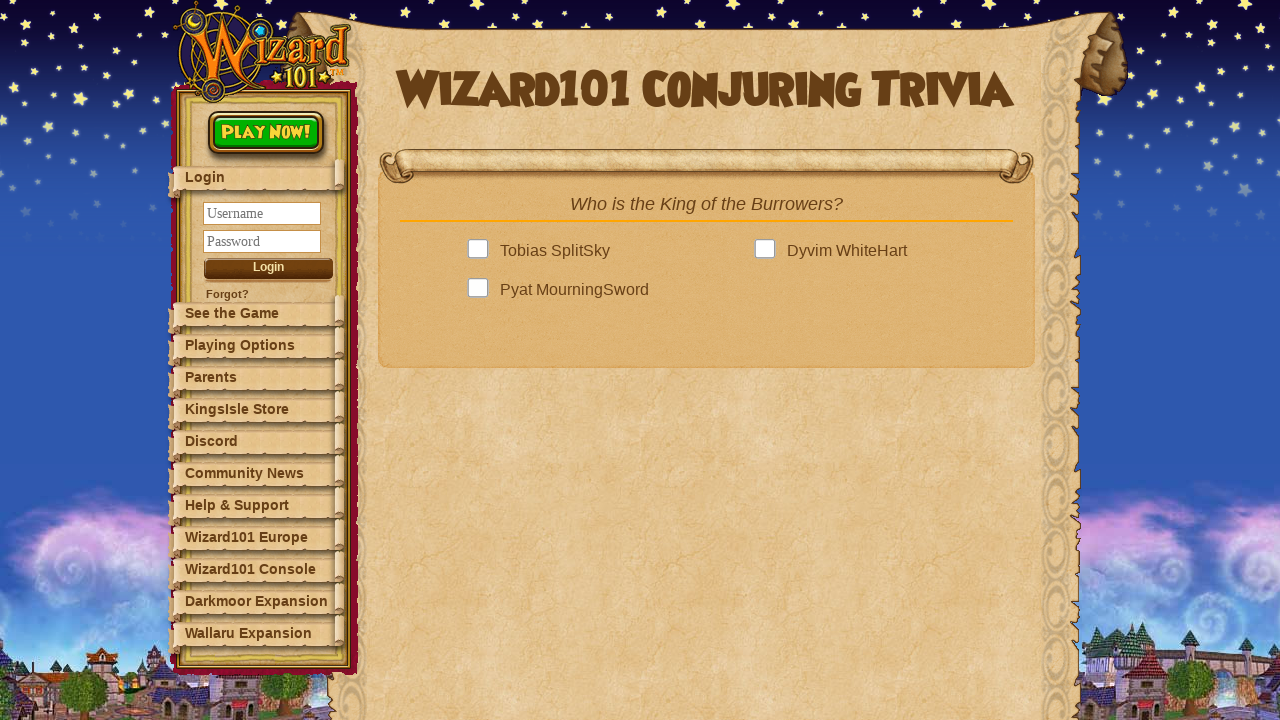

Next question button is now visible
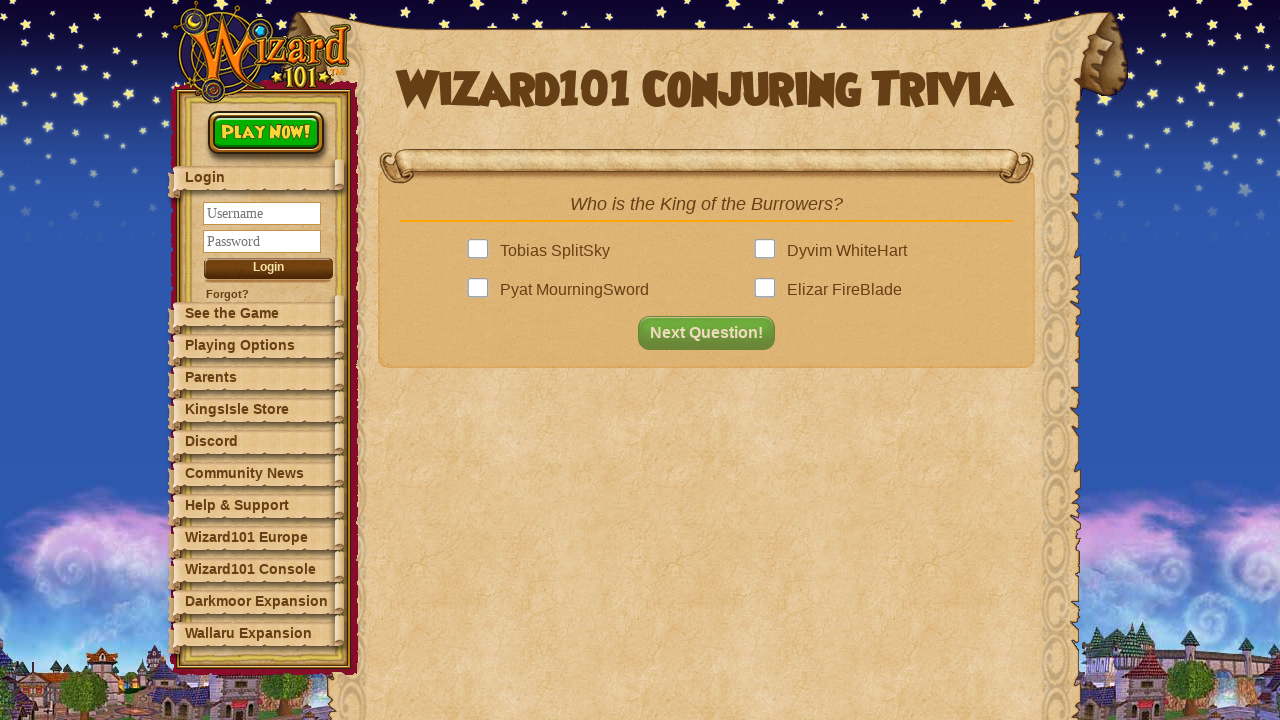

Clicked correct answer: 'Pyat MourningSword' at (482, 290) on .answer >> nth=2 >> .answerBox
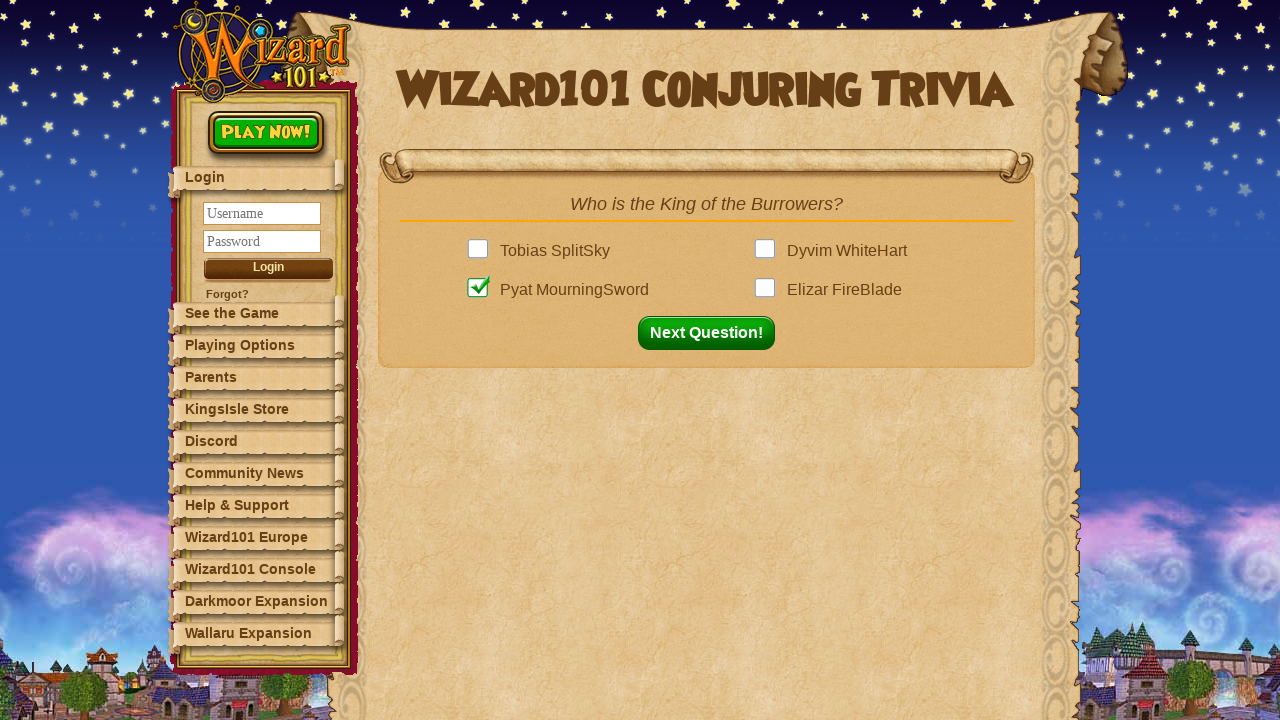

Clicked next question button to proceed to question 3 at (712, 333) on button#nextQuestion
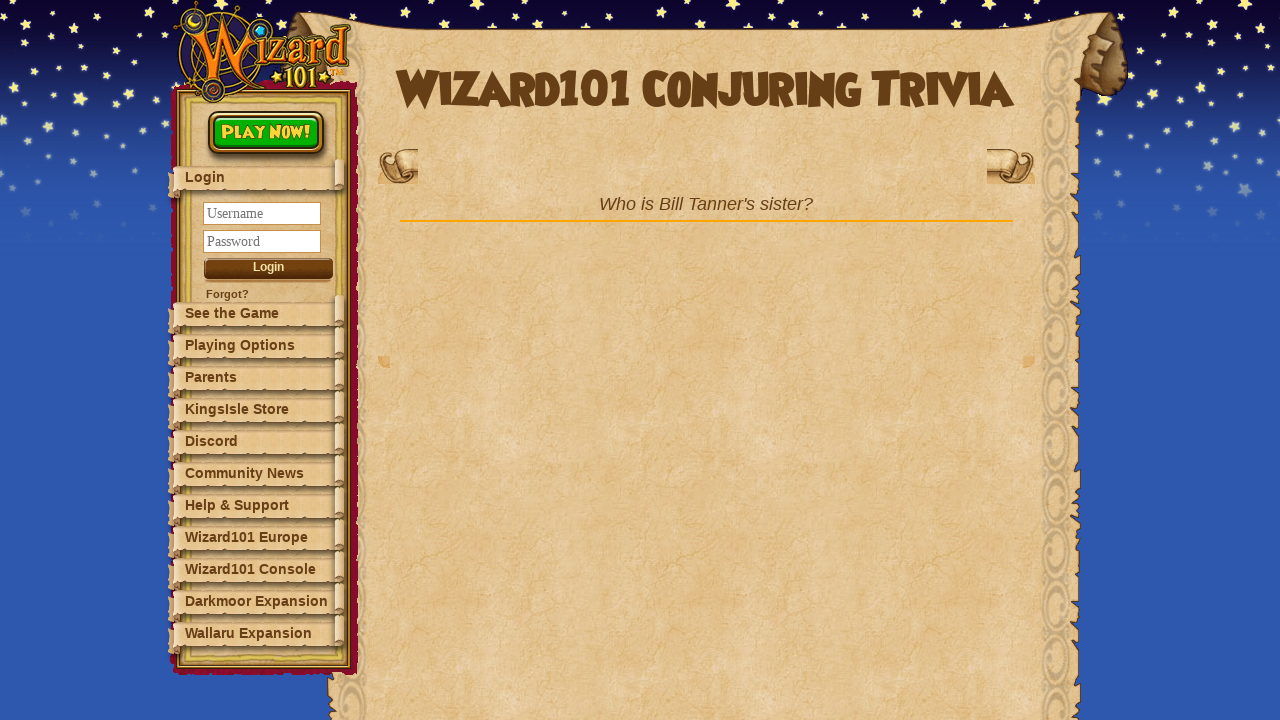

Question element loaded for question 3
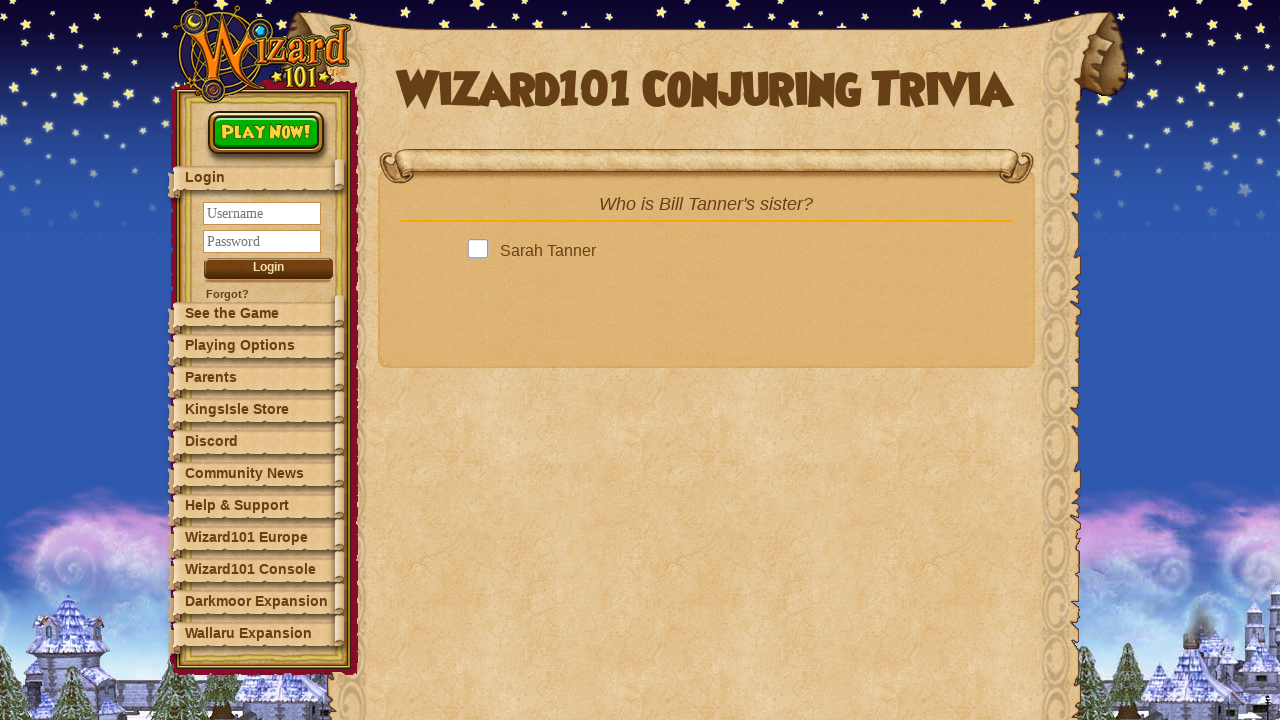

Retrieved question text: 'Who is Bill Tanner's sister?'
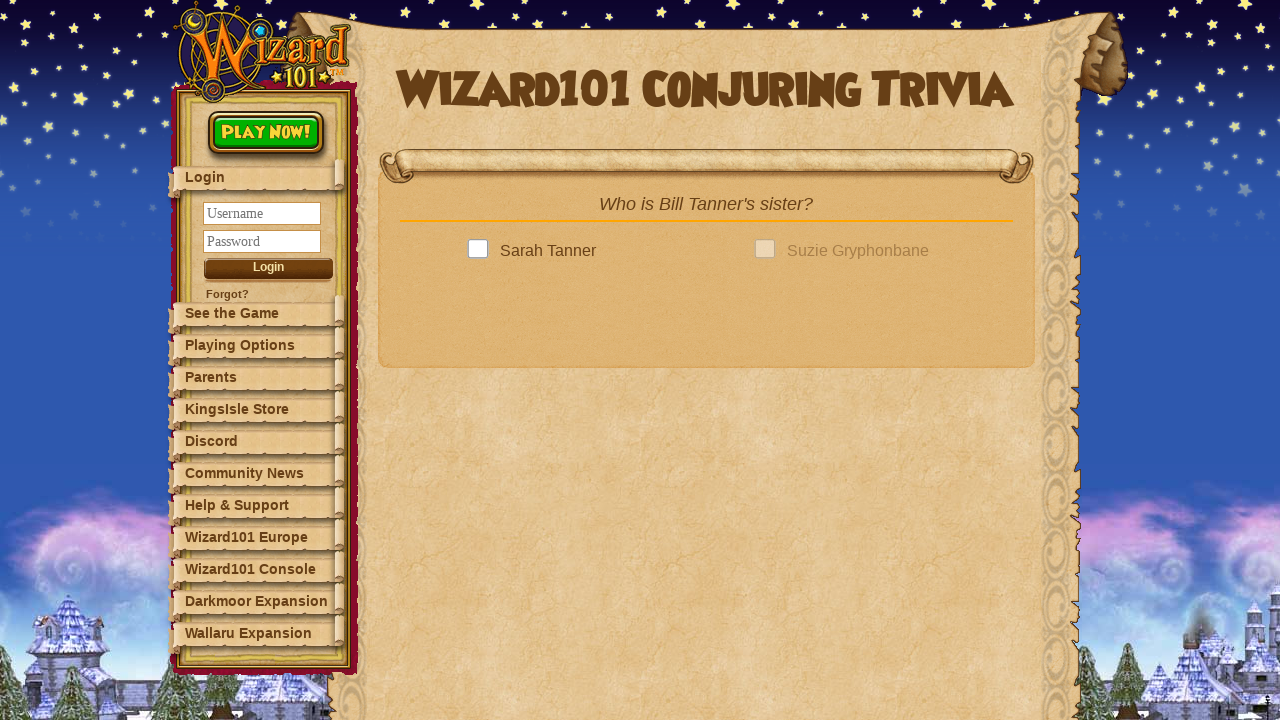

Found answer from dictionary: 'Sarah Tanner'
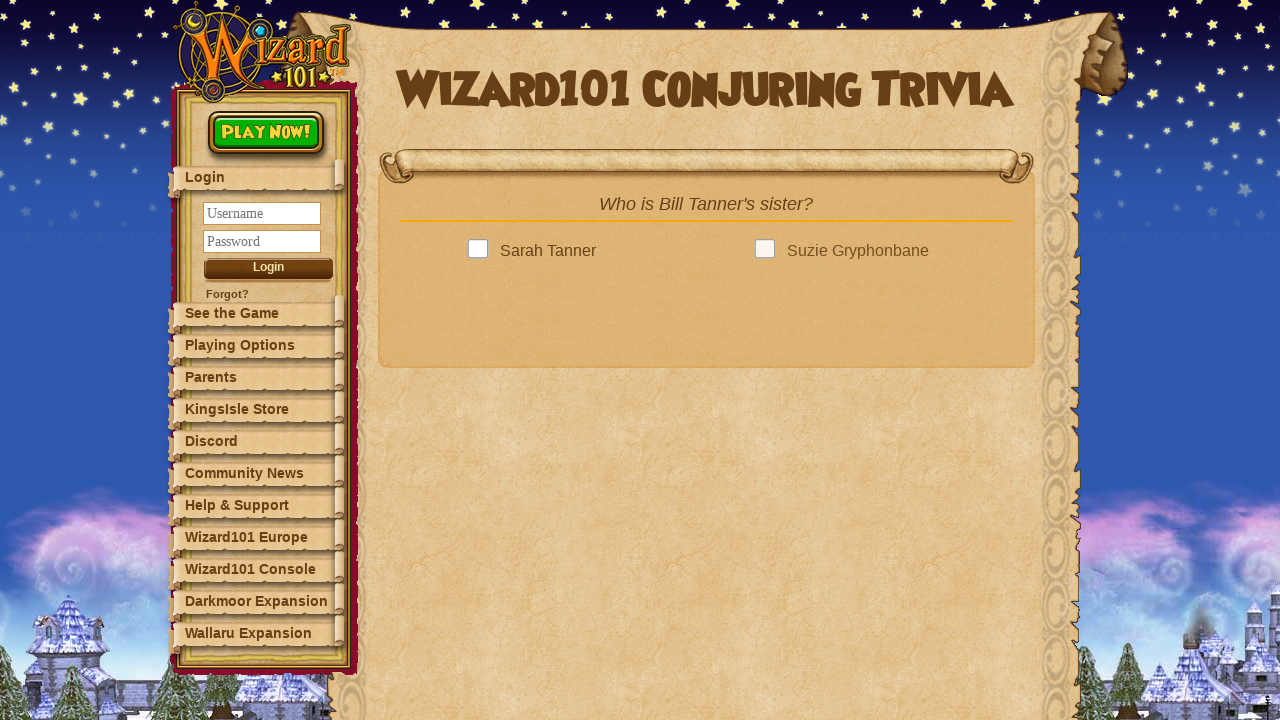

Located 4 answer options
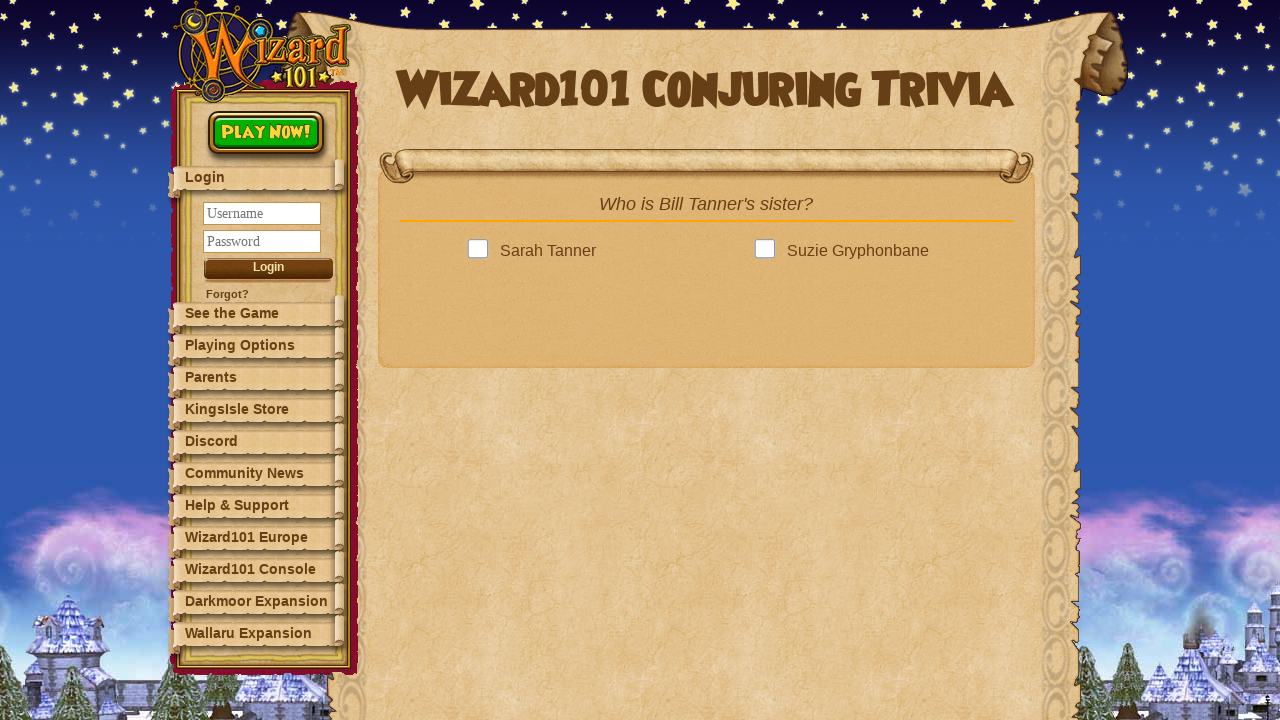

Checking answer option: 'Sarah Tanner'
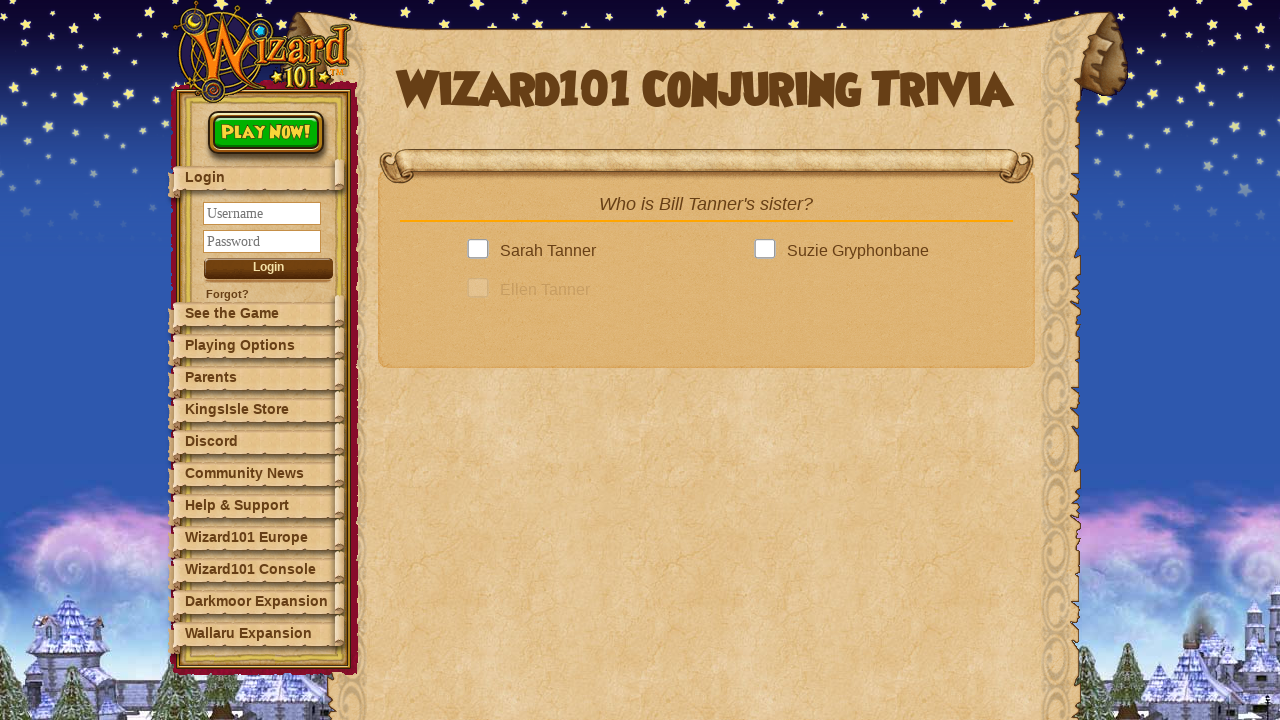

Next question button is now visible
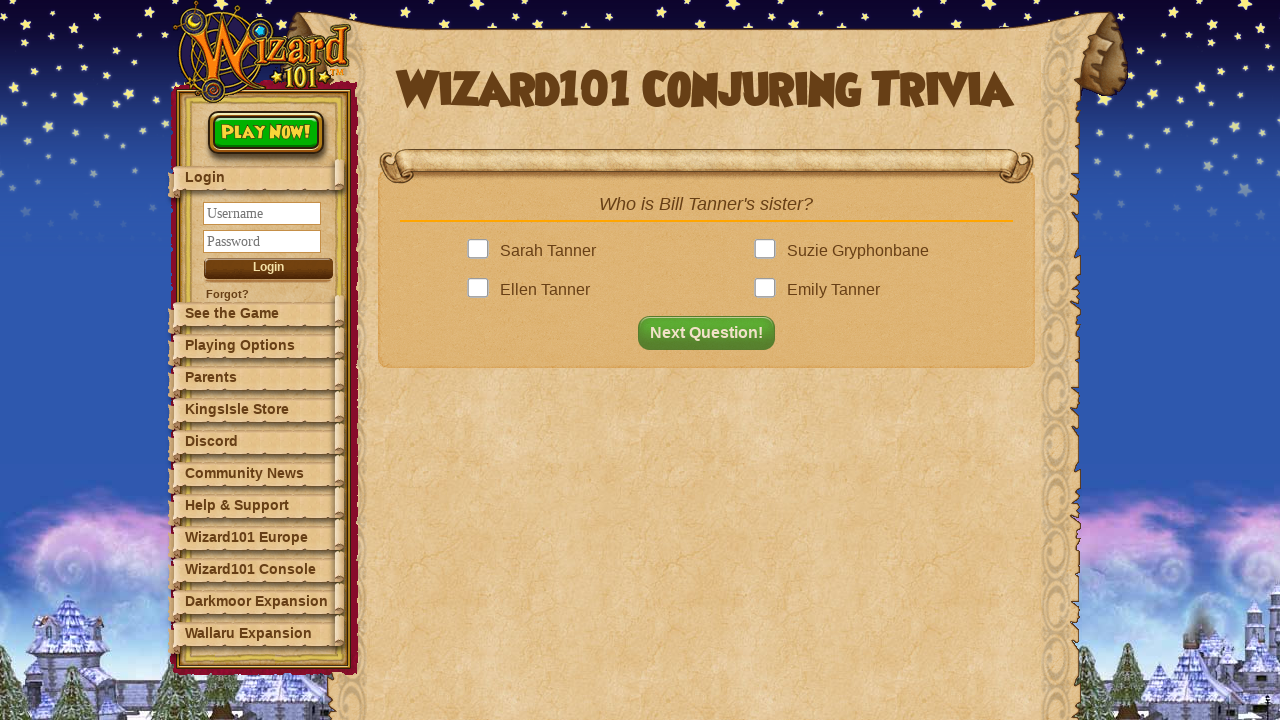

Clicked correct answer: 'Sarah Tanner' at (482, 251) on .answer >> nth=0 >> .answerBox
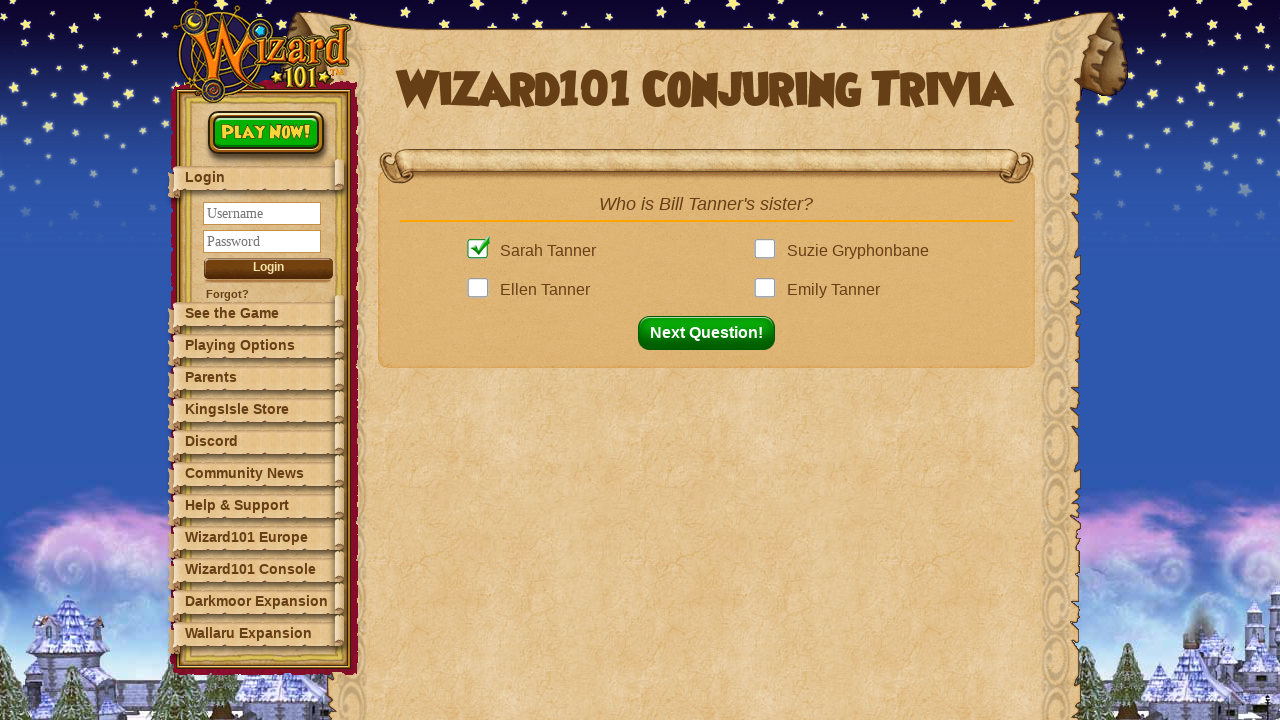

Clicked next question button to proceed to question 4 at (712, 333) on button#nextQuestion
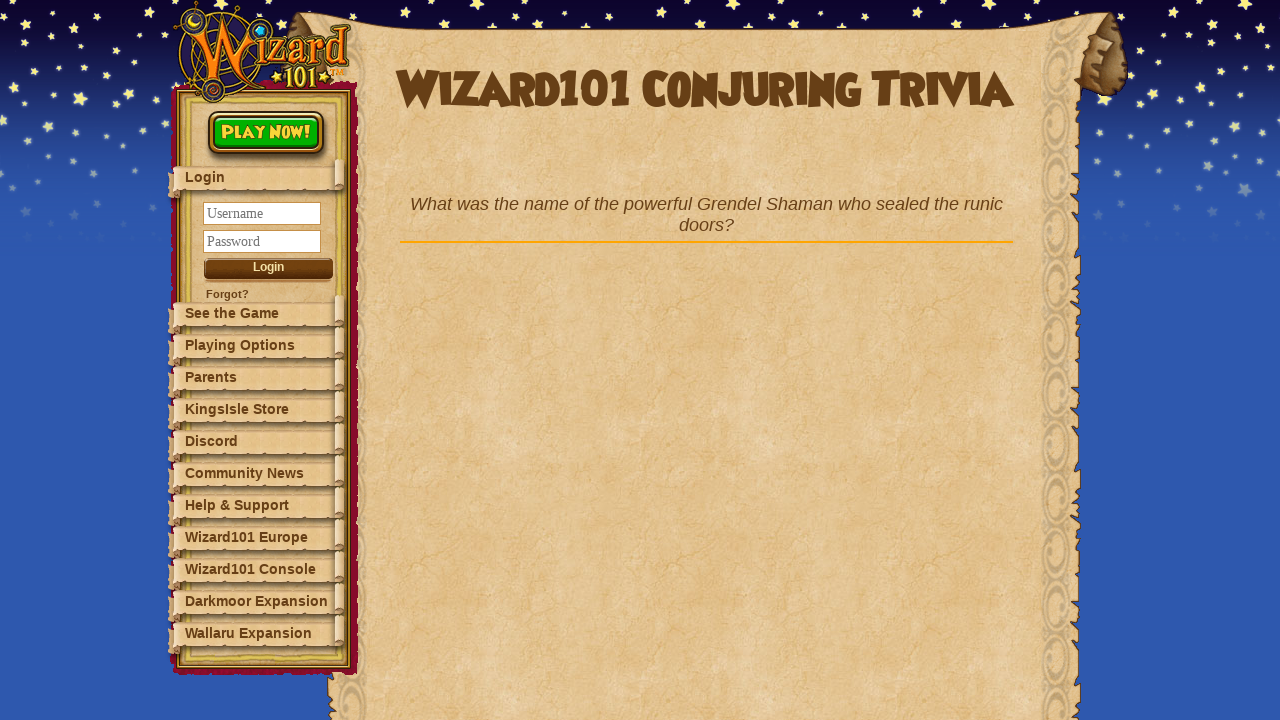

Question element loaded for question 4
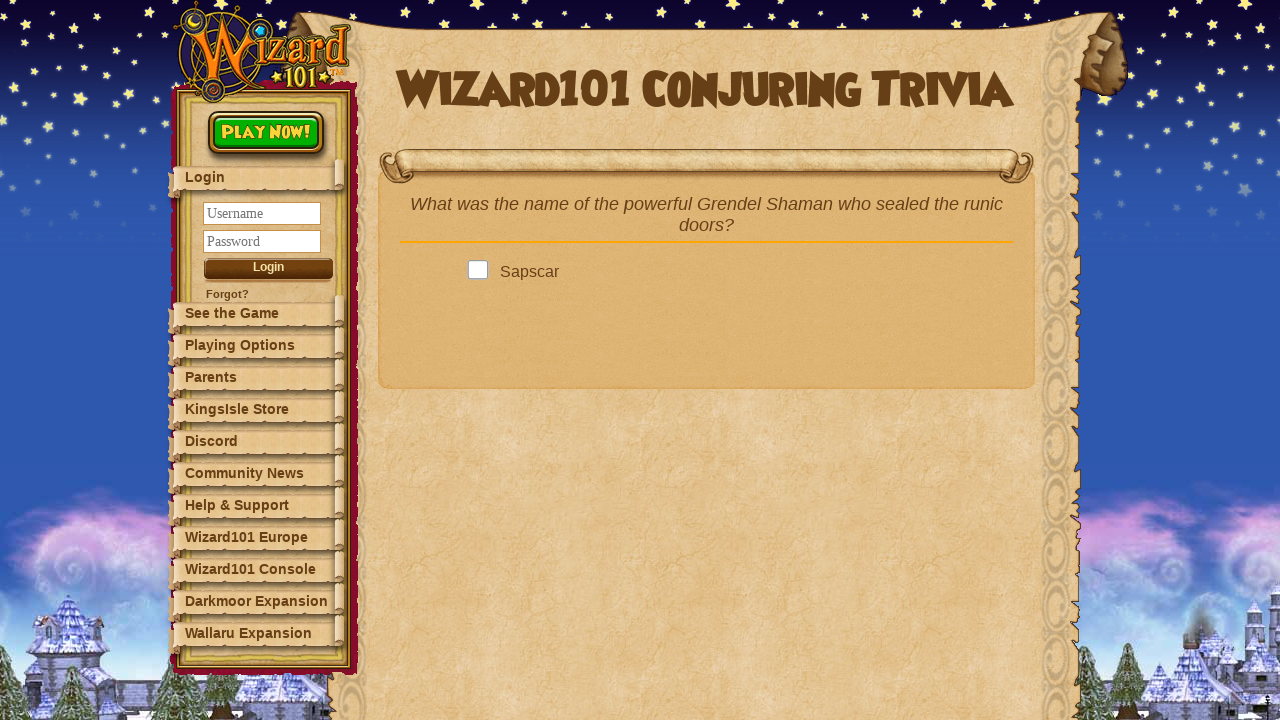

Retrieved question text: 'What was the name of the powerful Grendel Shaman who sealed the runic doors?'
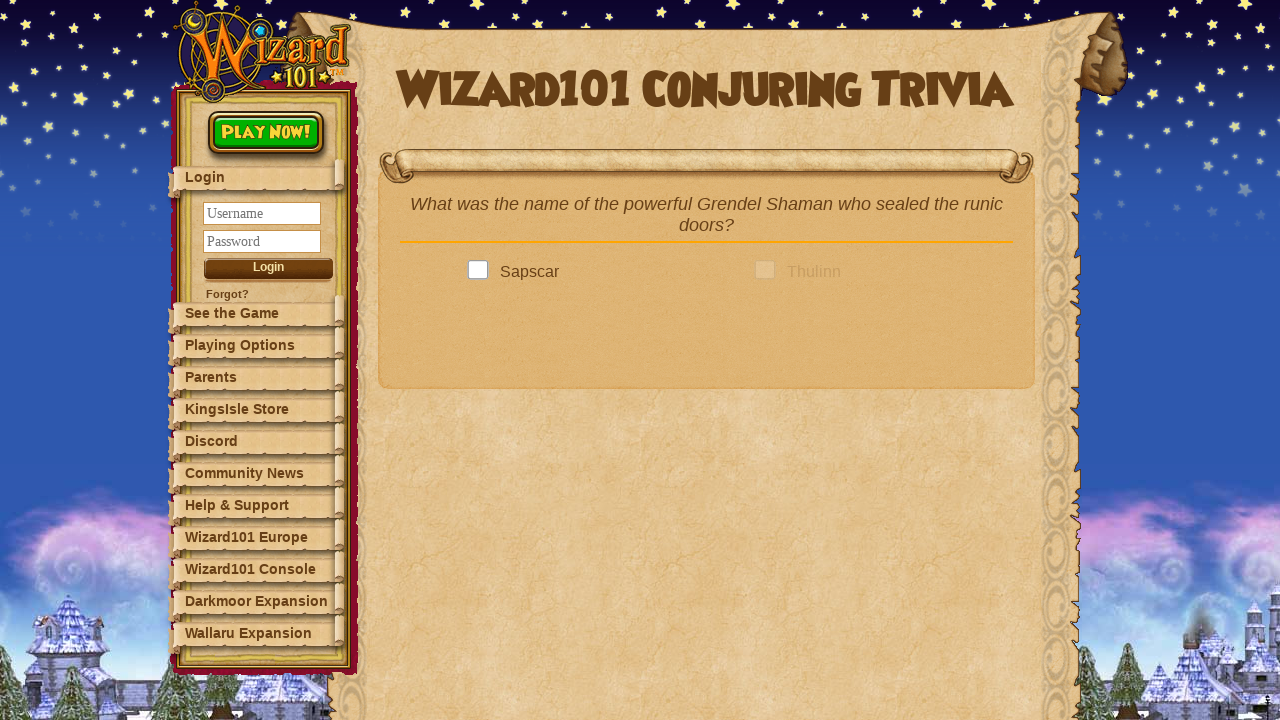

Found answer from dictionary: 'Thulinn'
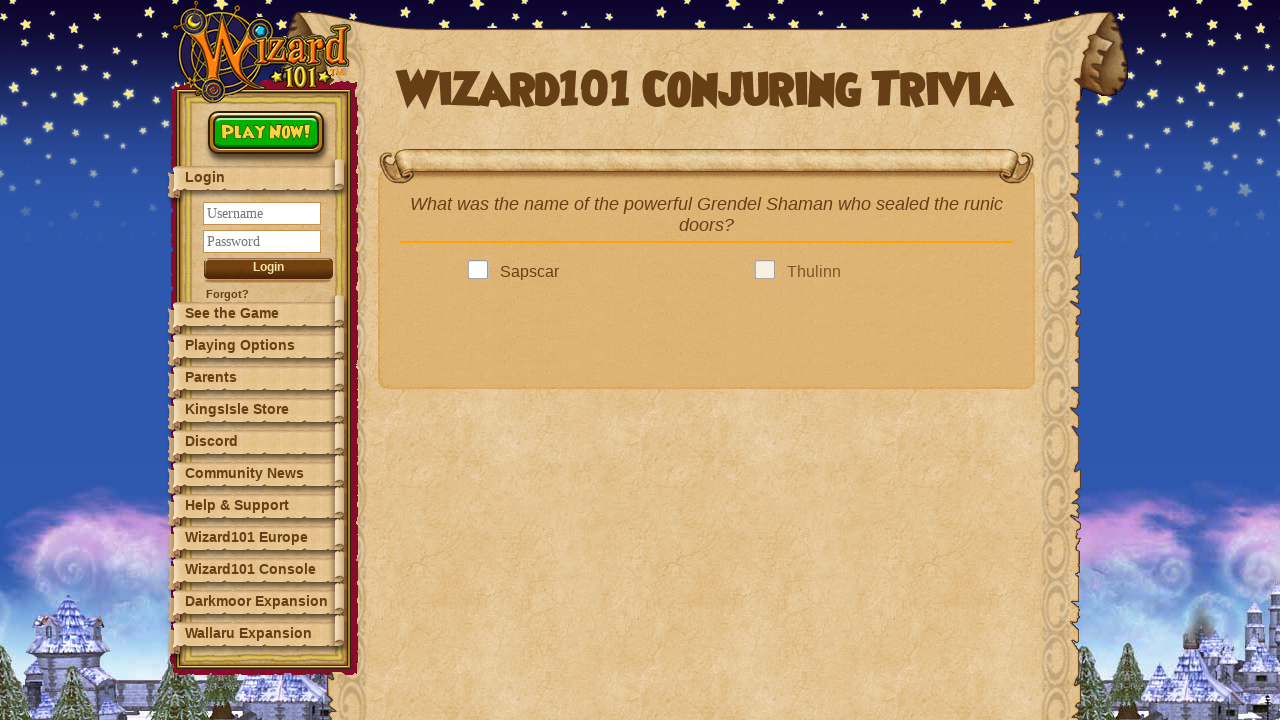

Located 4 answer options
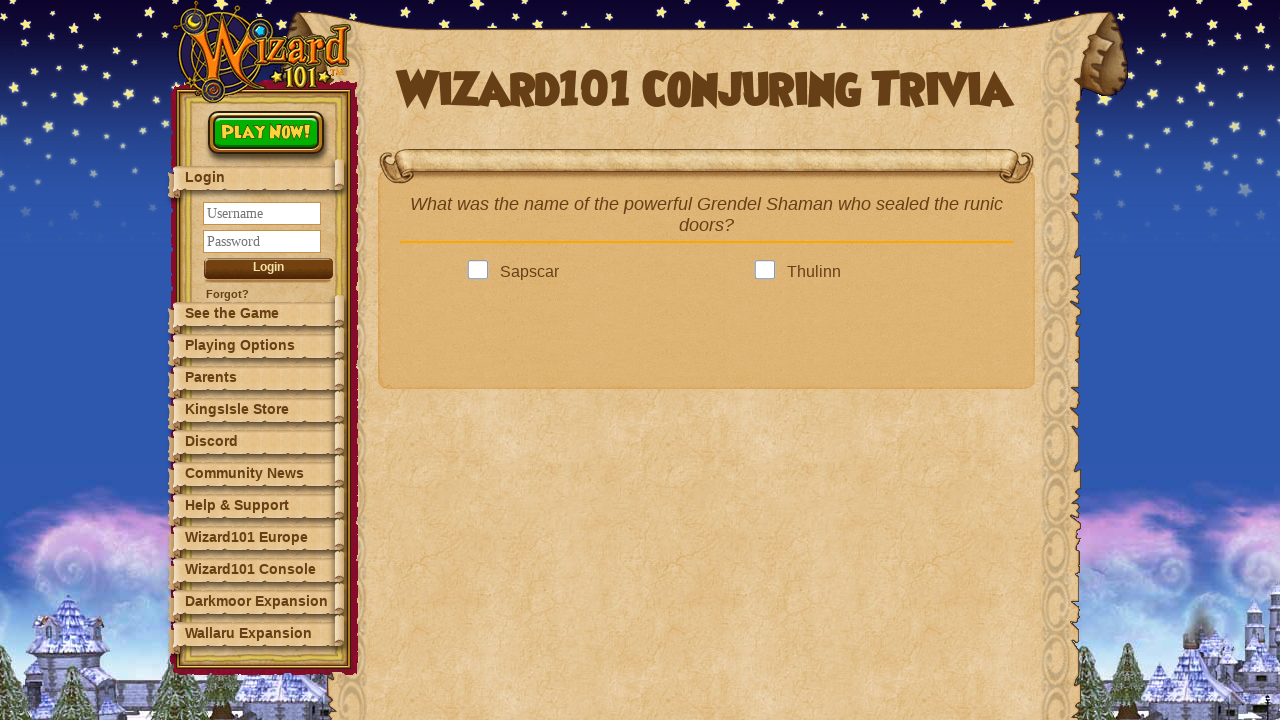

Checking answer option: 'Sapscar'
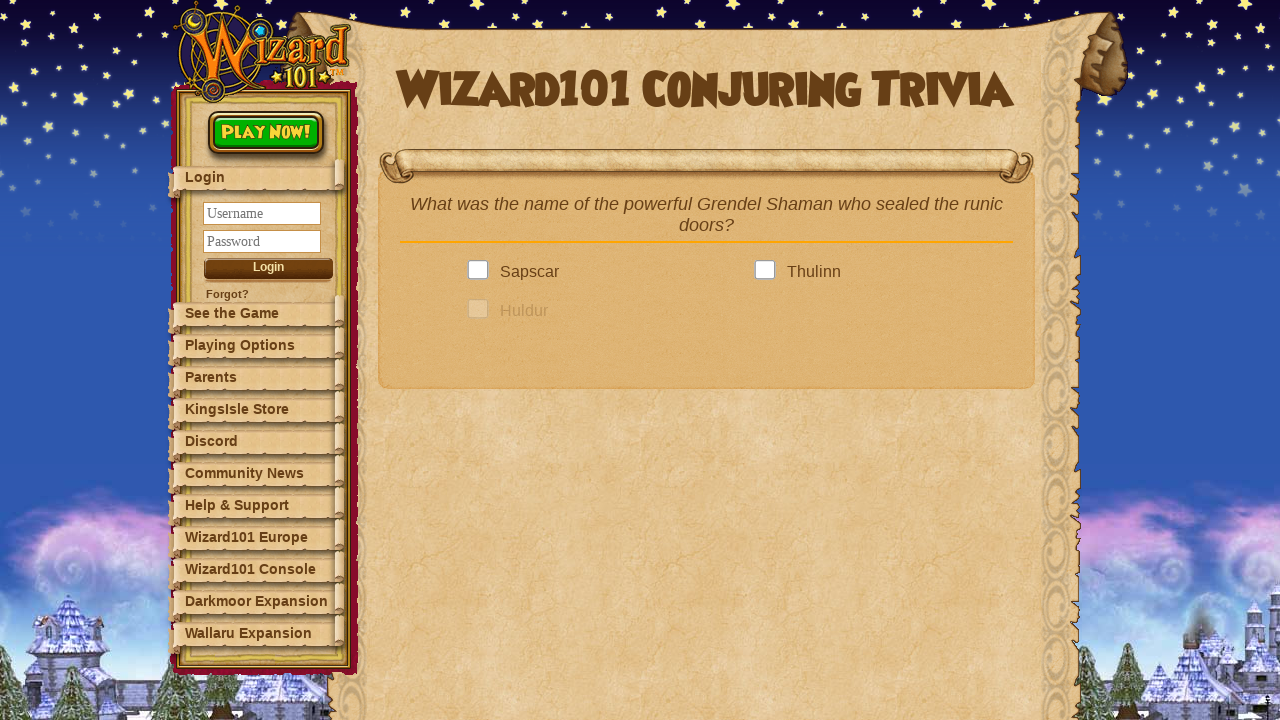

Checking answer option: 'Thulinn'
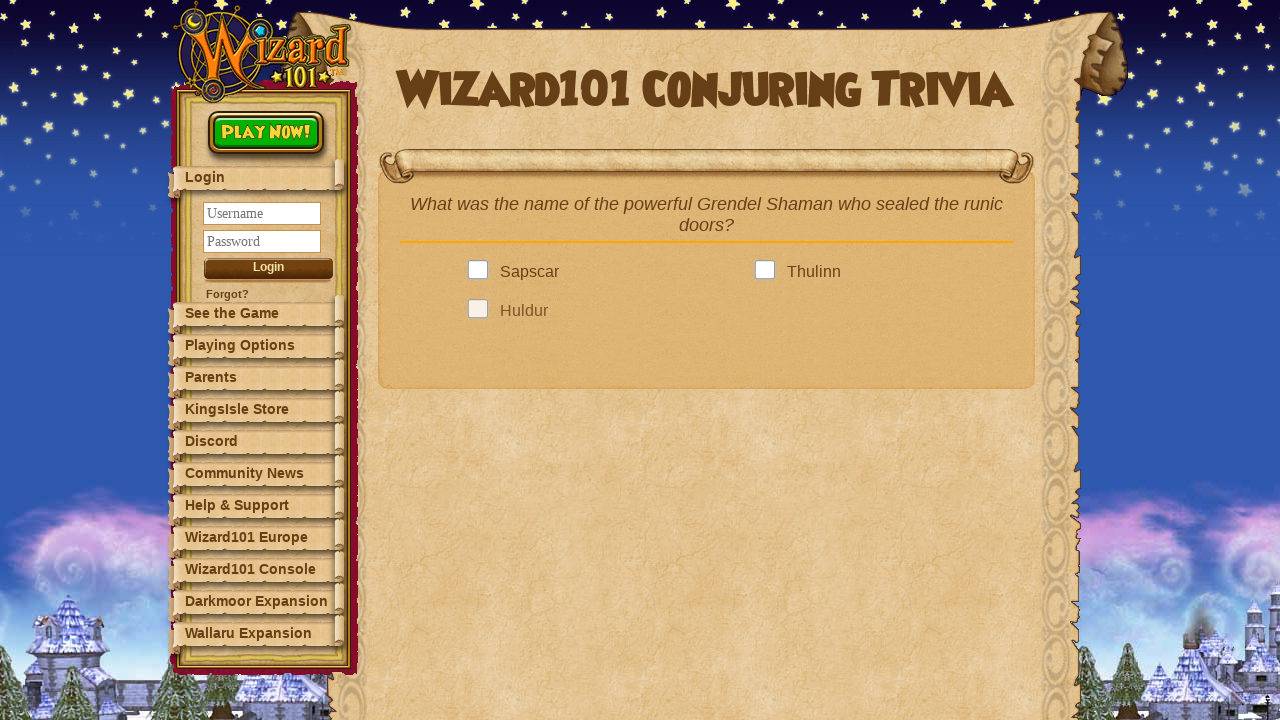

Next question button is now visible
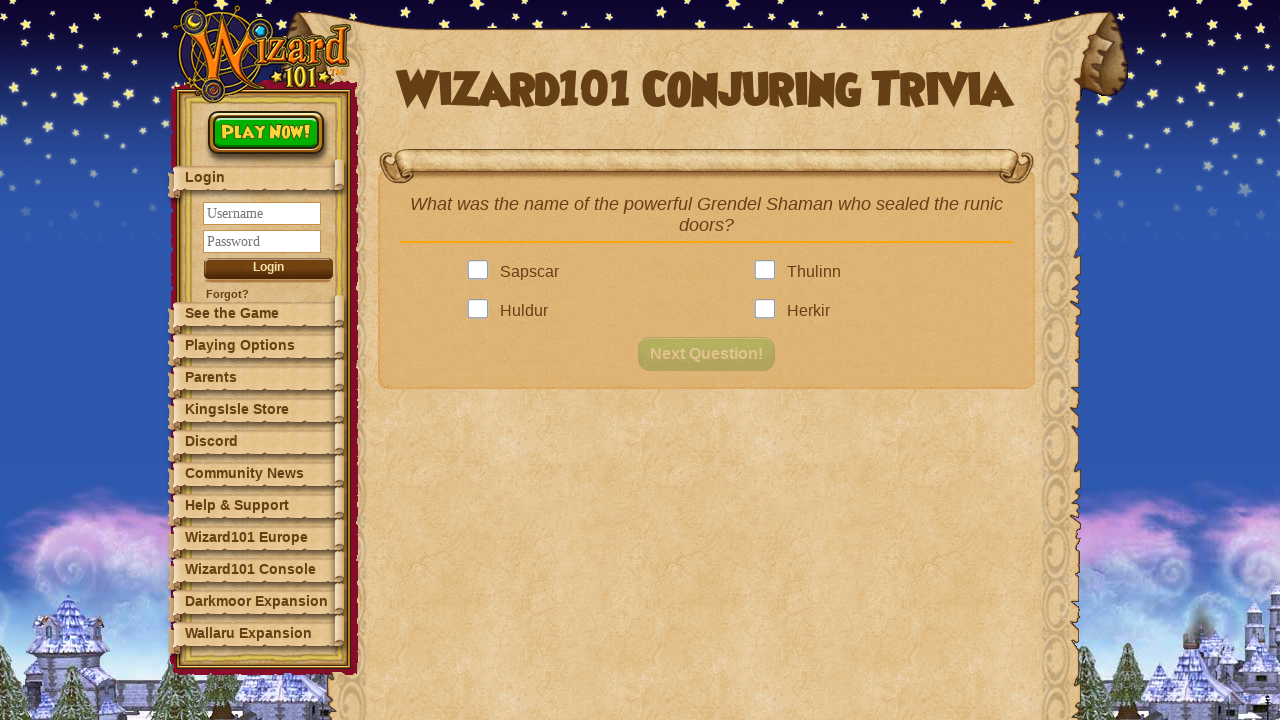

Clicked correct answer: 'Thulinn' at (769, 272) on .answer >> nth=1 >> .answerBox
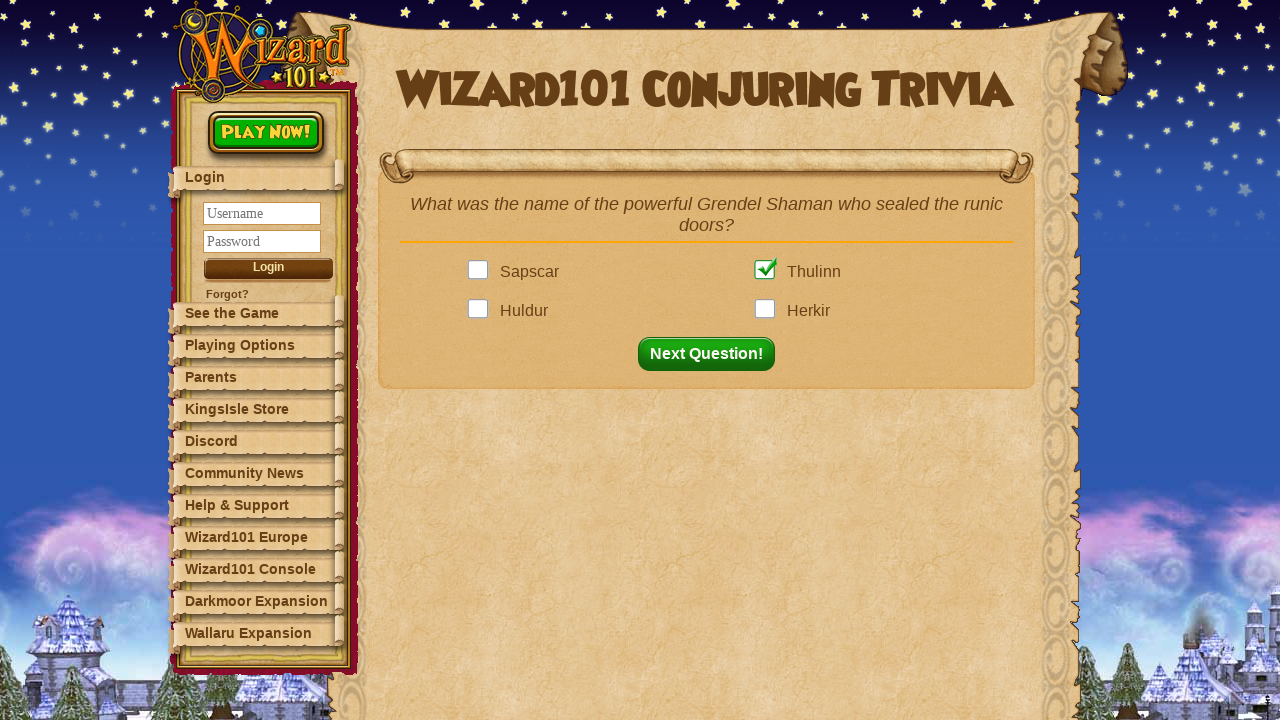

Clicked next question button to proceed to question 5 at (712, 354) on button#nextQuestion
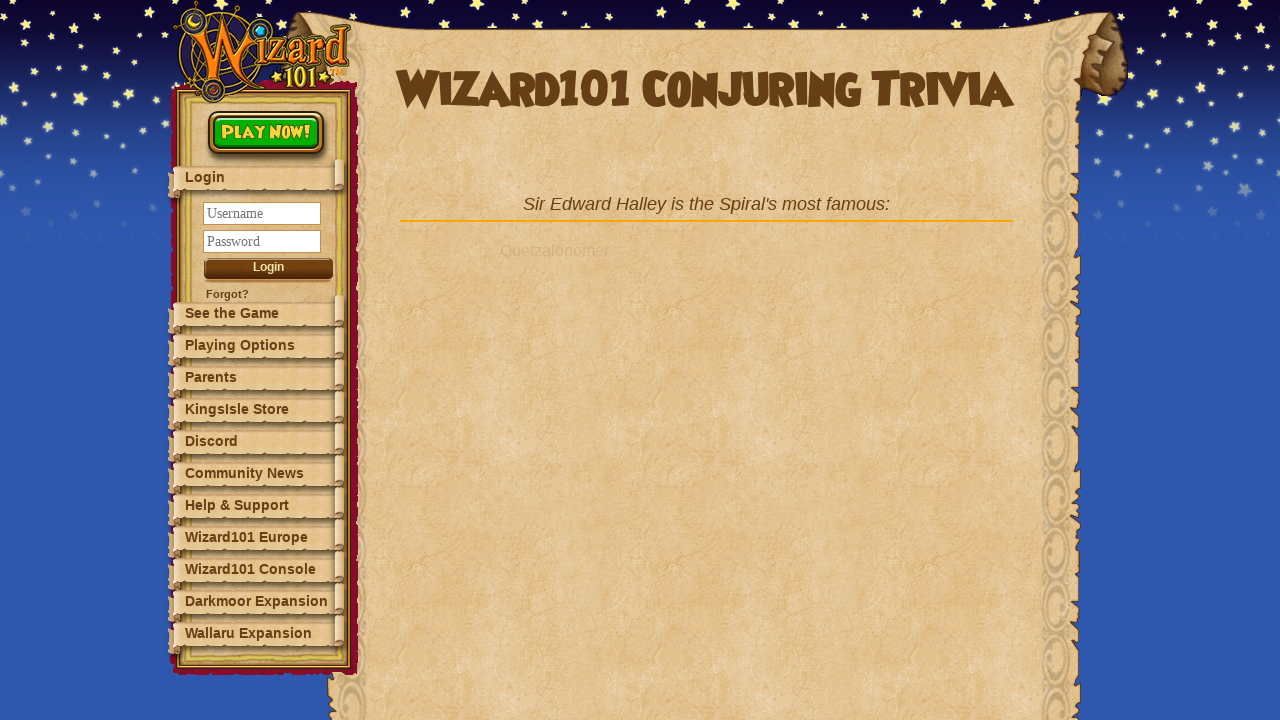

Question element loaded for question 5
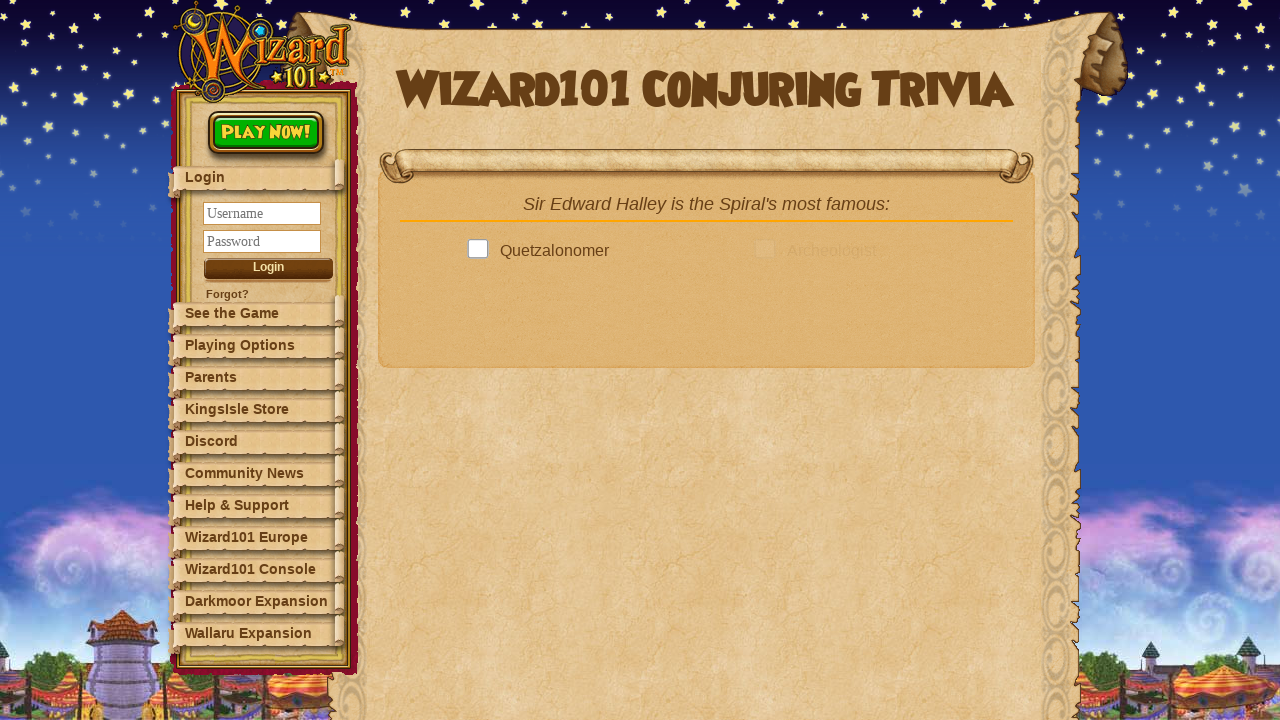

Retrieved question text: 'Sir Edward Halley is the Spiral's most famous:'
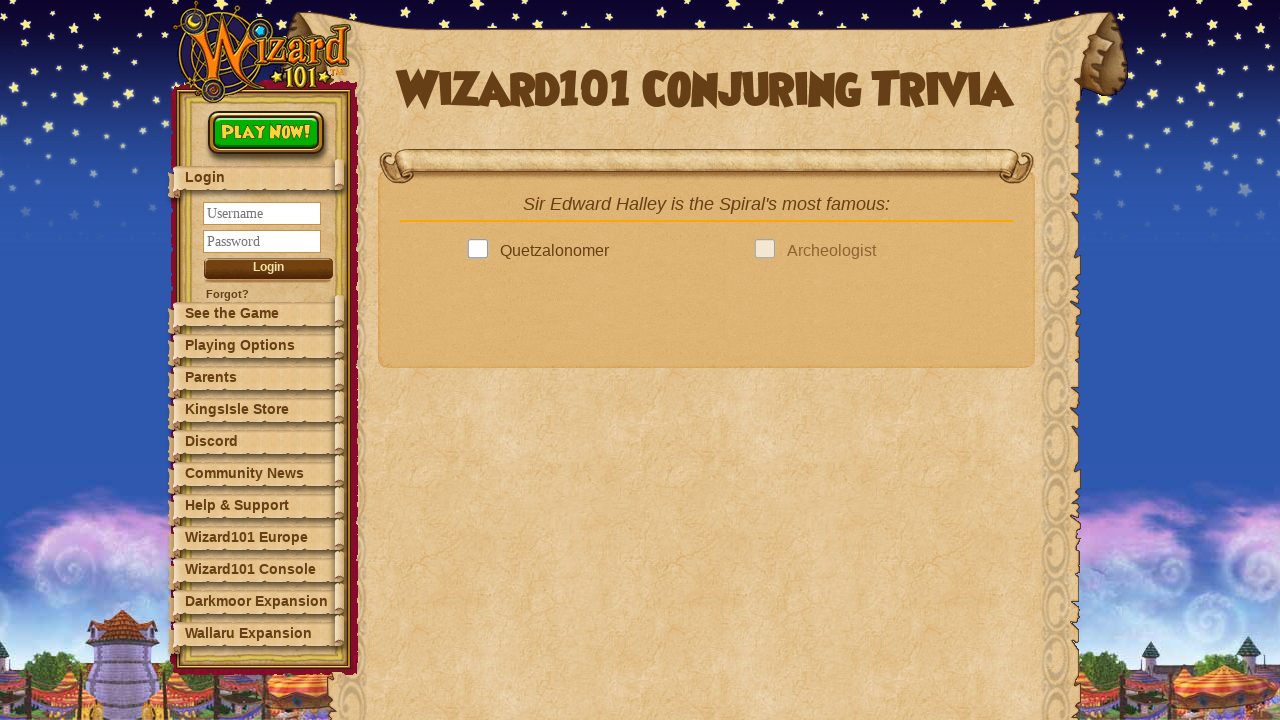

Found answer from dictionary: 'Aztecosaurologist'
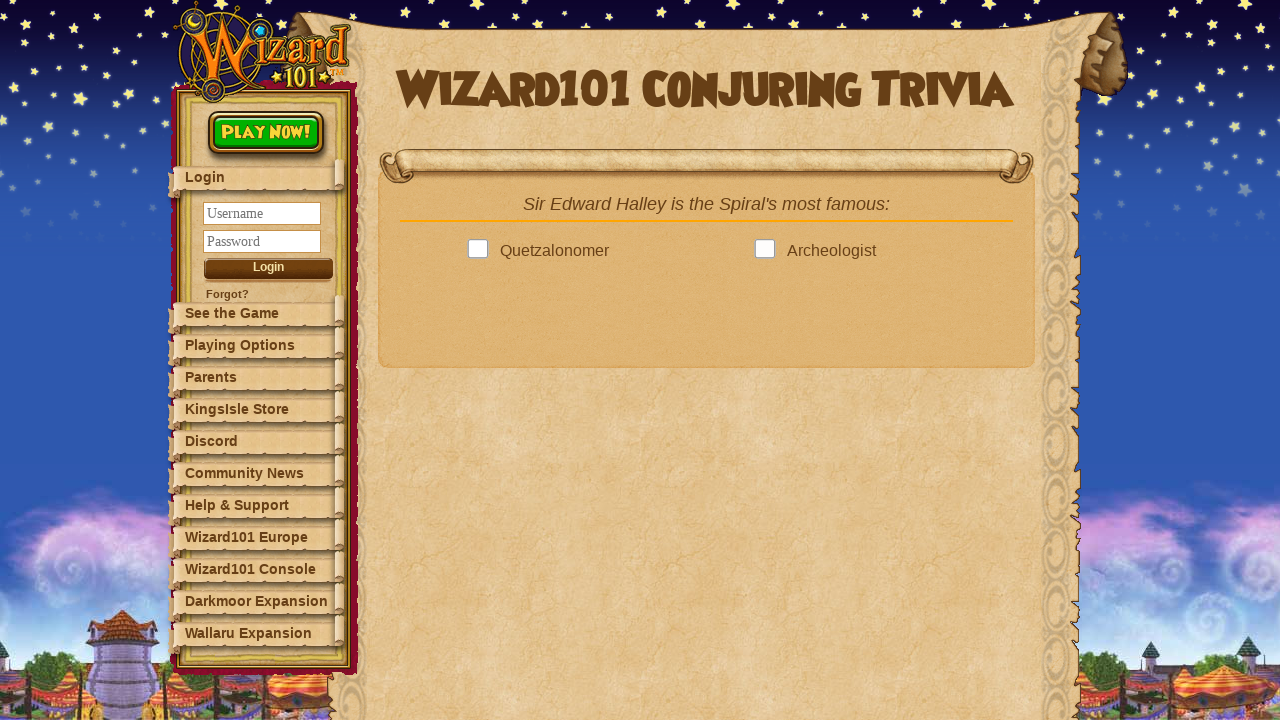

Located 4 answer options
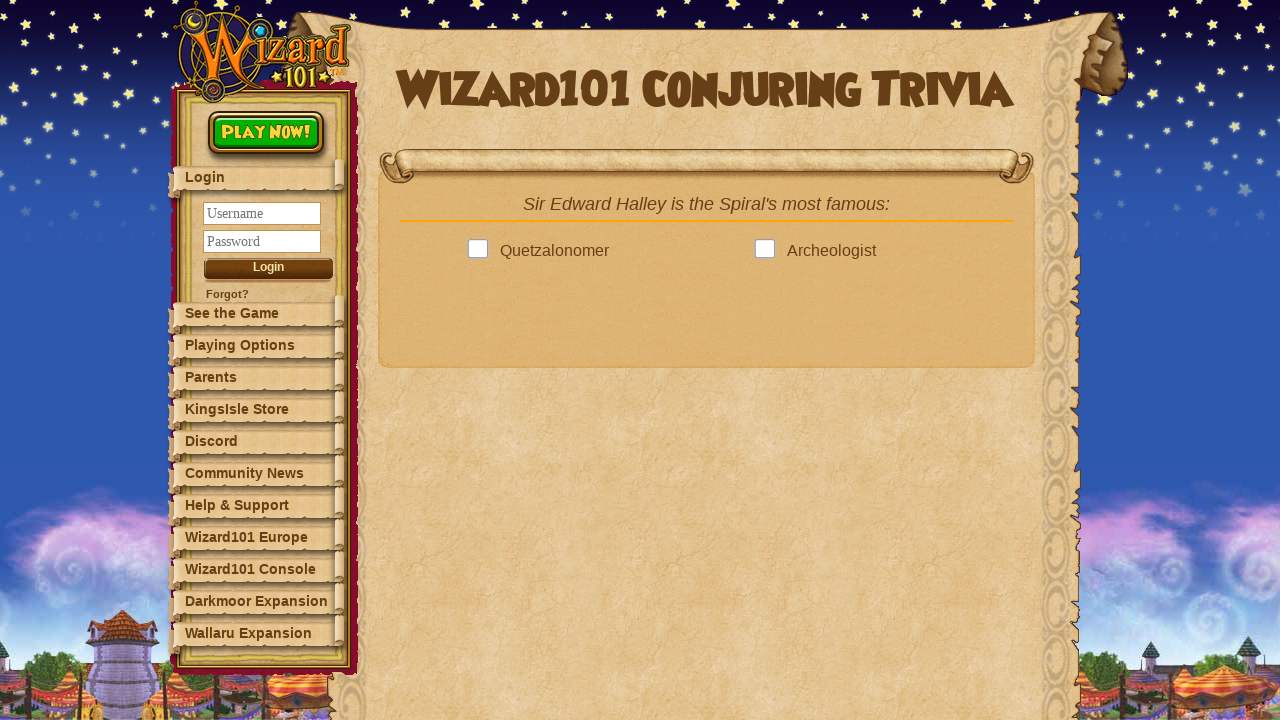

Checking answer option: 'Quetzalonomer'
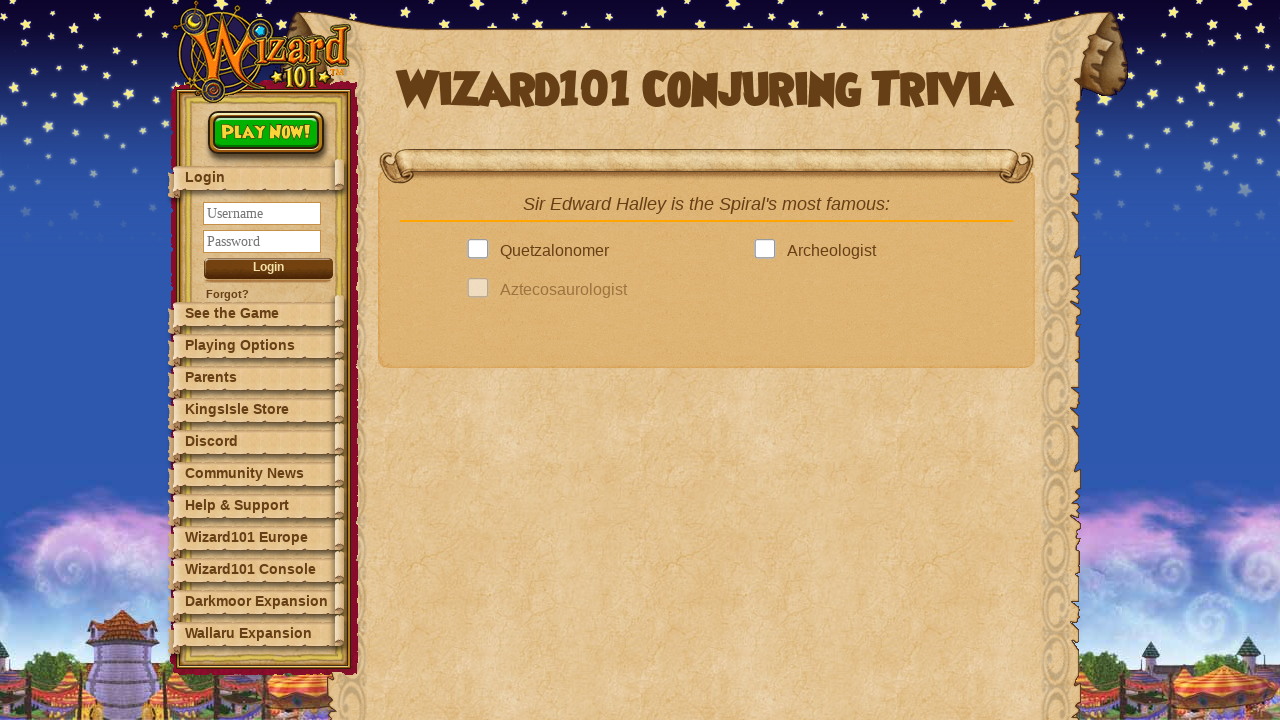

Checking answer option: 'Archeologist'
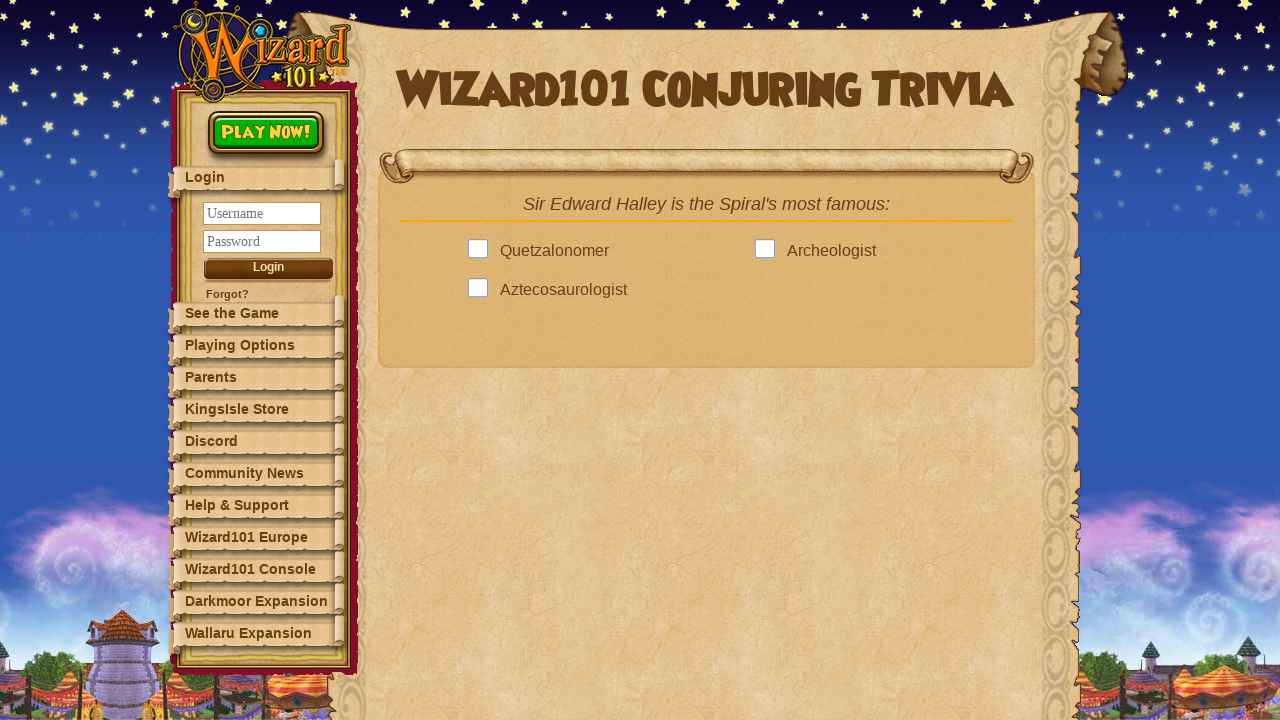

Checking answer option: 'Aztecosaurologist'
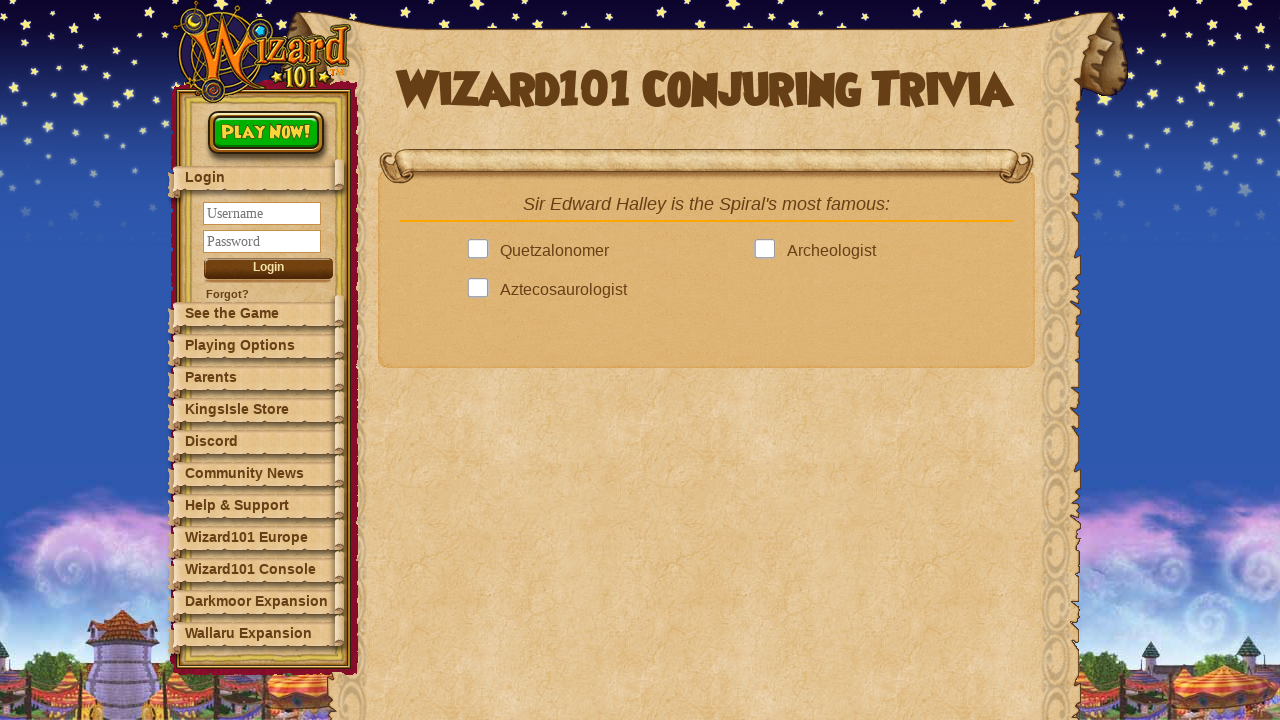

Next question button is now visible
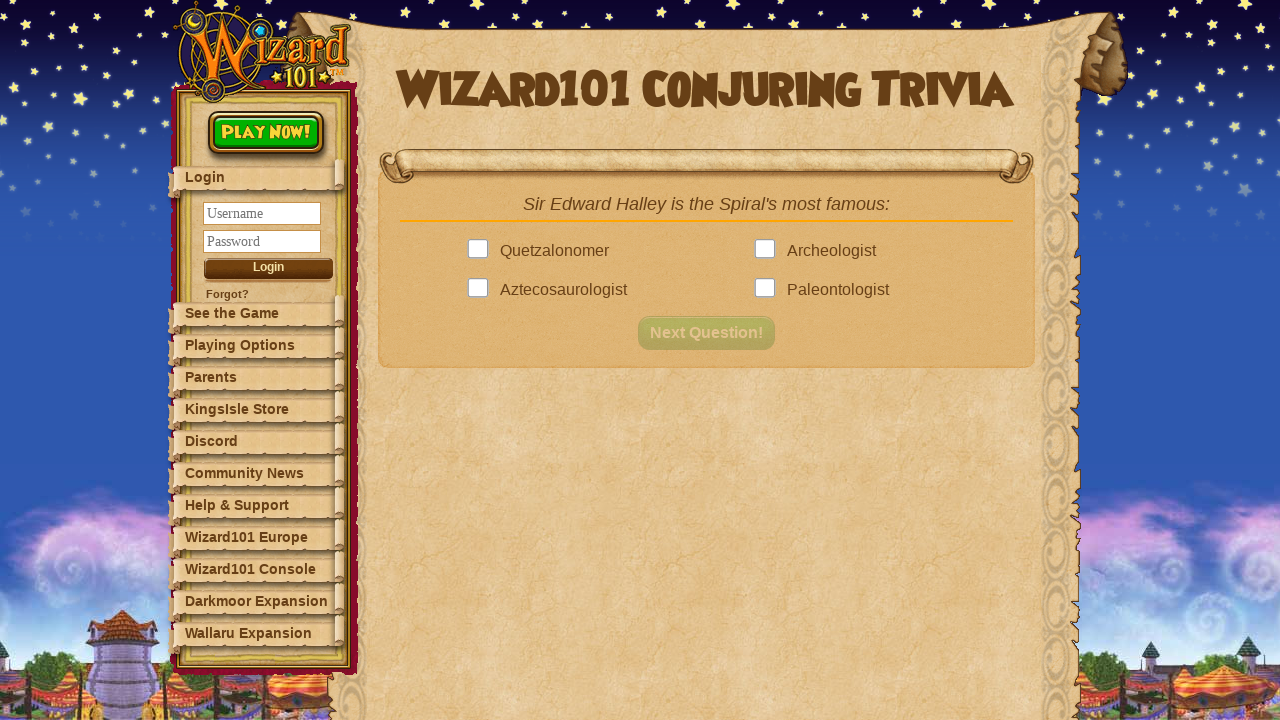

Clicked correct answer: 'Aztecosaurologist' at (482, 290) on .answer >> nth=2 >> .answerBox
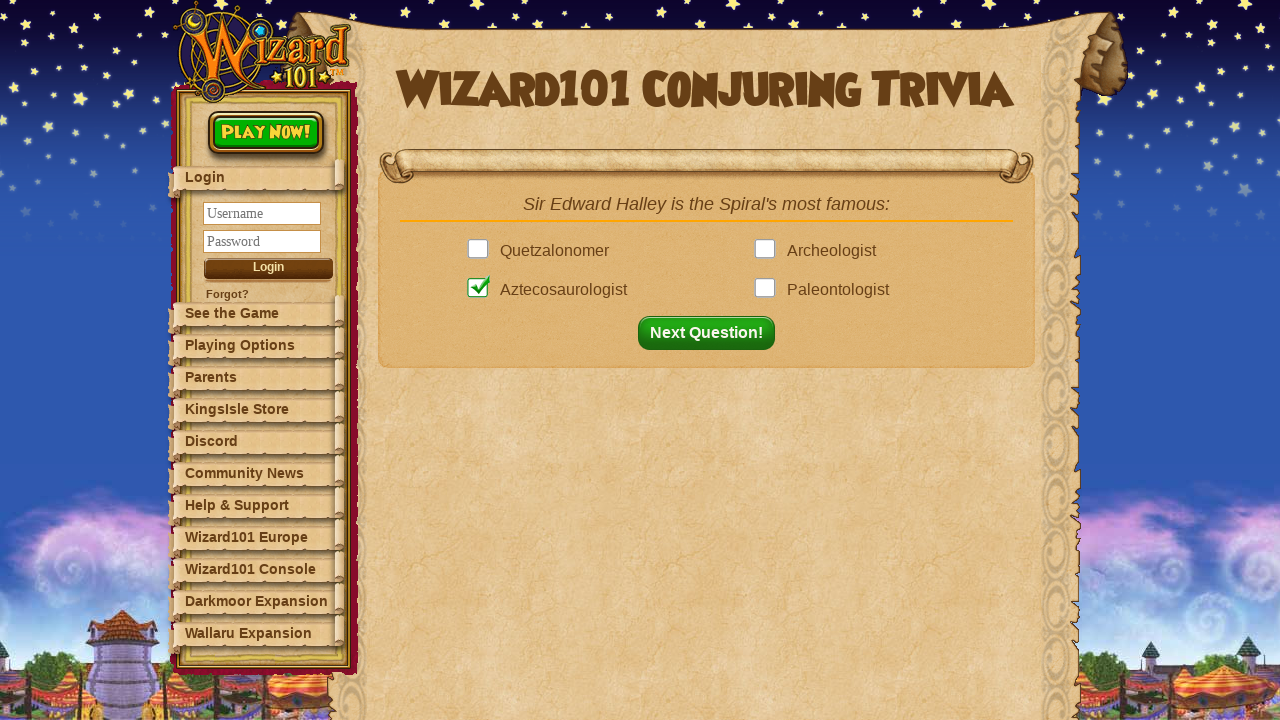

Clicked next question button to proceed to question 6 at (712, 333) on button#nextQuestion
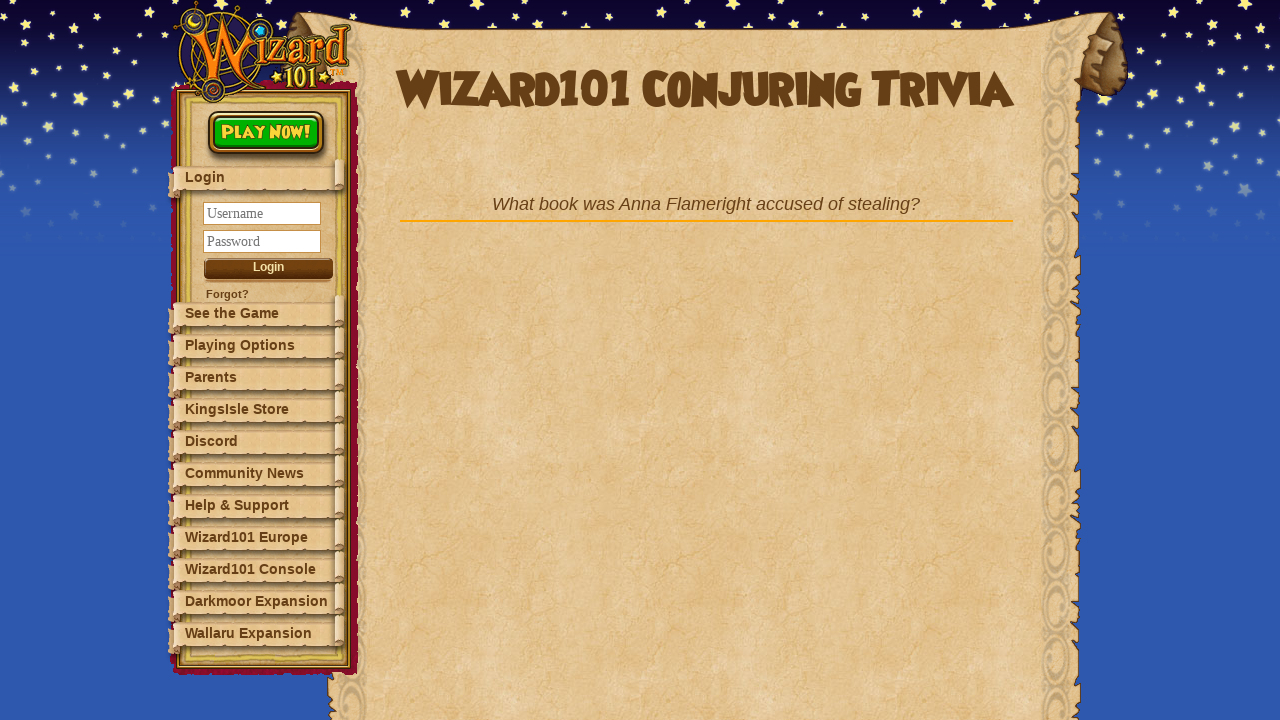

Question element loaded for question 6
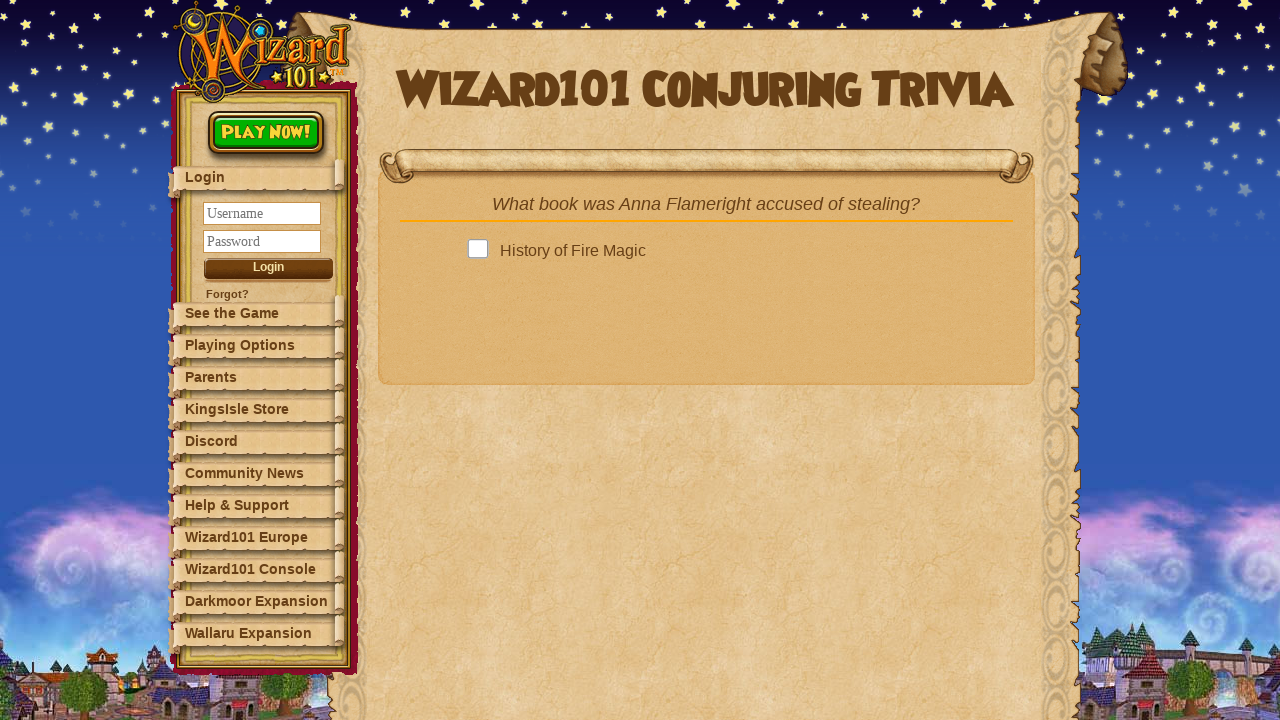

Retrieved question text: 'What book was Anna Flameright accused of stealing?'
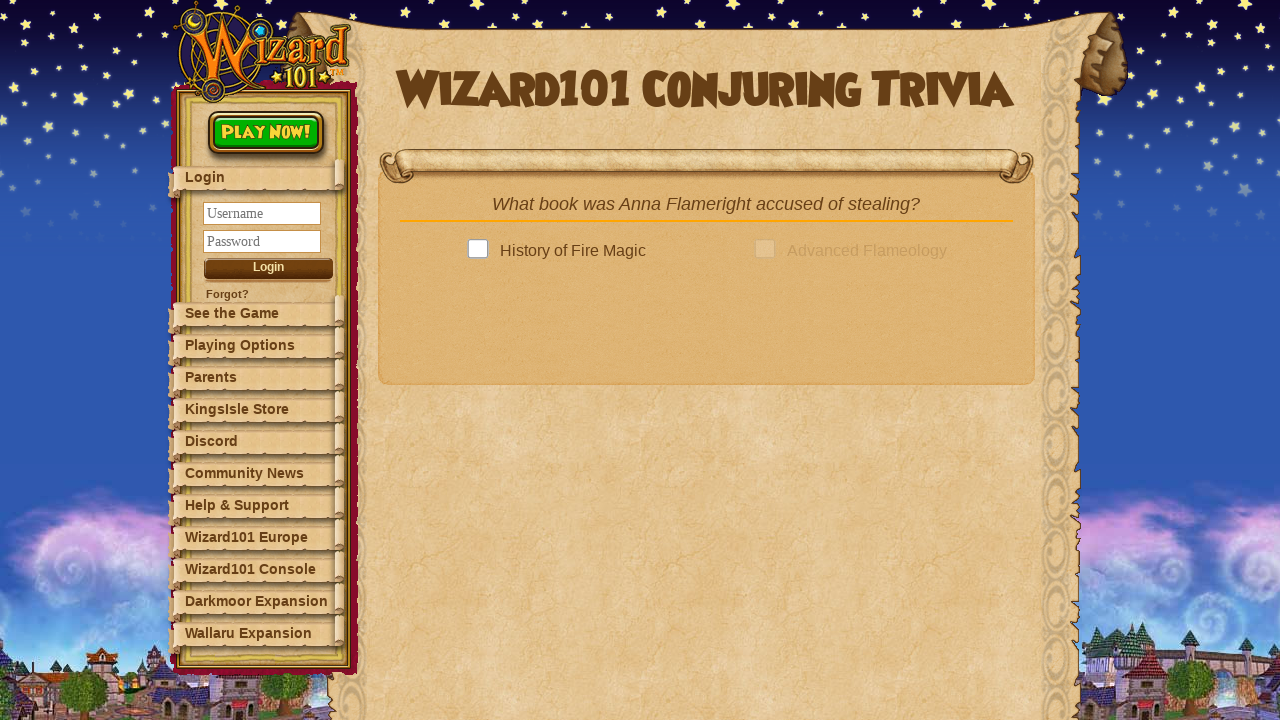

Found answer from dictionary: 'Advanced Flameology'
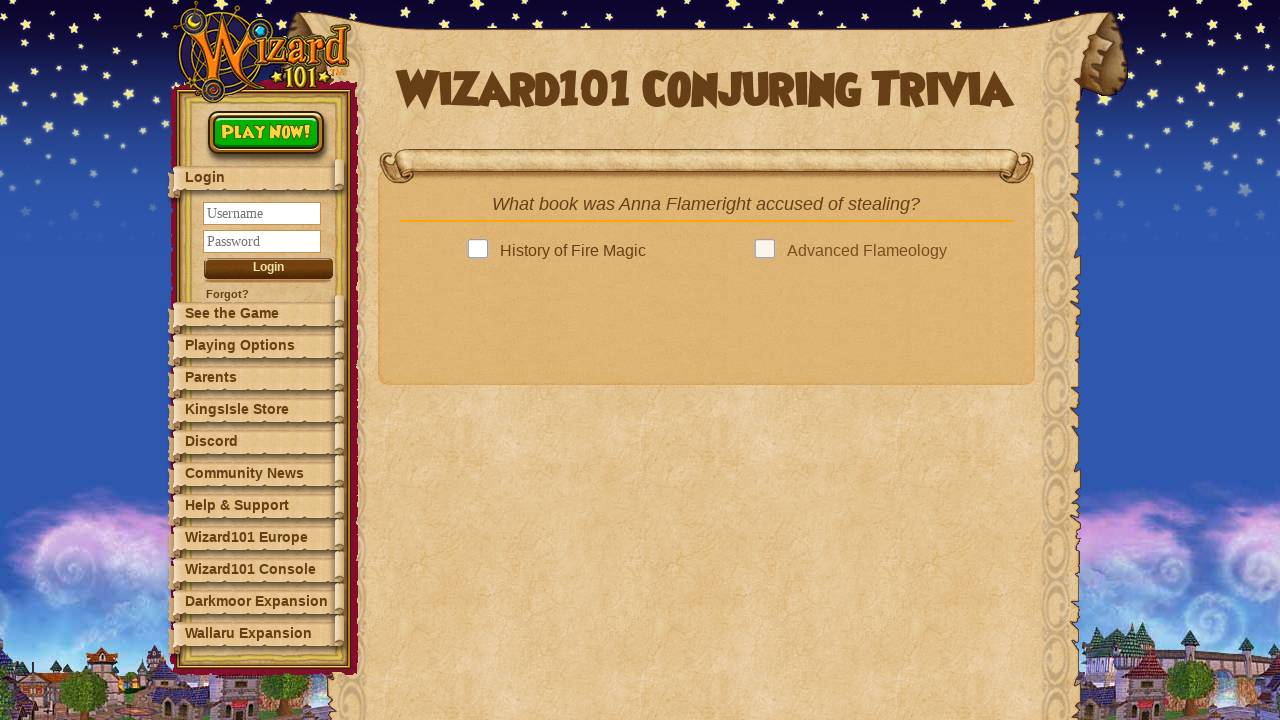

Located 4 answer options
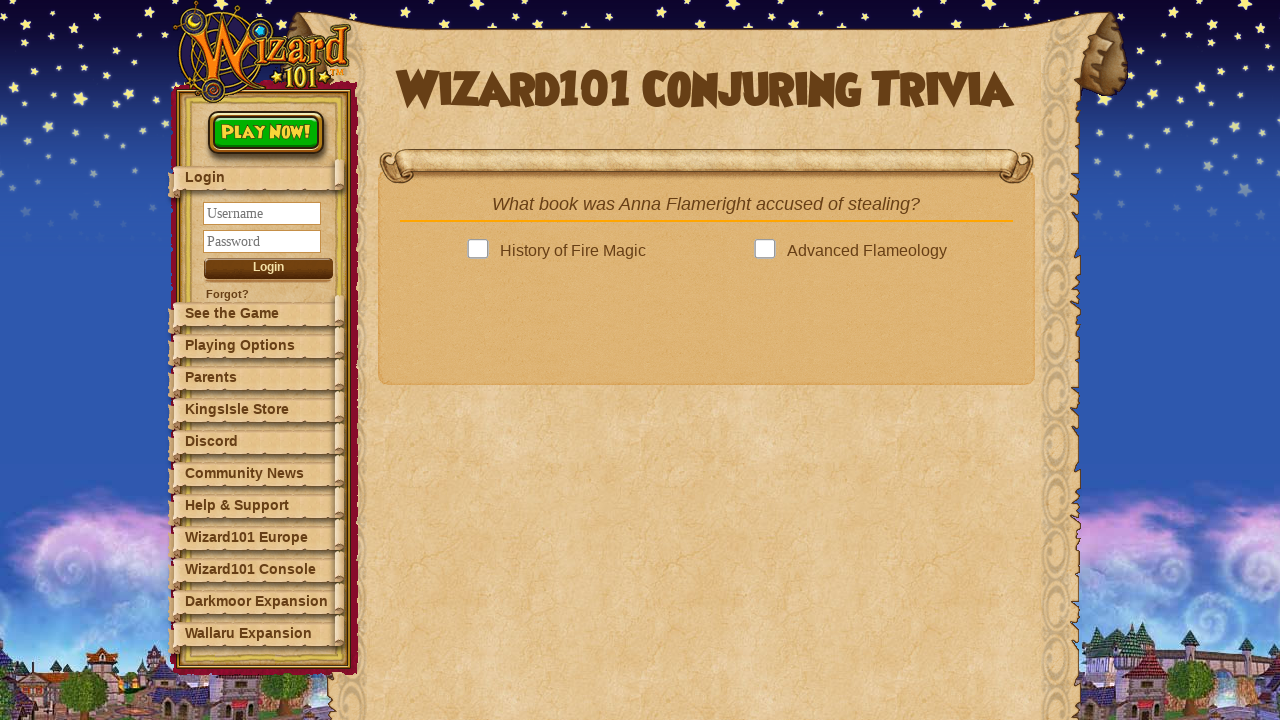

Checking answer option: 'History of Fire Magic'
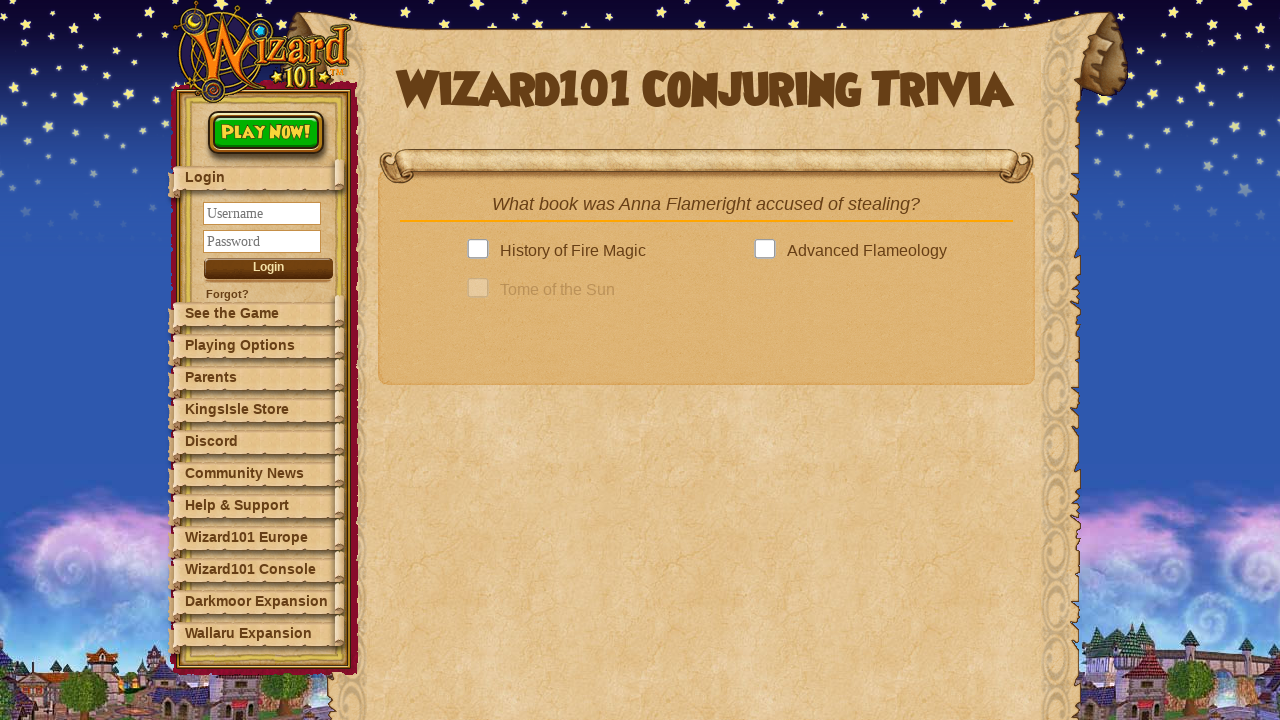

Checking answer option: 'Advanced Flameology'
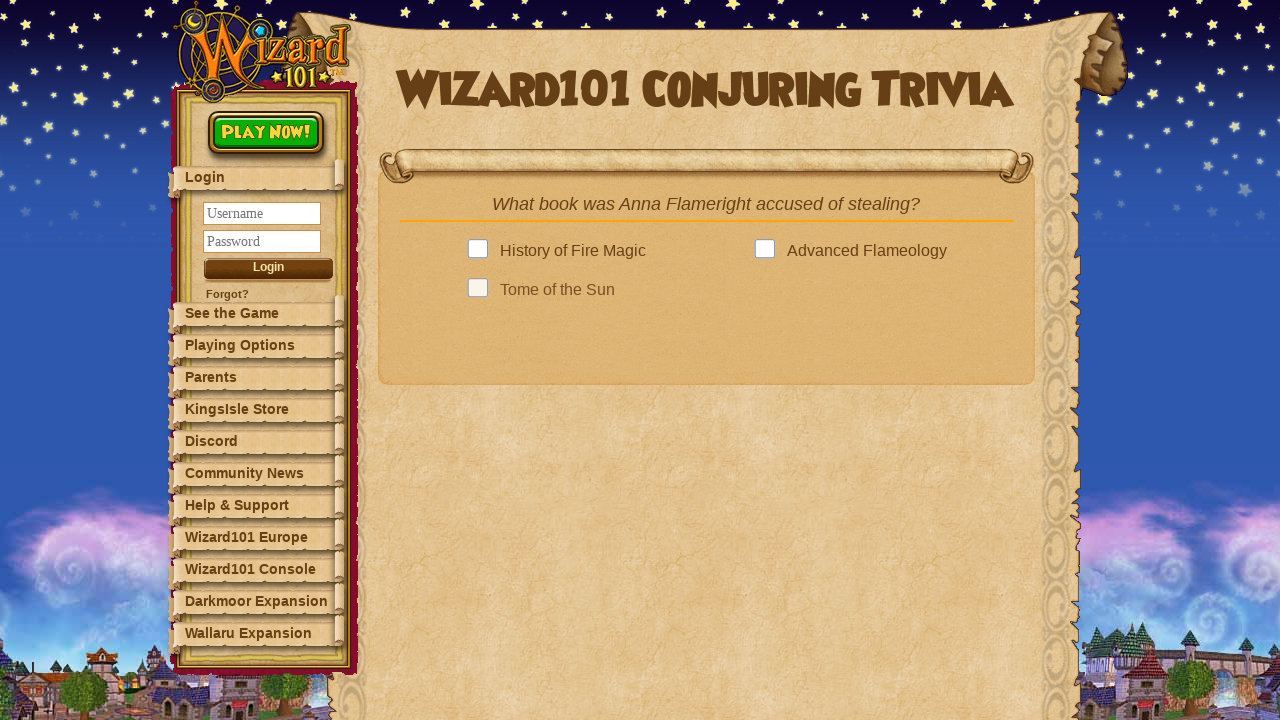

Next question button is now visible
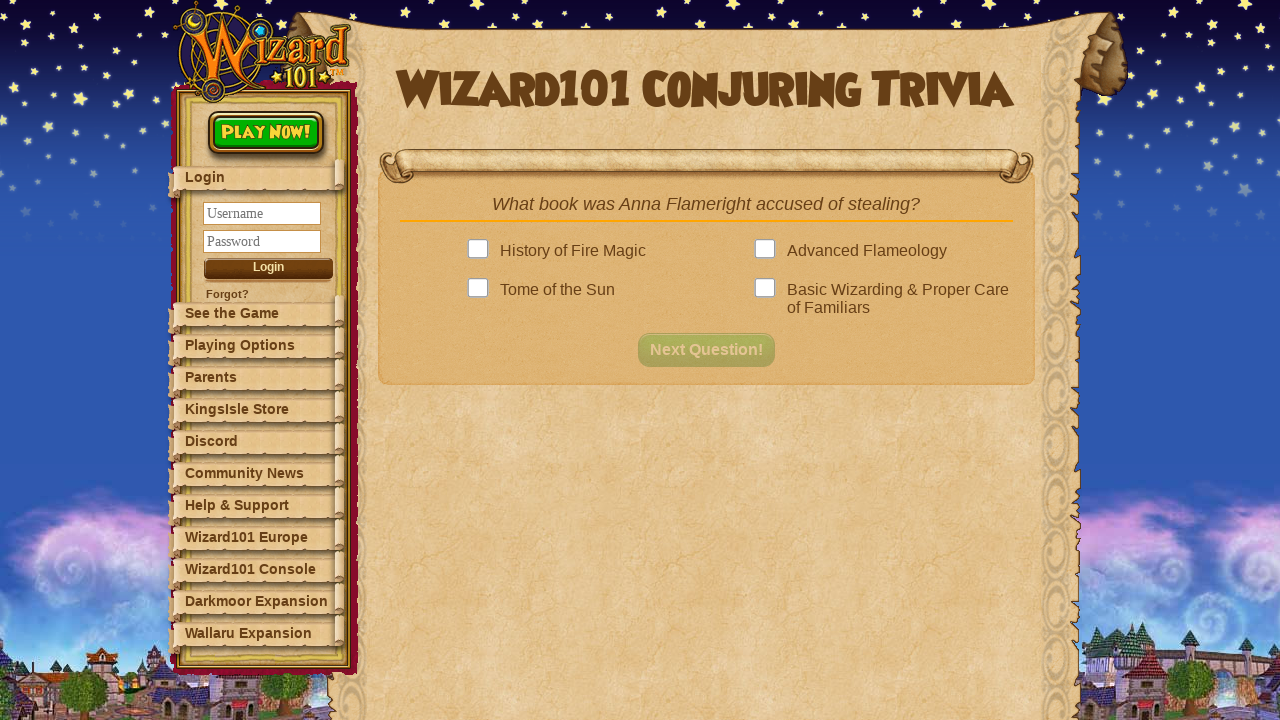

Clicked correct answer: 'Advanced Flameology' at (769, 251) on .answer >> nth=1 >> .answerBox
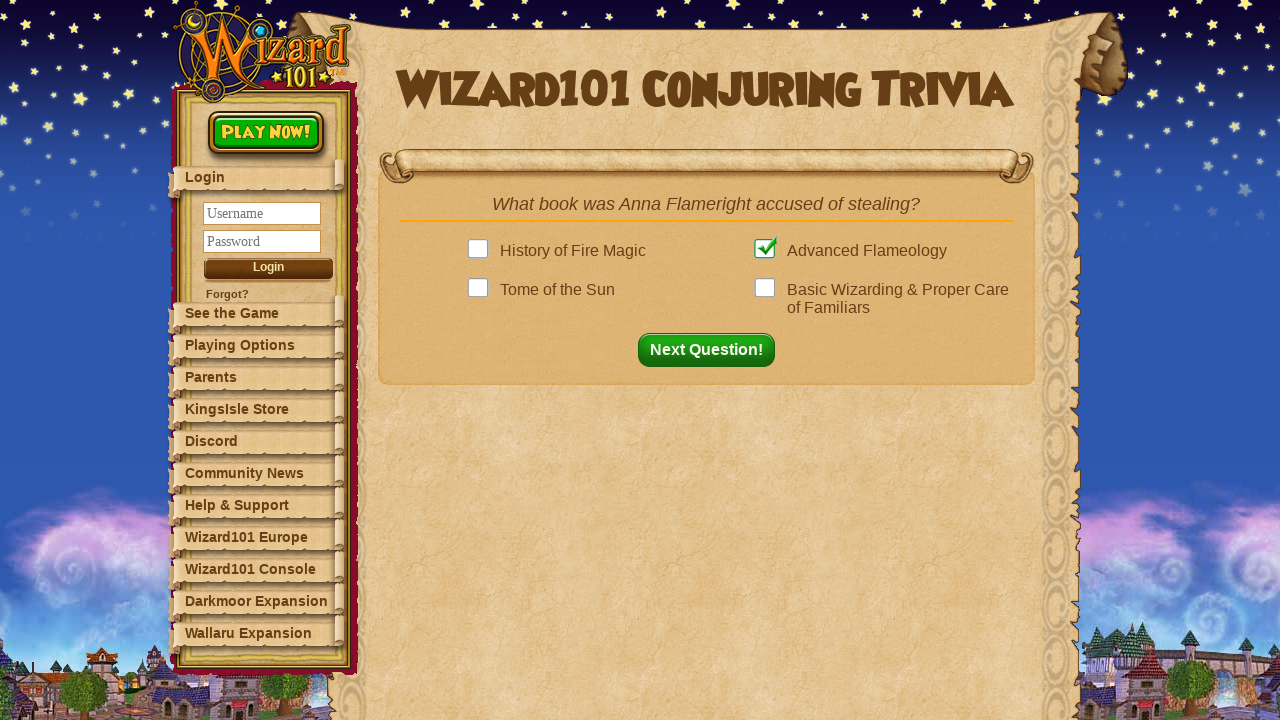

Clicked next question button to proceed to question 7 at (712, 350) on button#nextQuestion
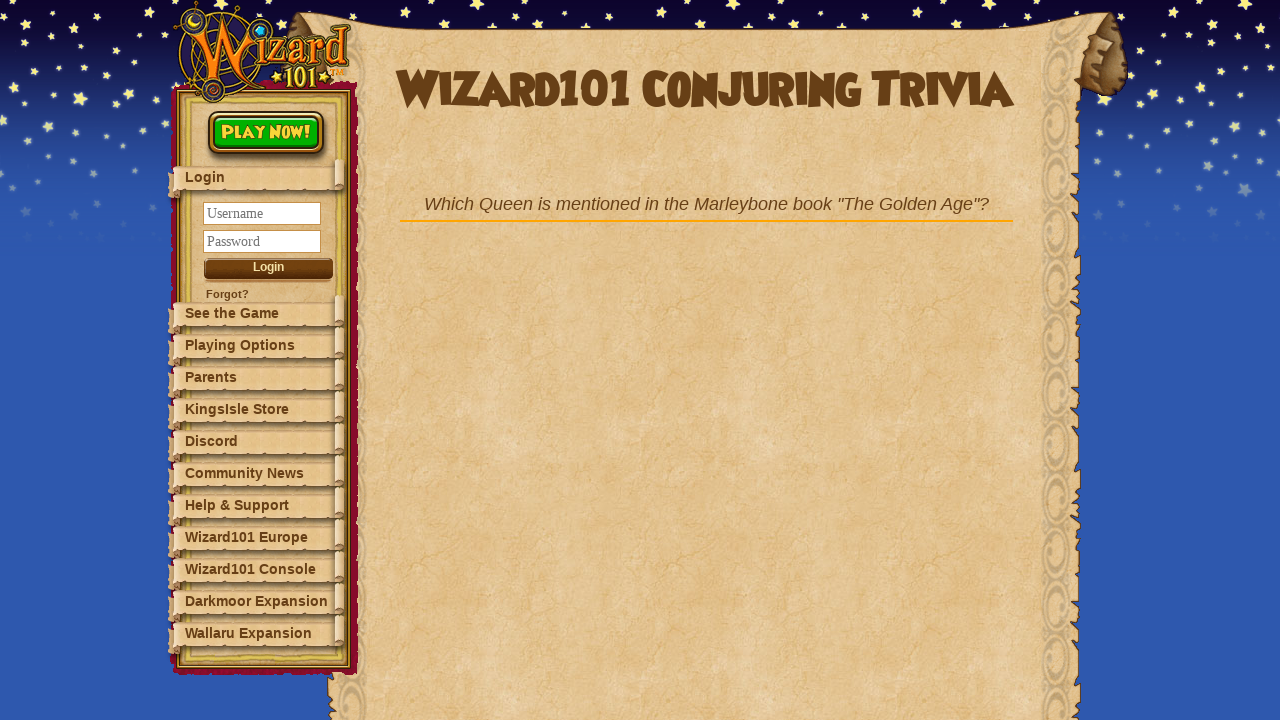

Question element loaded for question 7
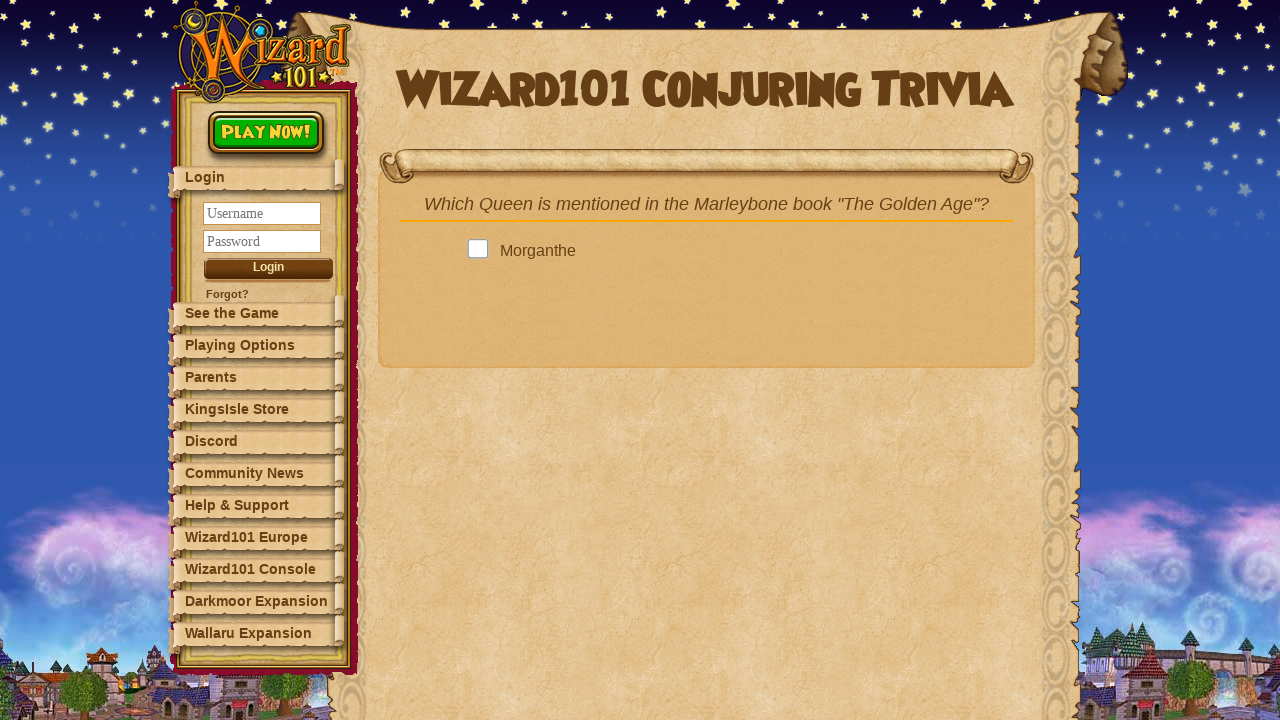

Retrieved question text: 'Which Queen is mentioned in the Marleybone book "The Golden Age"?'
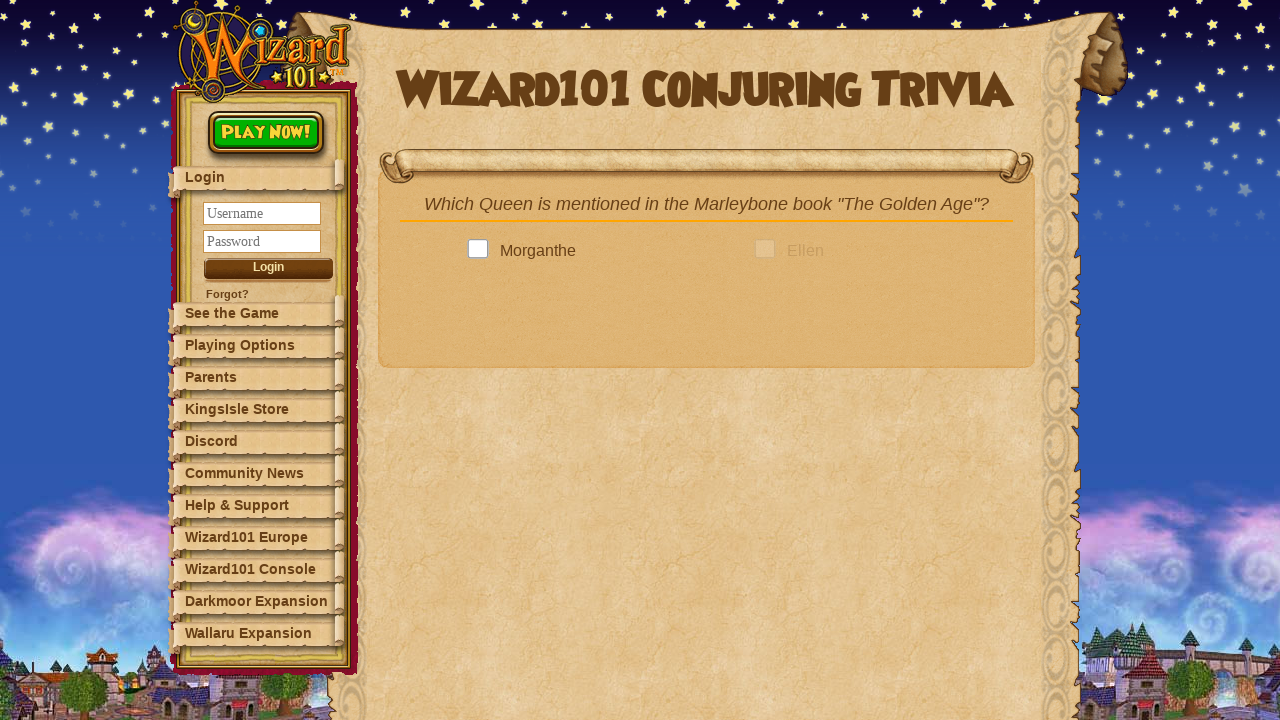

Found answer from dictionary: 'Ellen'
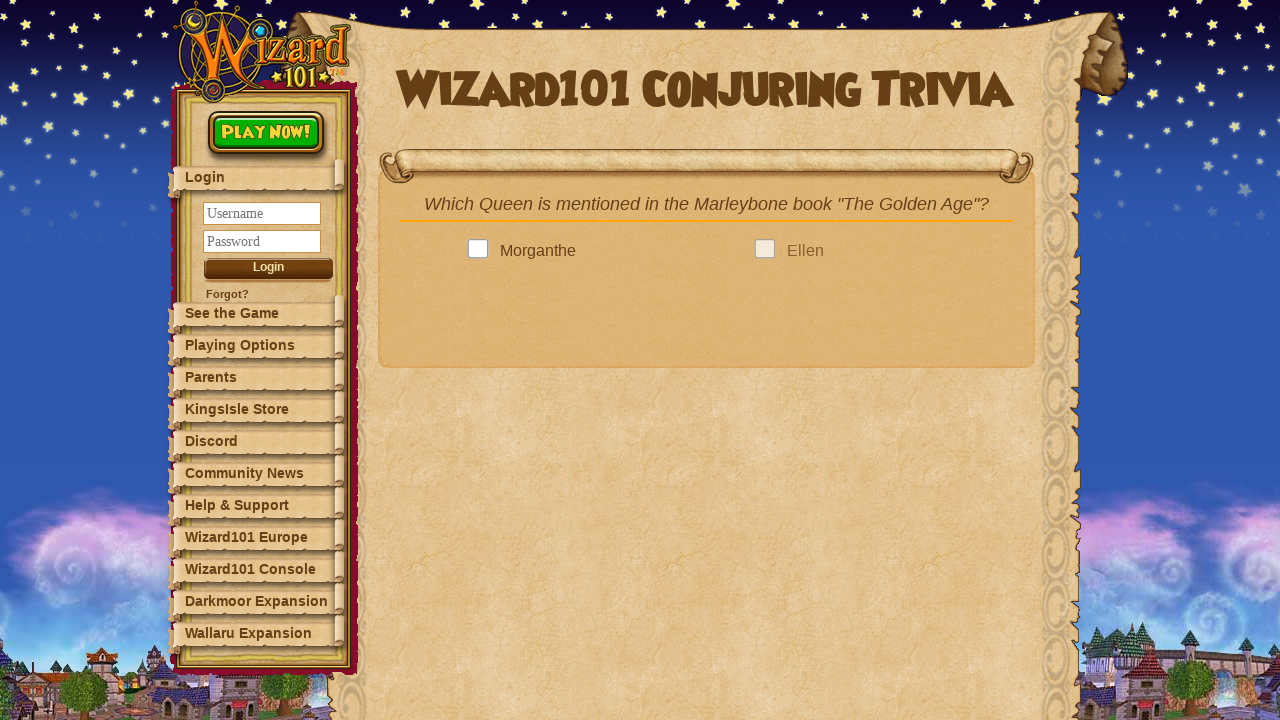

Located 4 answer options
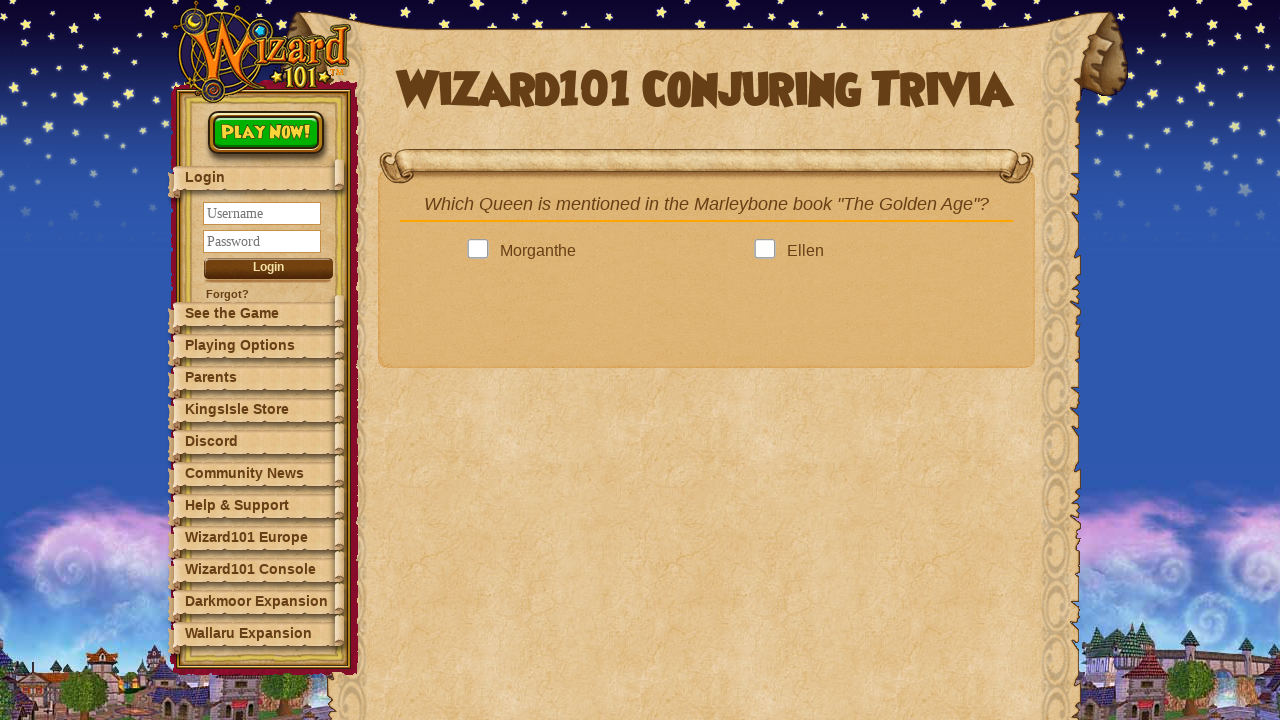

Checking answer option: 'Morganthe'
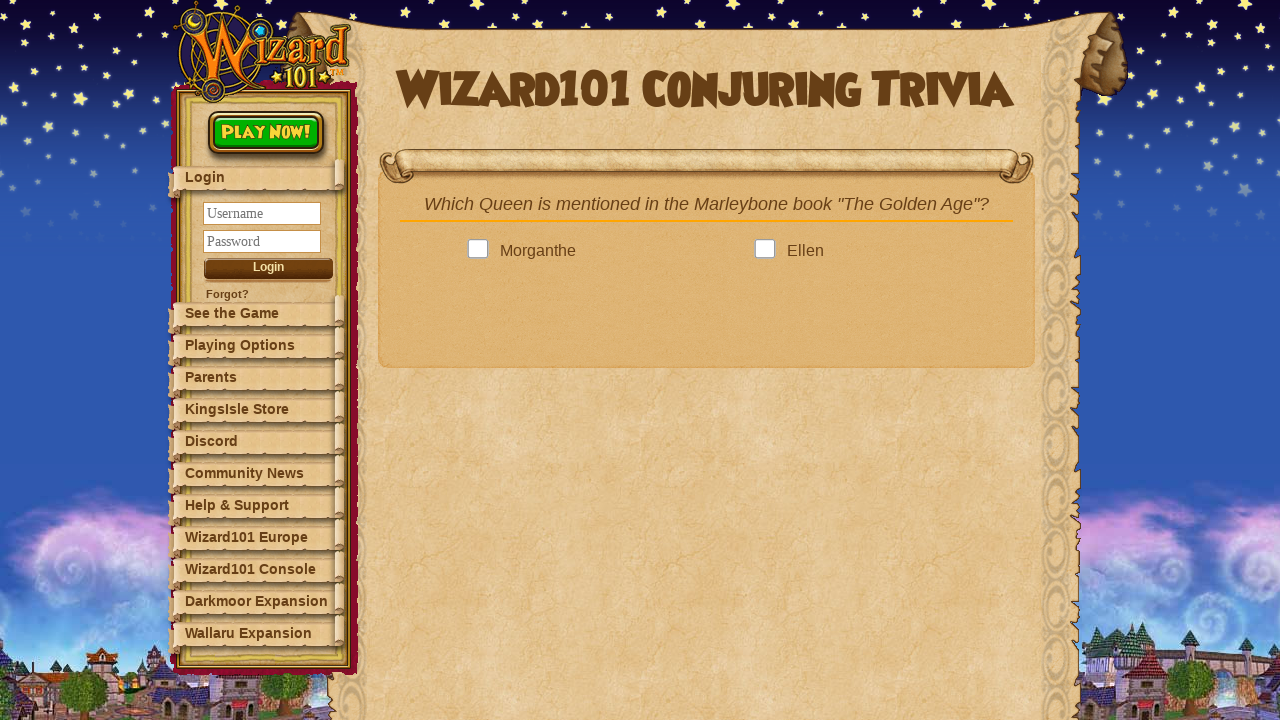

Checking answer option: 'Ellen'
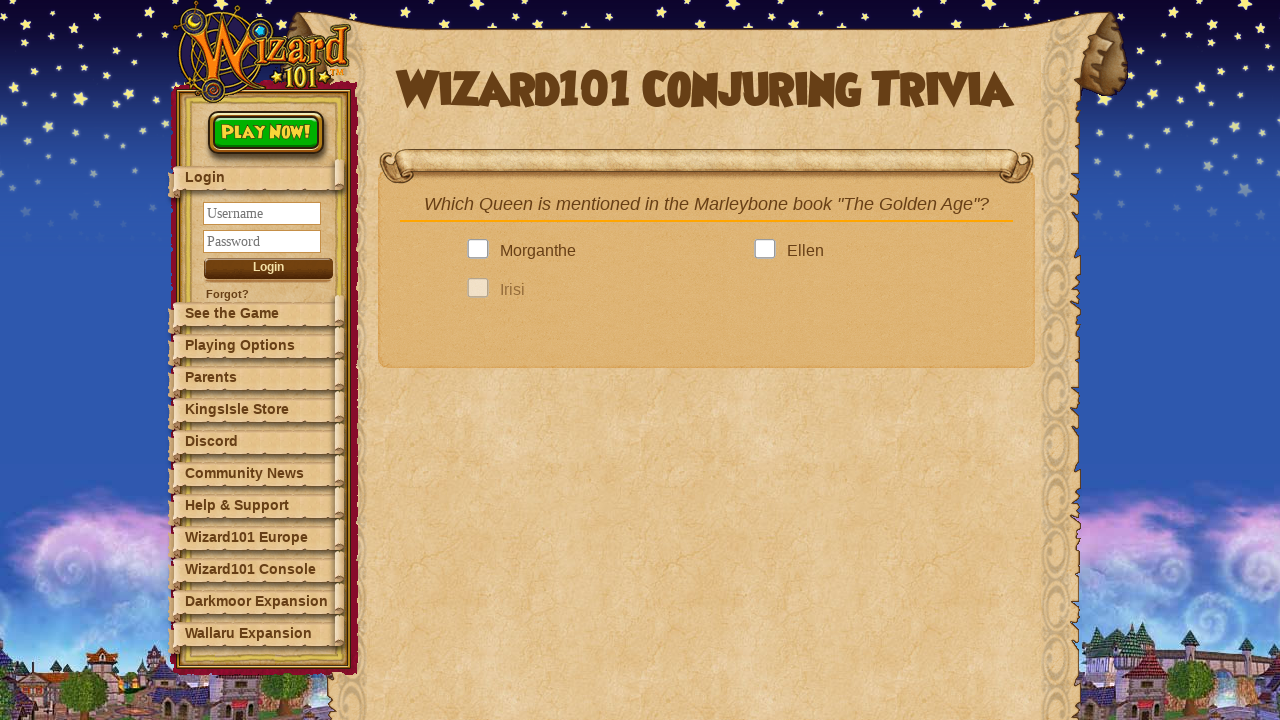

Next question button is now visible
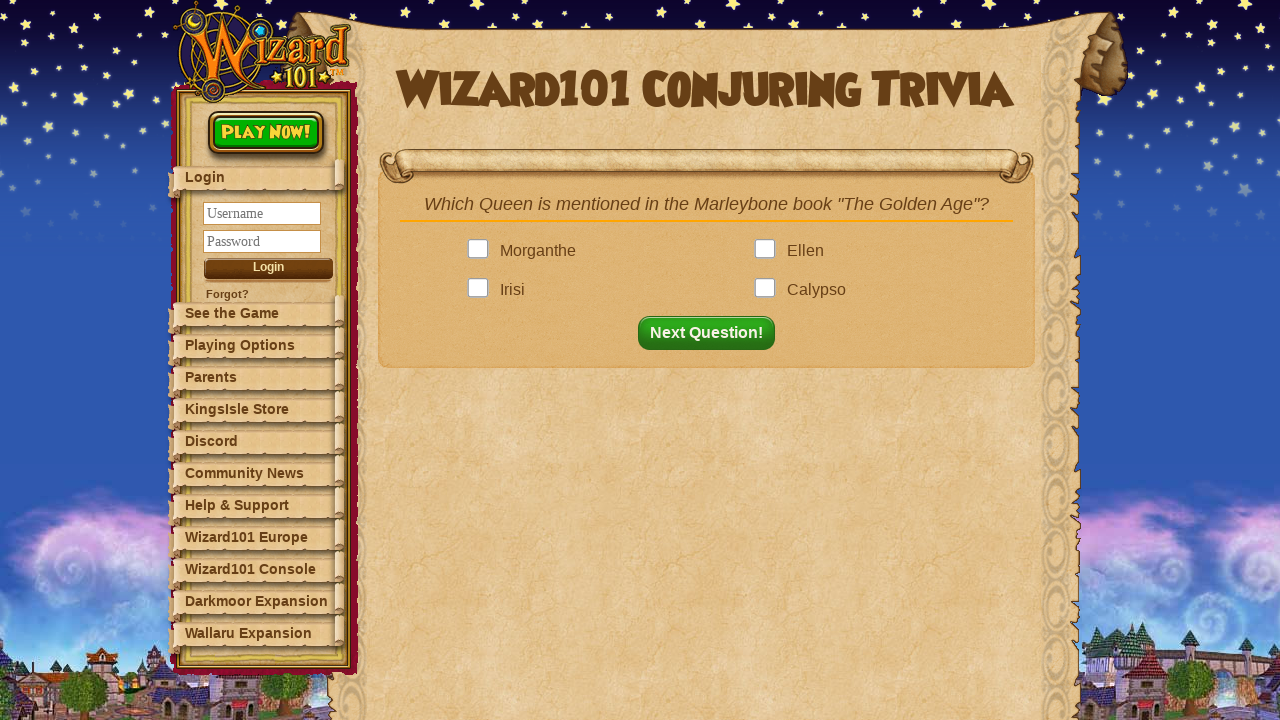

Clicked correct answer: 'Ellen' at (769, 251) on .answer >> nth=1 >> .answerBox
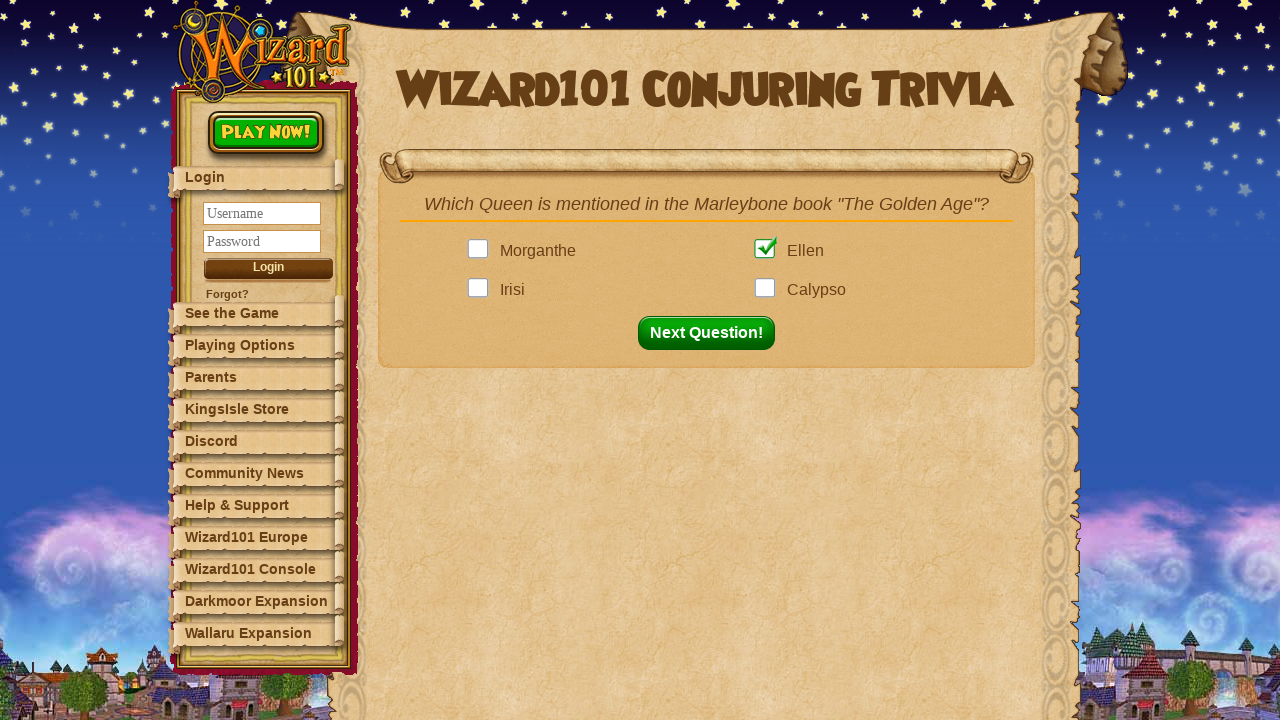

Clicked next question button to proceed to question 8 at (712, 333) on button#nextQuestion
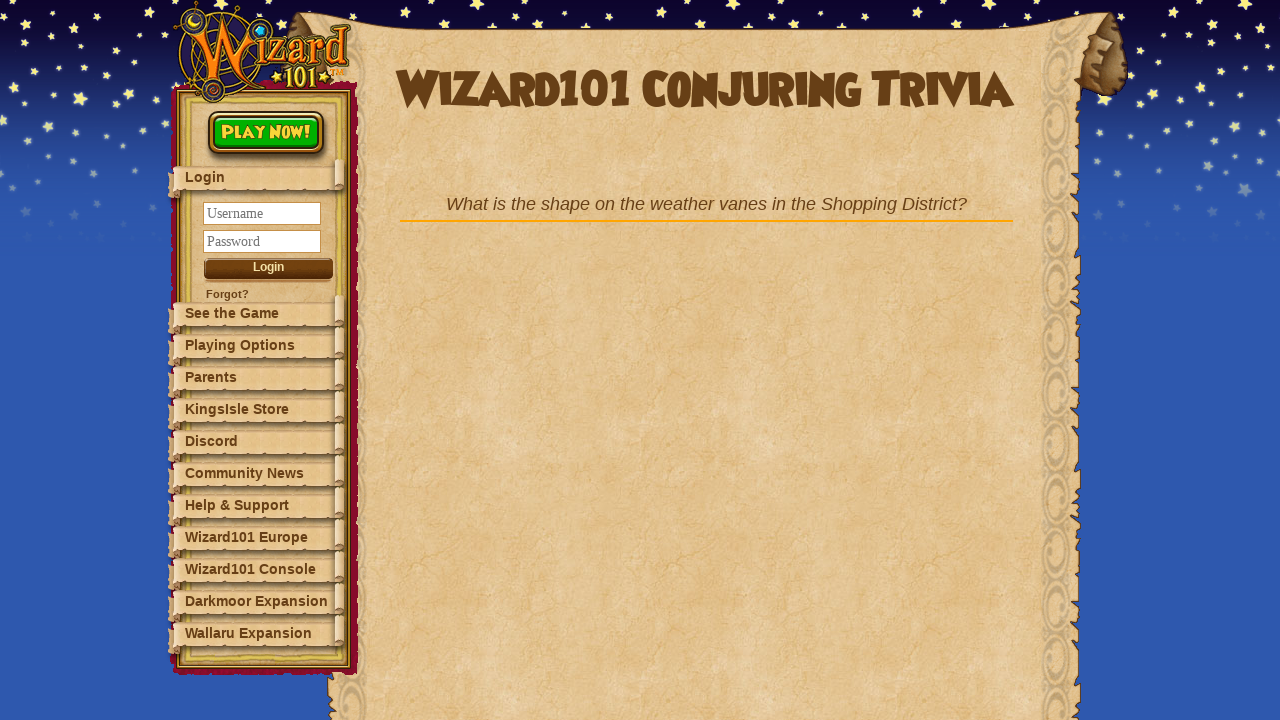

Question element loaded for question 8
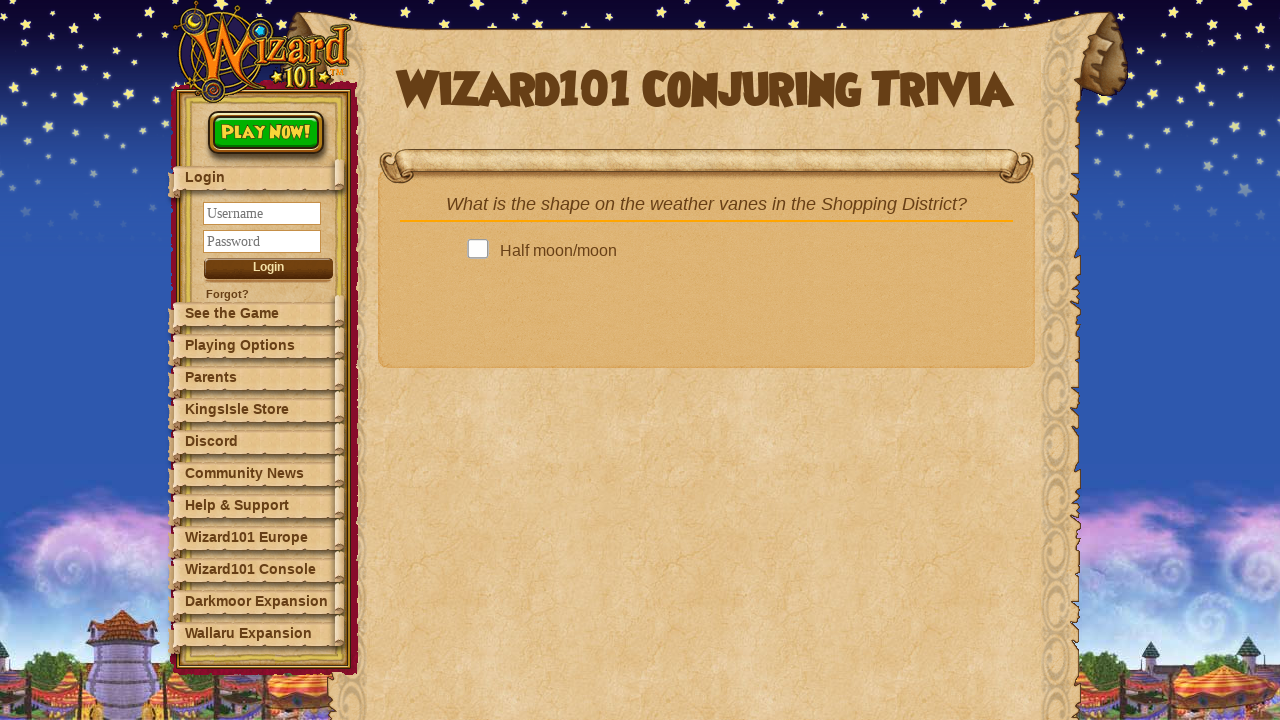

Retrieved question text: 'What is the shape on the weather vanes in the Shopping District?'
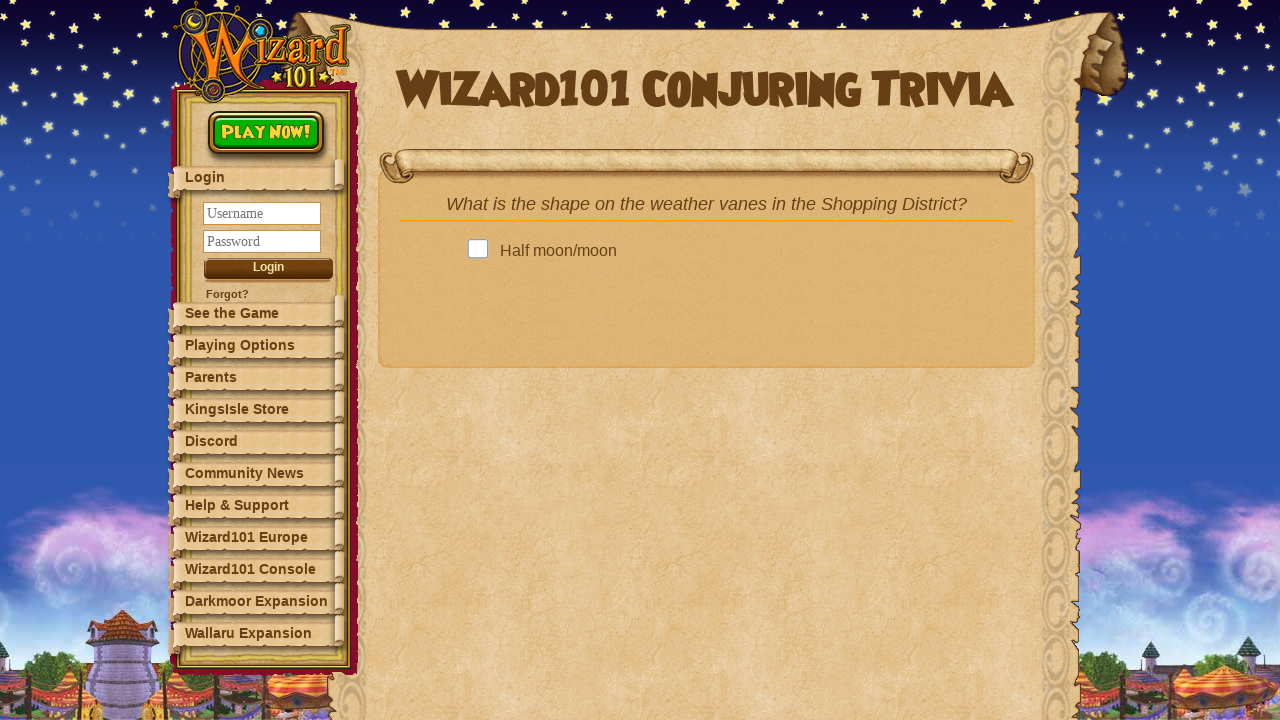

Found answer from dictionary: 'Half moon/moon'
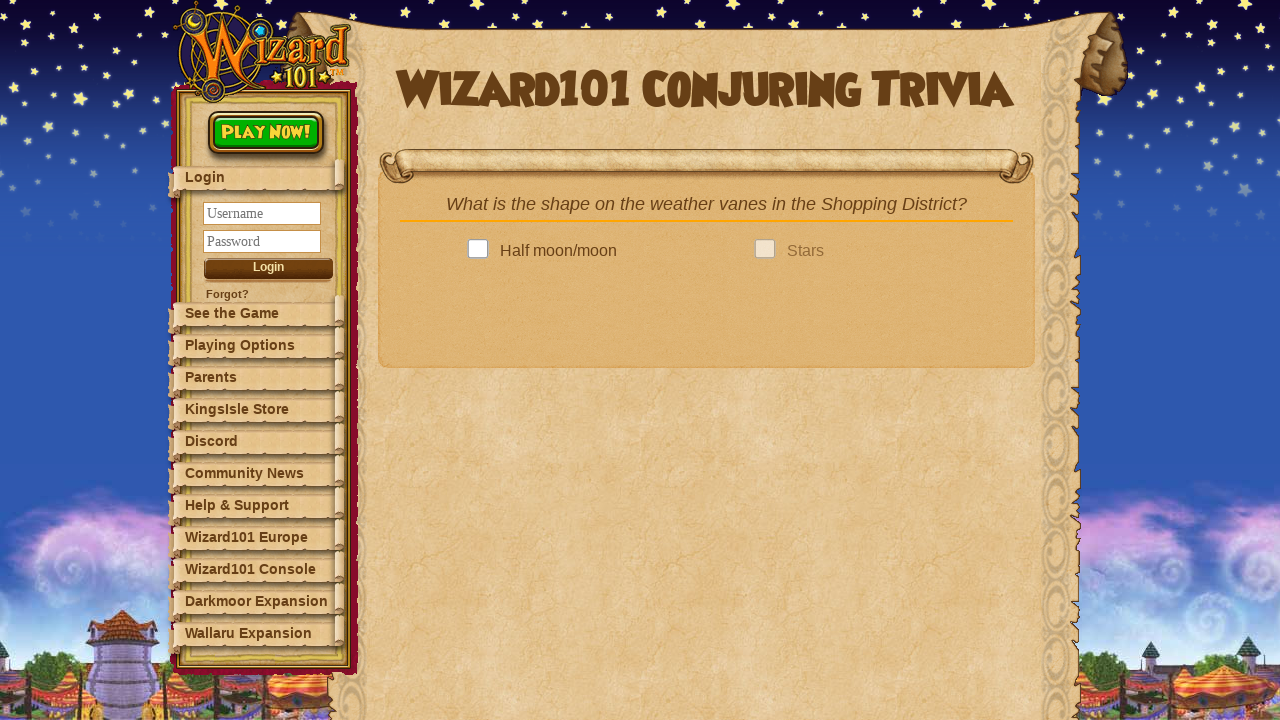

Located 4 answer options
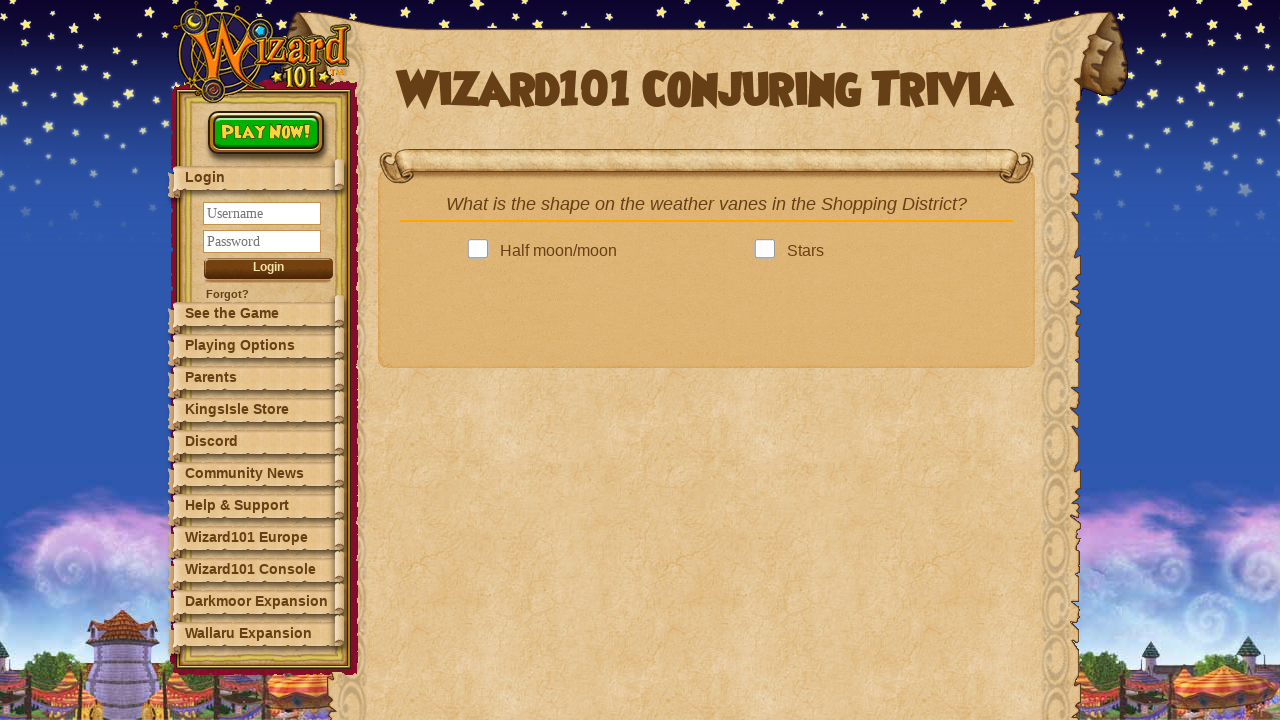

Checking answer option: 'Half moon/moon'
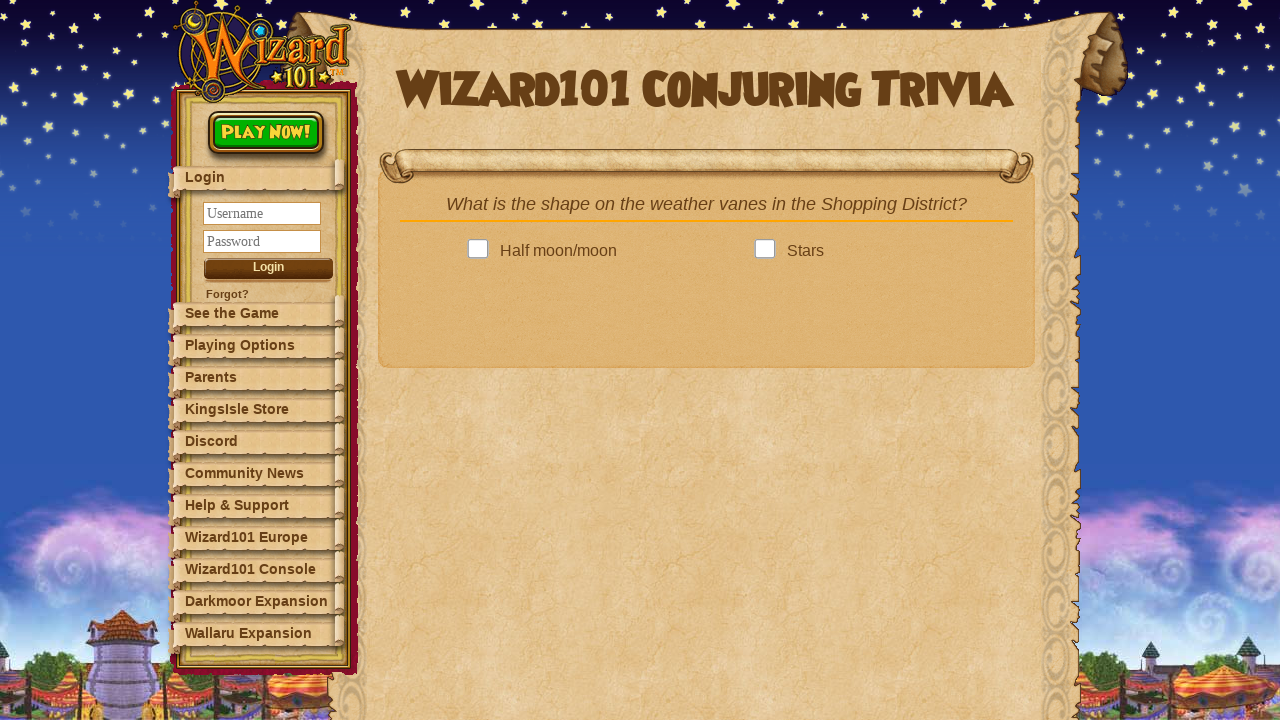

Next question button is now visible
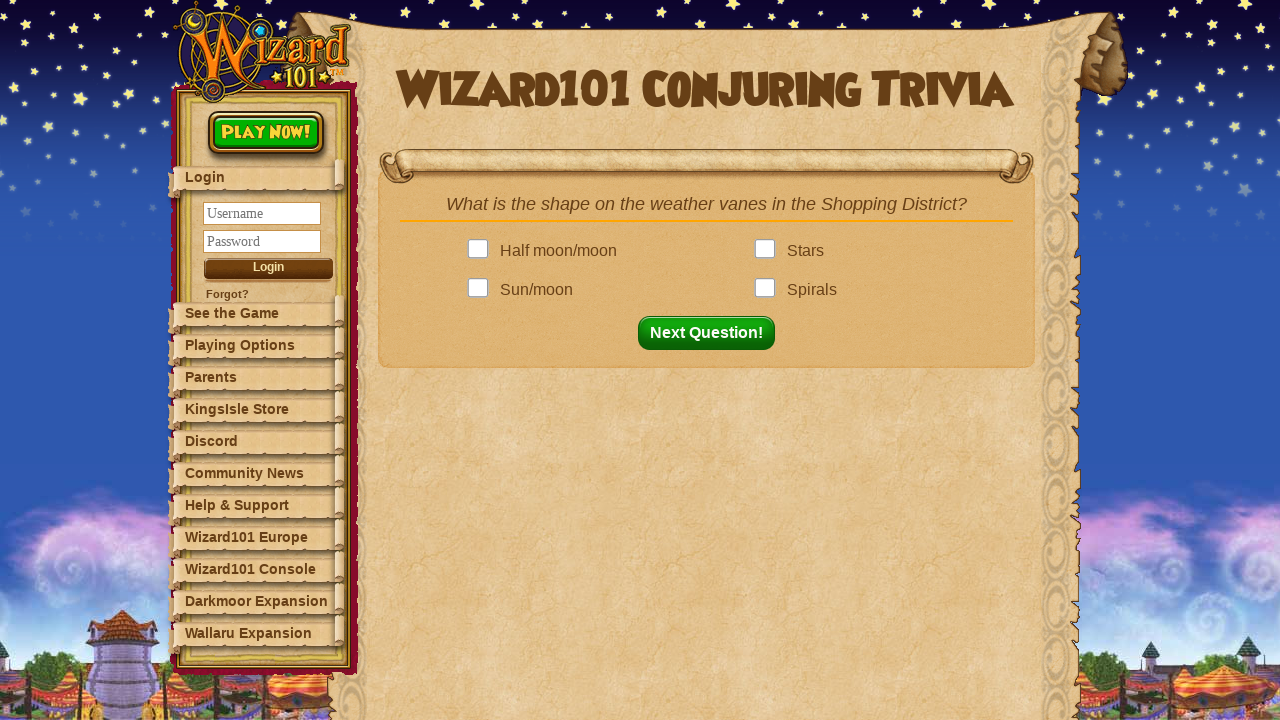

Clicked correct answer: 'Half moon/moon' at (482, 251) on .answer >> nth=0 >> .answerBox
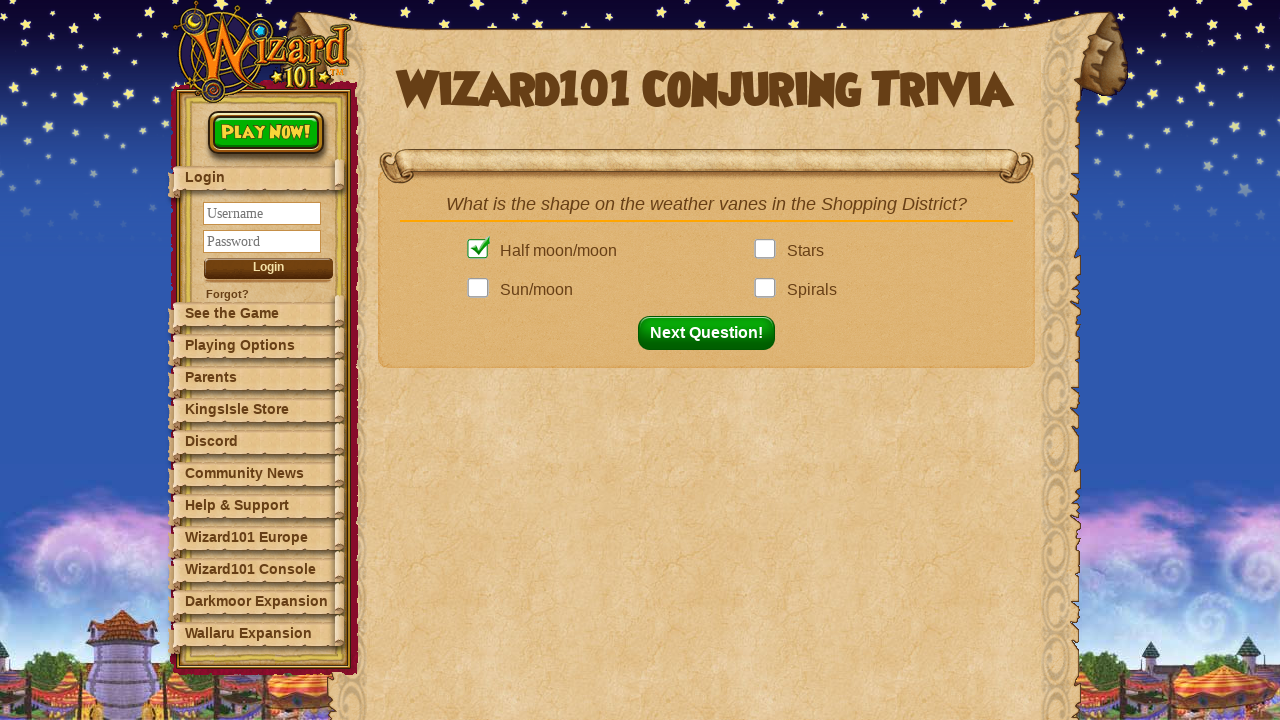

Clicked next question button to proceed to question 9 at (712, 333) on button#nextQuestion
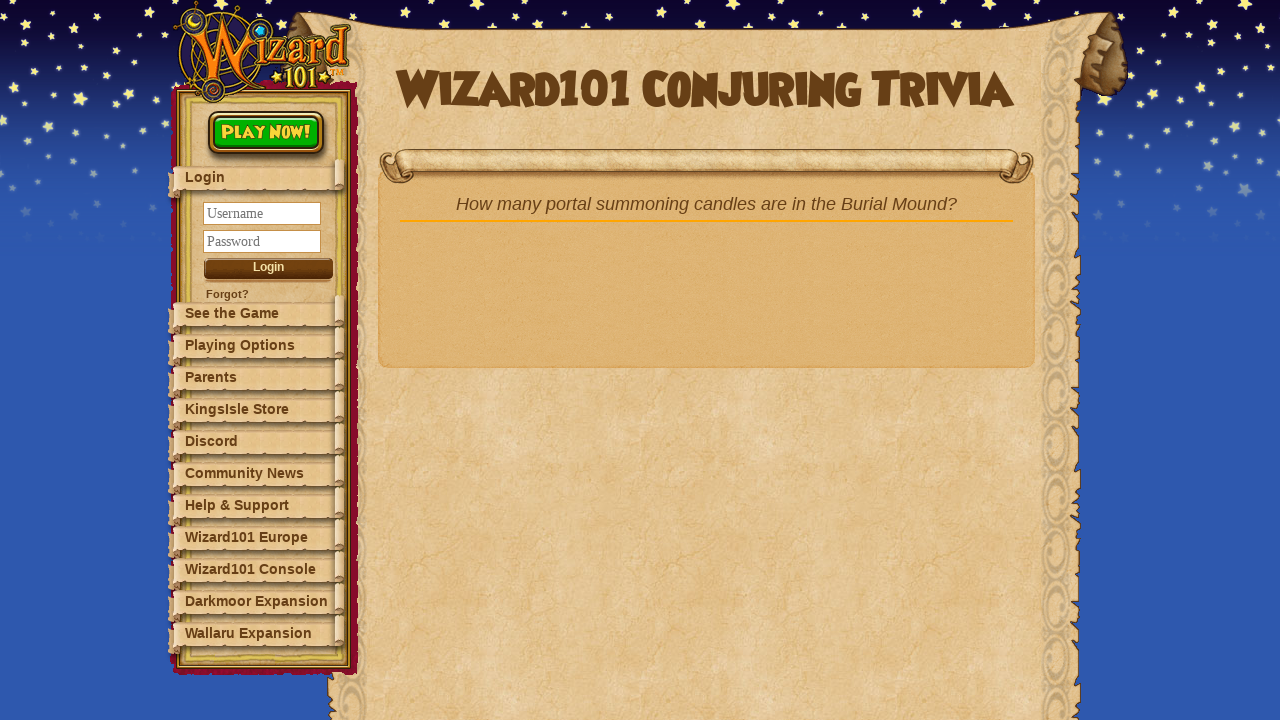

Question element loaded for question 9
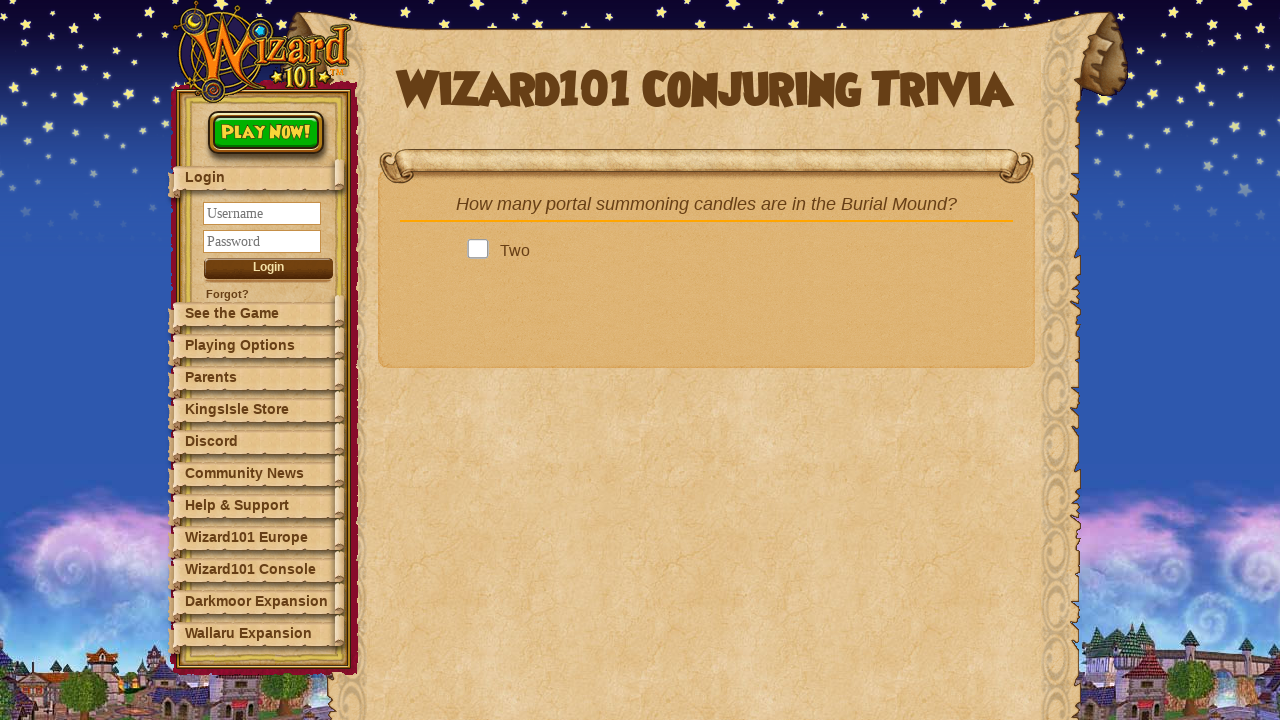

Retrieved question text: 'How many portal summoning candles are in the Burial Mound?'
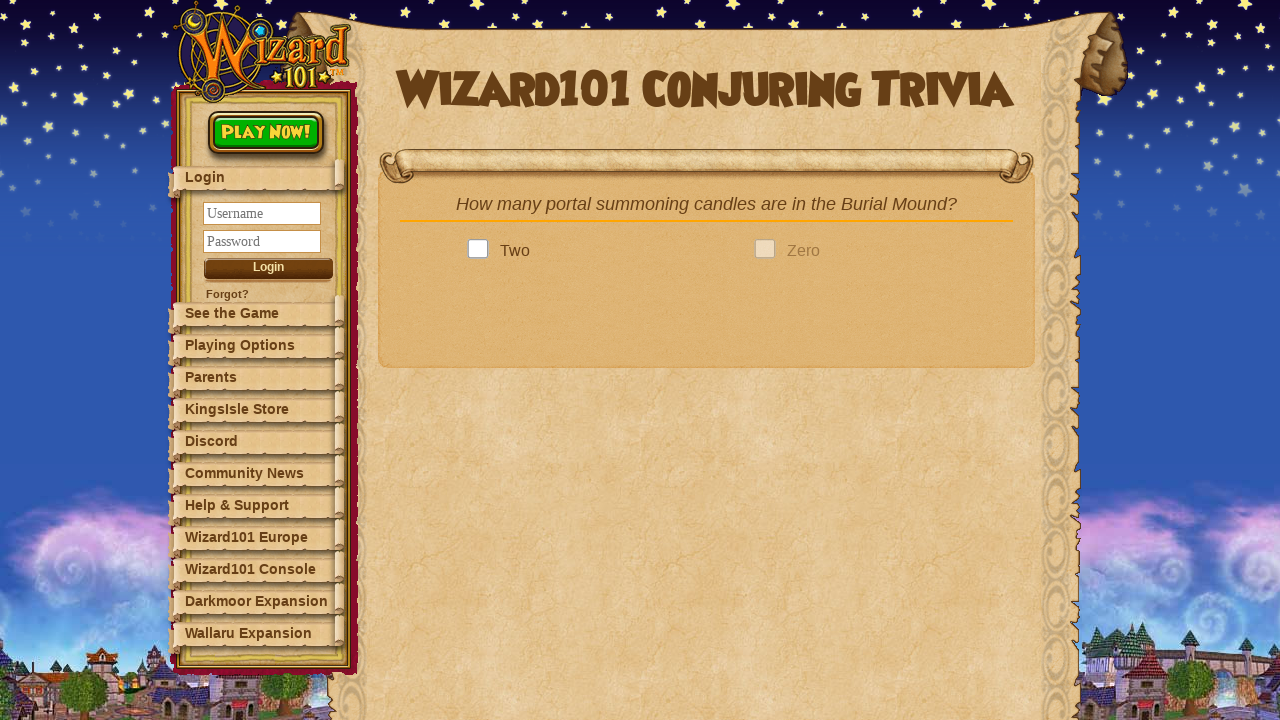

Found answer from dictionary: 'Three'
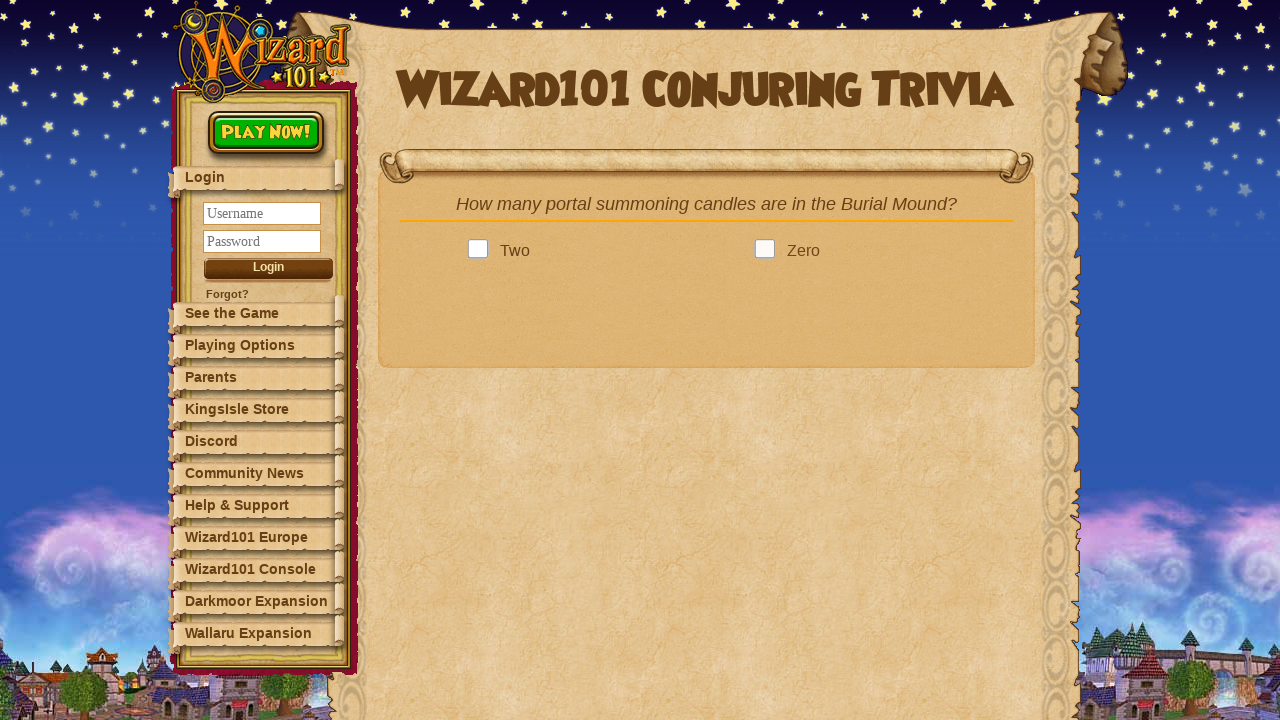

Located 4 answer options
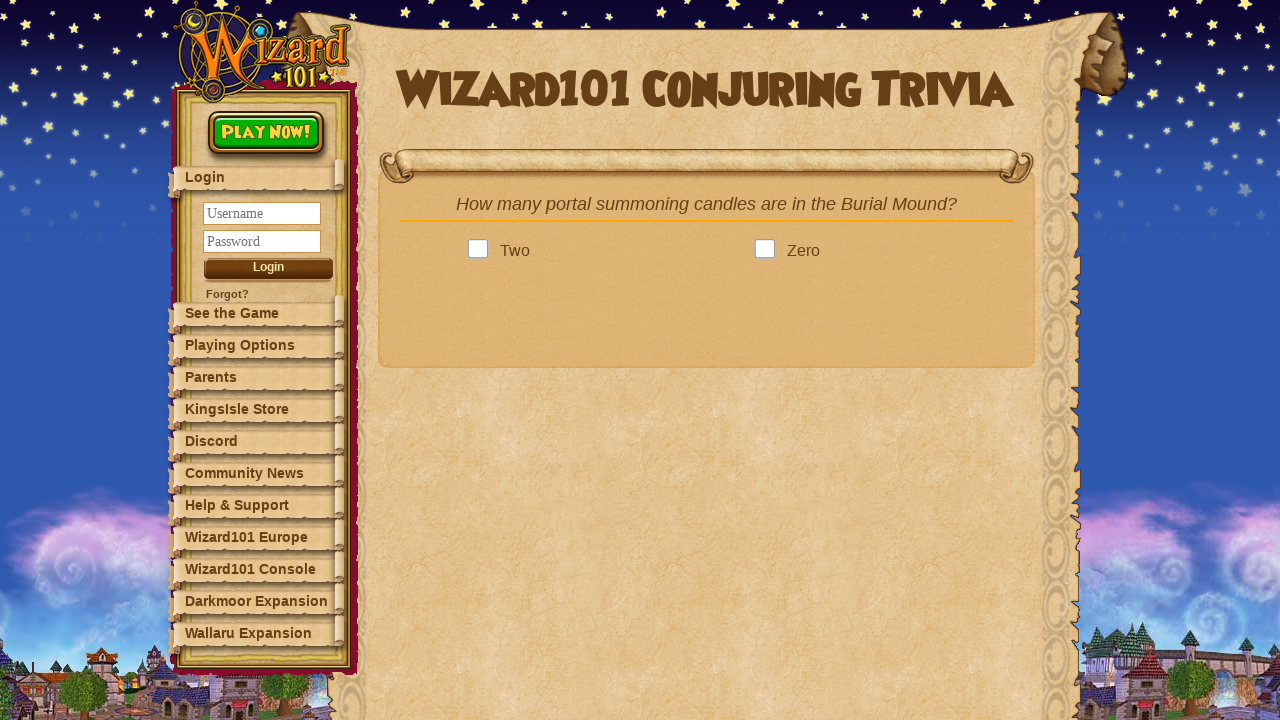

Checking answer option: 'Two'
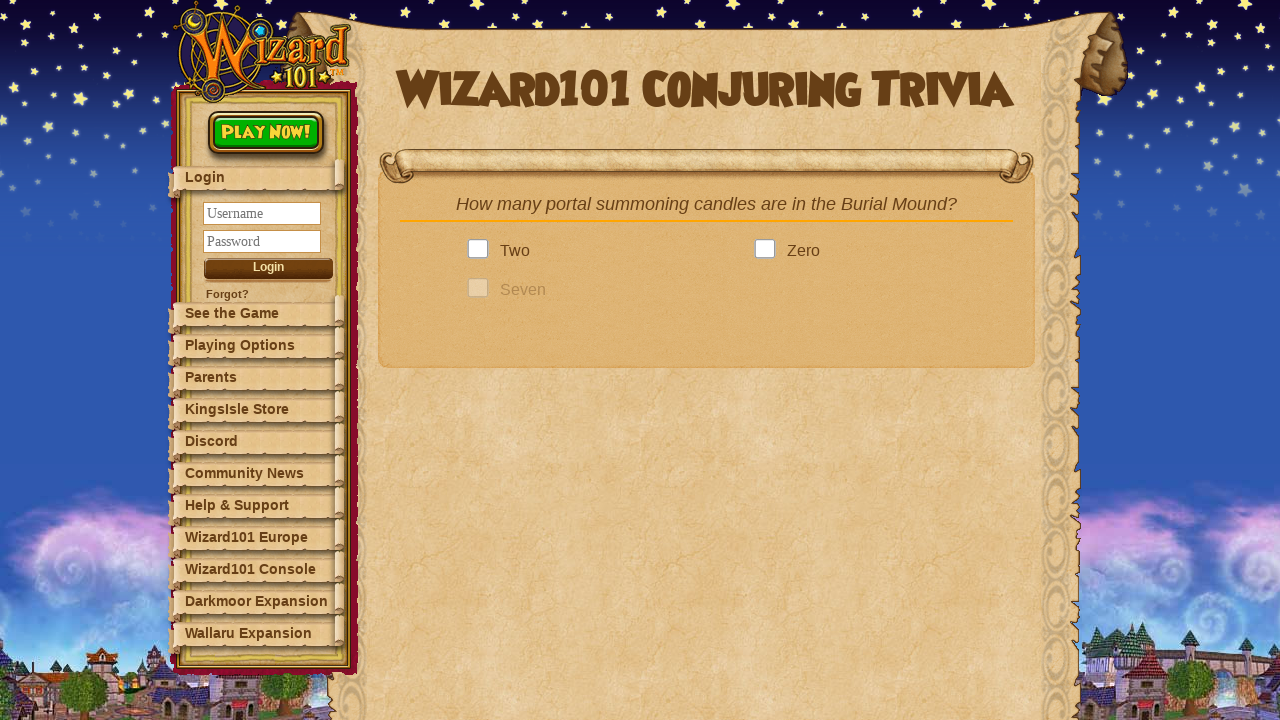

Checking answer option: 'Zero'
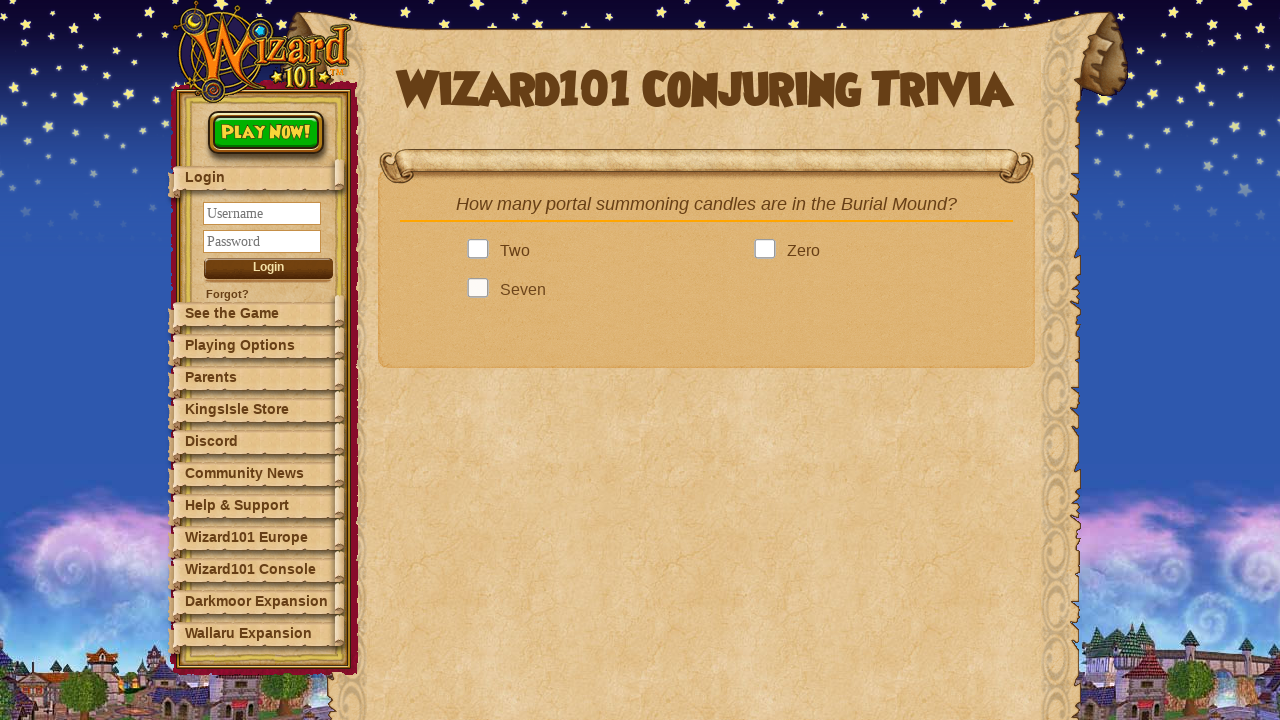

Checking answer option: 'Seven'
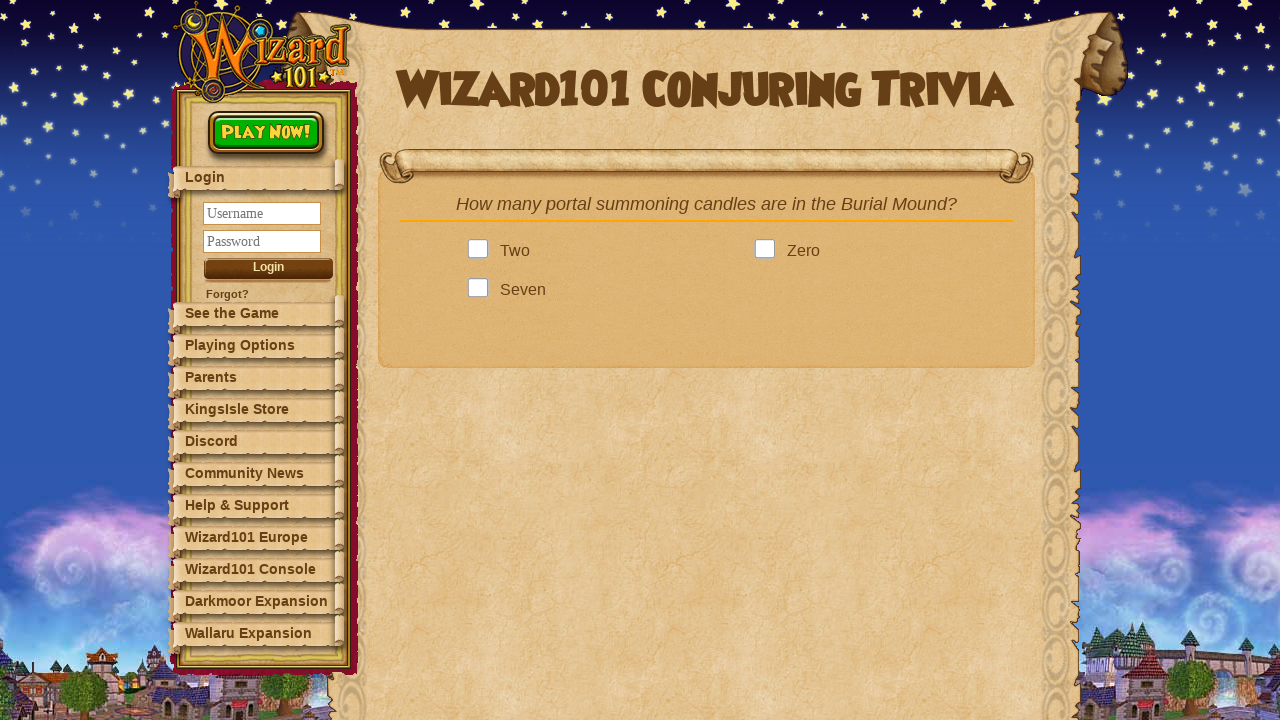

Checking answer option: 'Three'
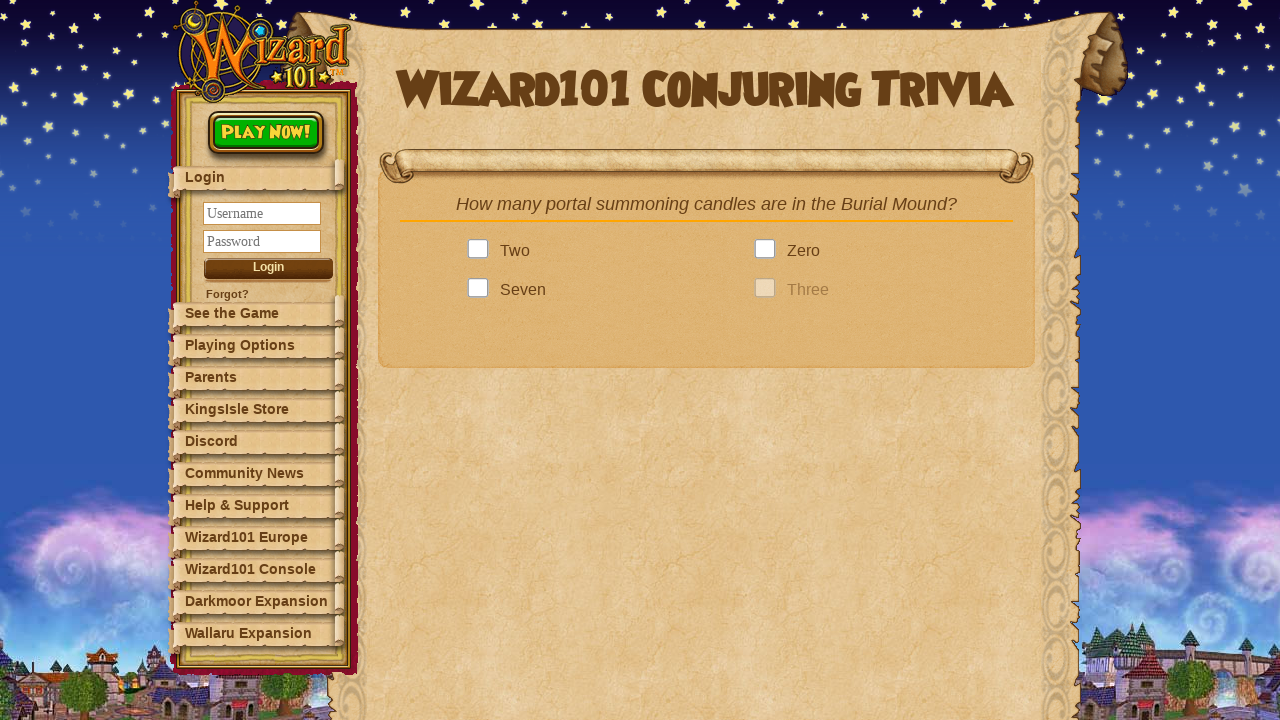

Next question button is now visible
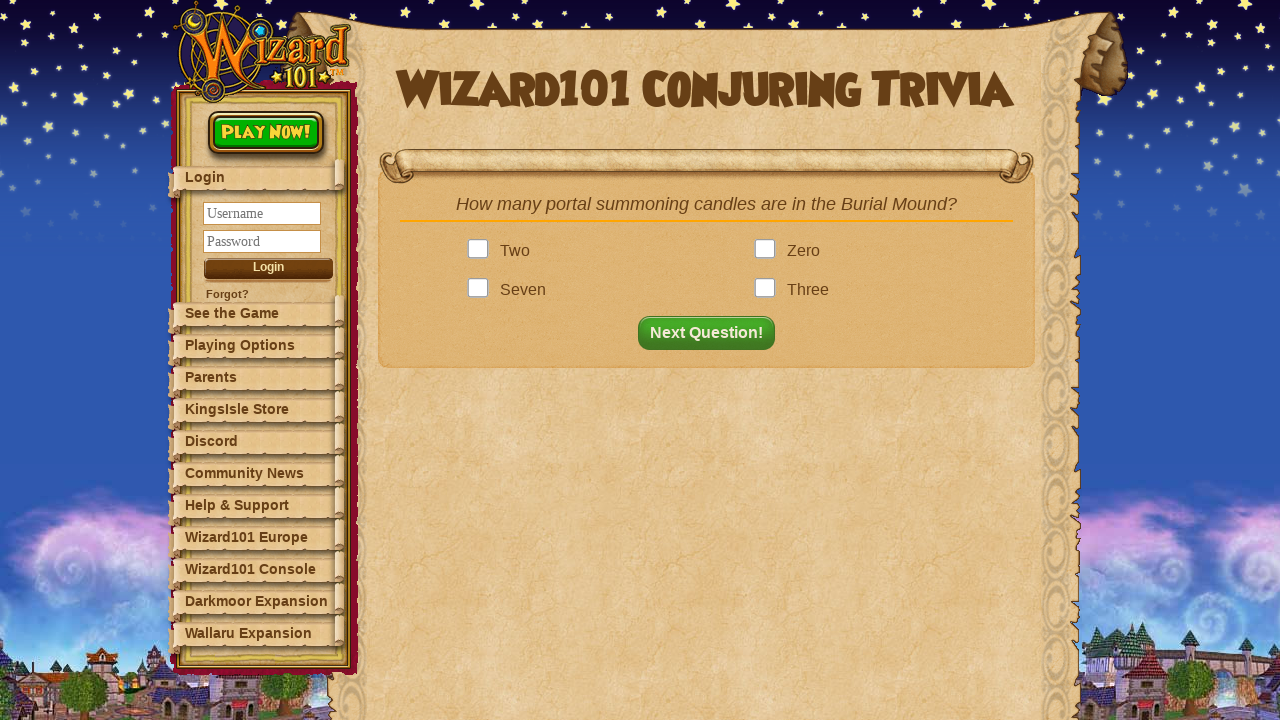

Clicked correct answer: 'Three' at (769, 290) on .answer >> nth=3 >> .answerBox
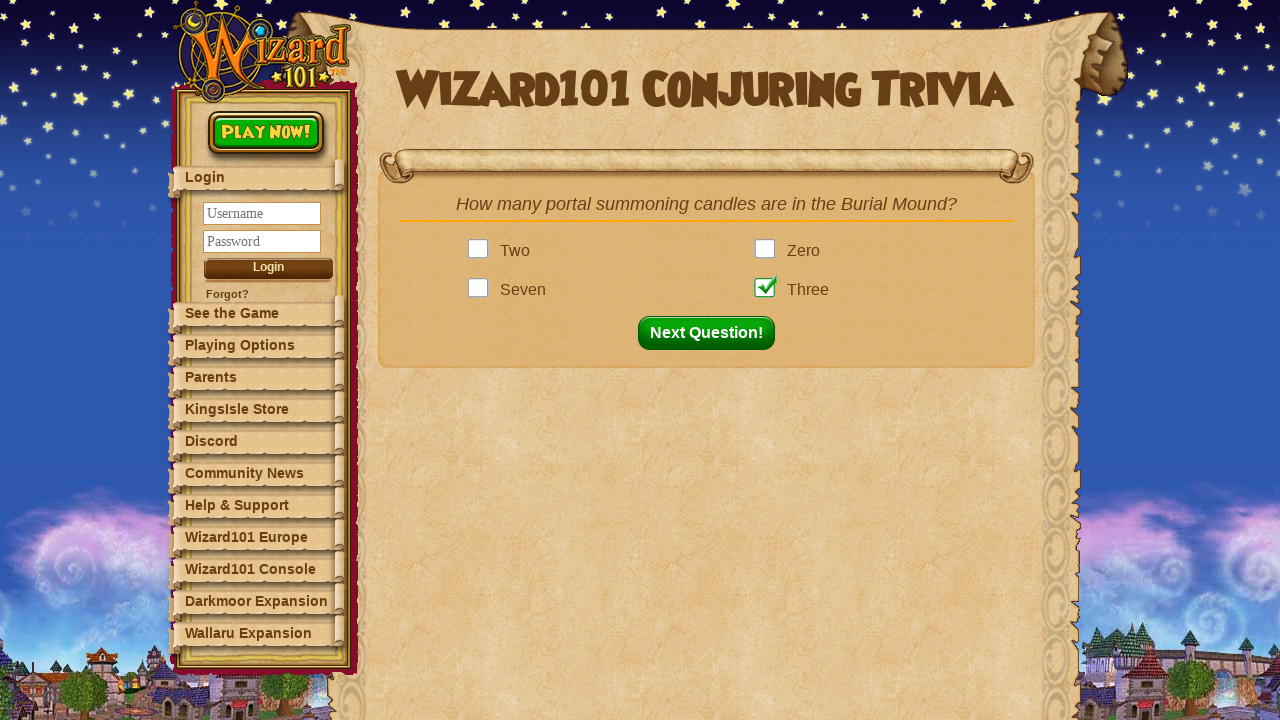

Clicked next question button to proceed to question 10 at (712, 333) on button#nextQuestion
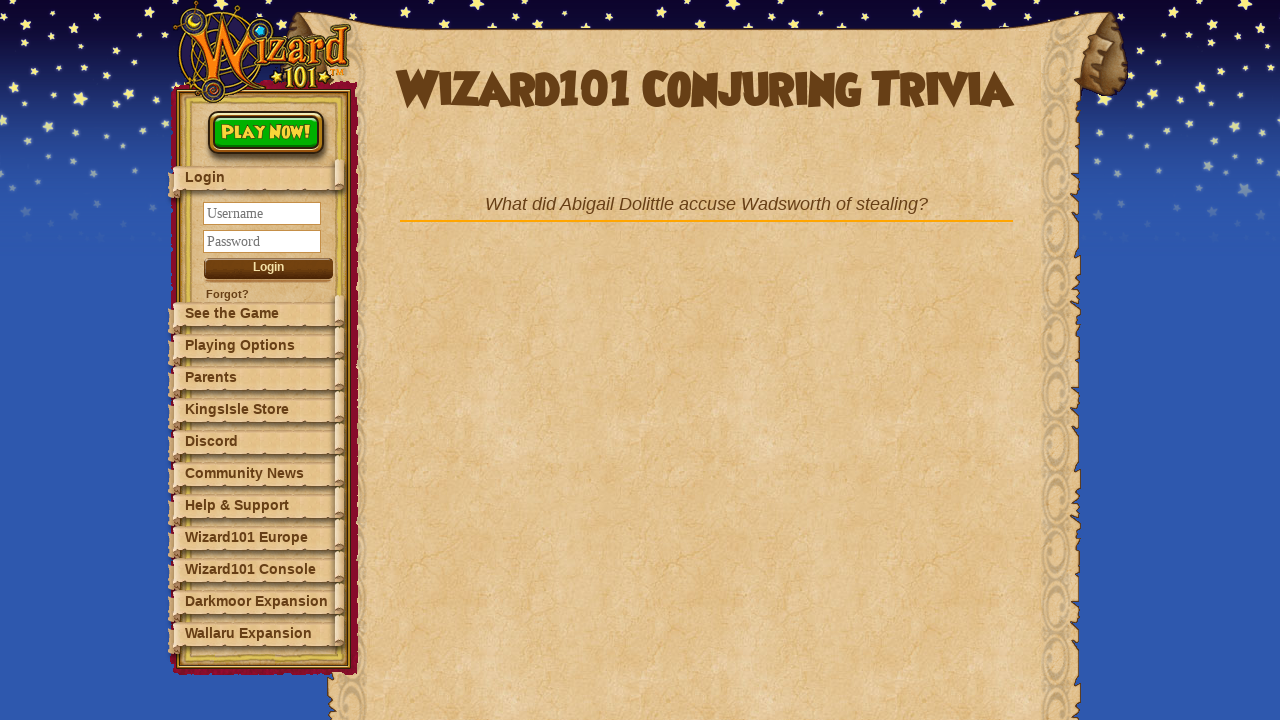

Question element loaded for question 10
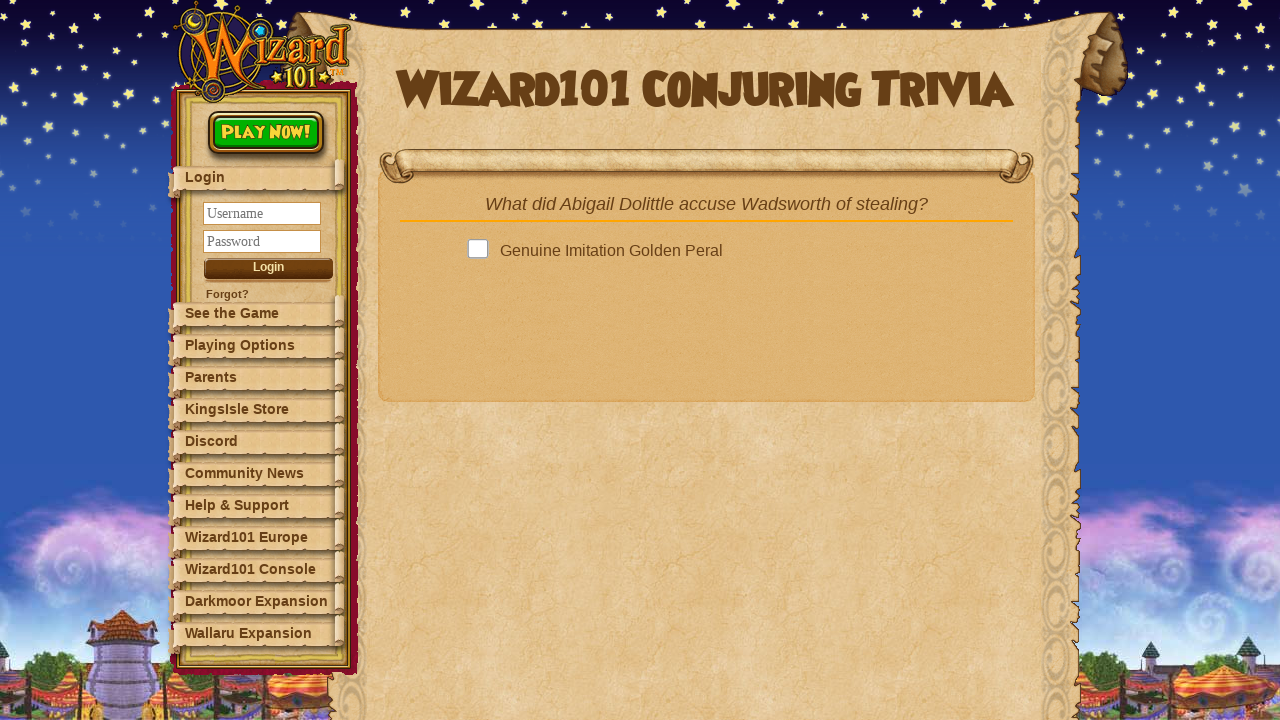

Retrieved question text: 'What did Abigail Dolittle accuse Wadsworth of stealing?'
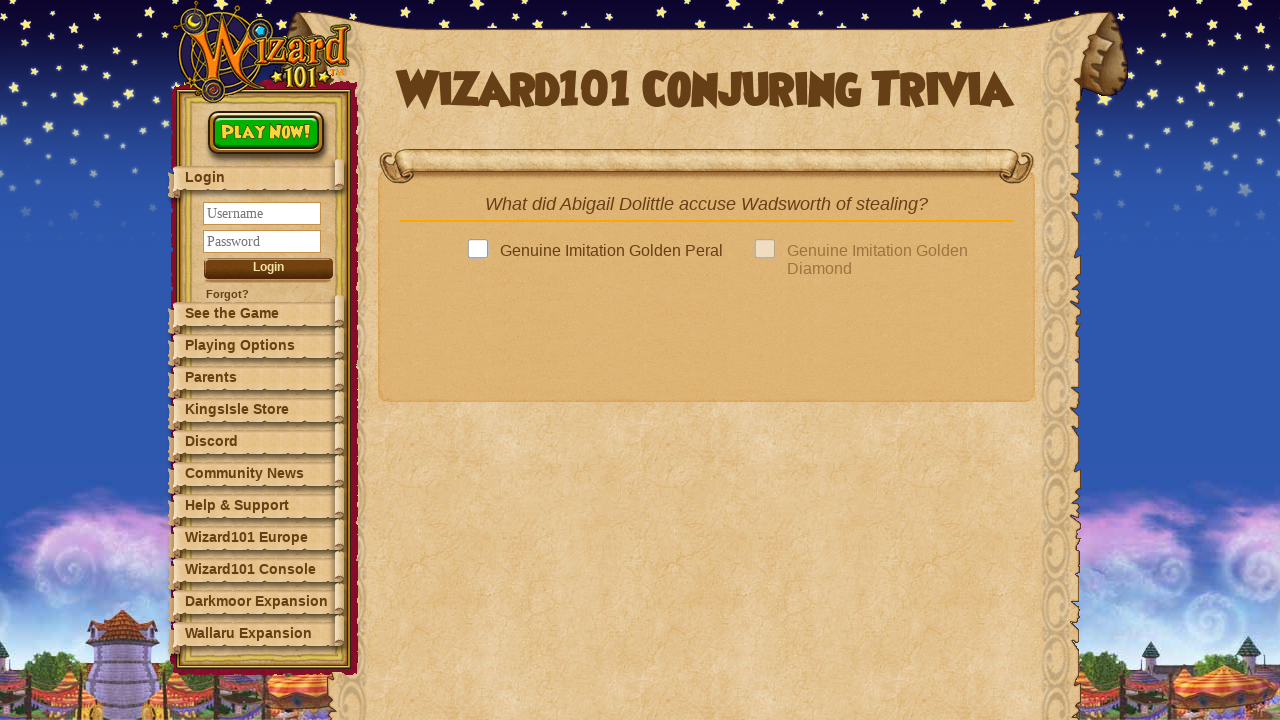

Found answer from dictionary: 'Genuine Imitation Golden Ruby'
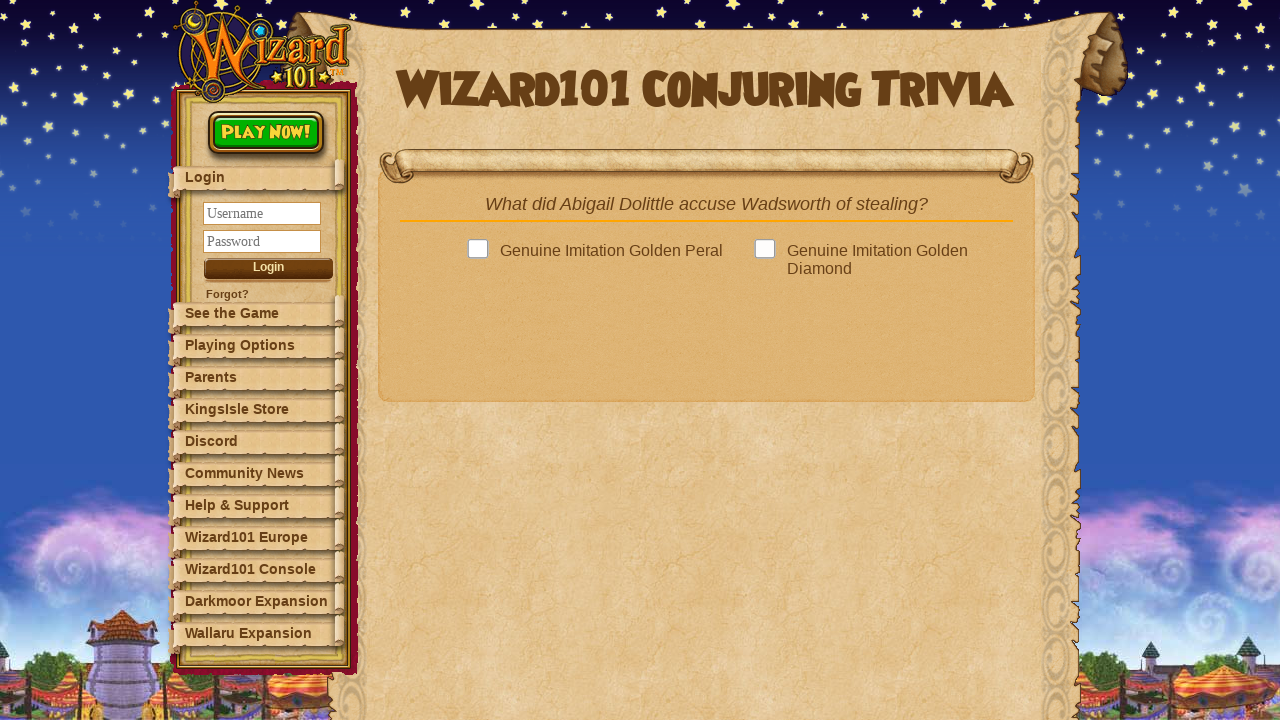

Located 4 answer options
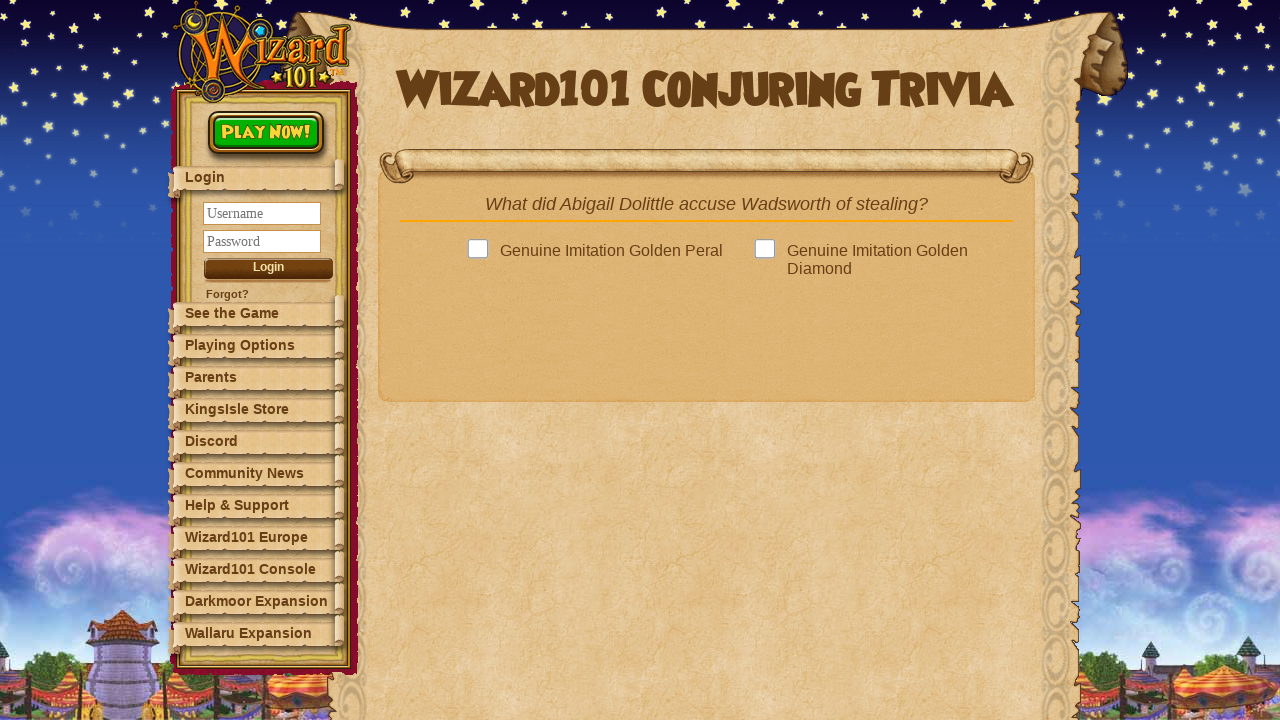

Checking answer option: 'Genuine Imitation Golden Peral'
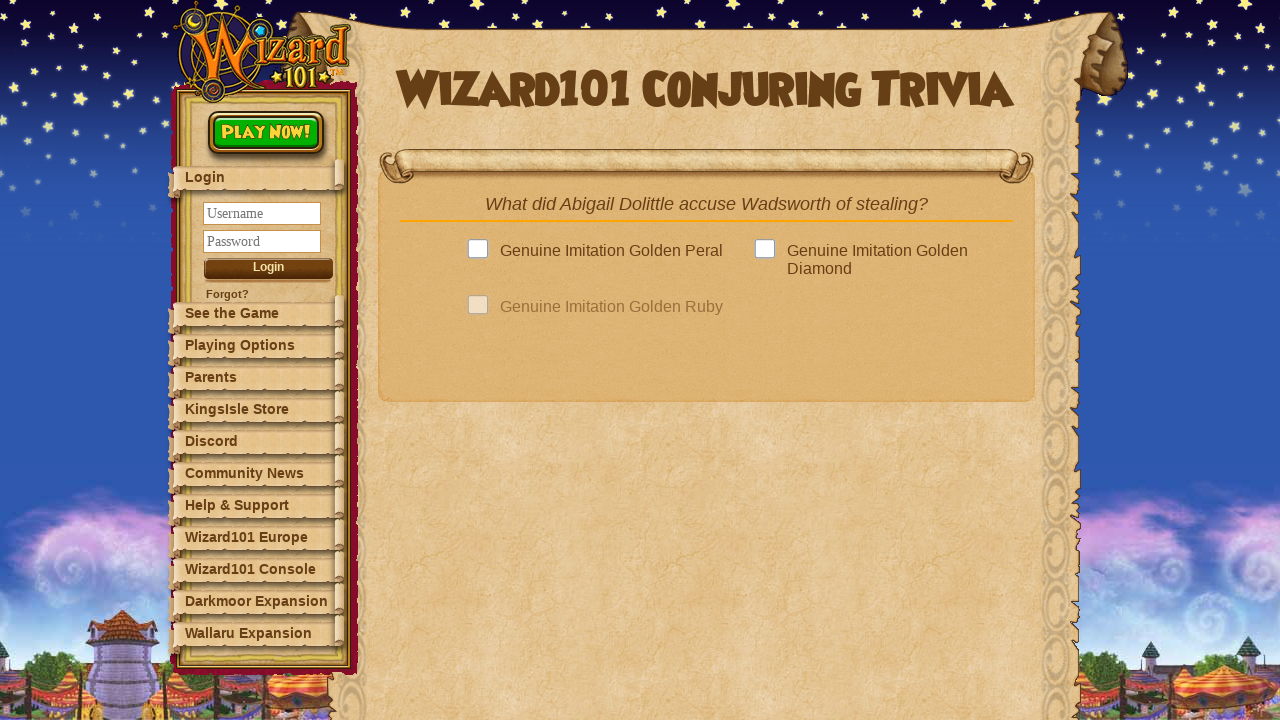

Checking answer option: 'Genuine Imitation Golden Diamond'
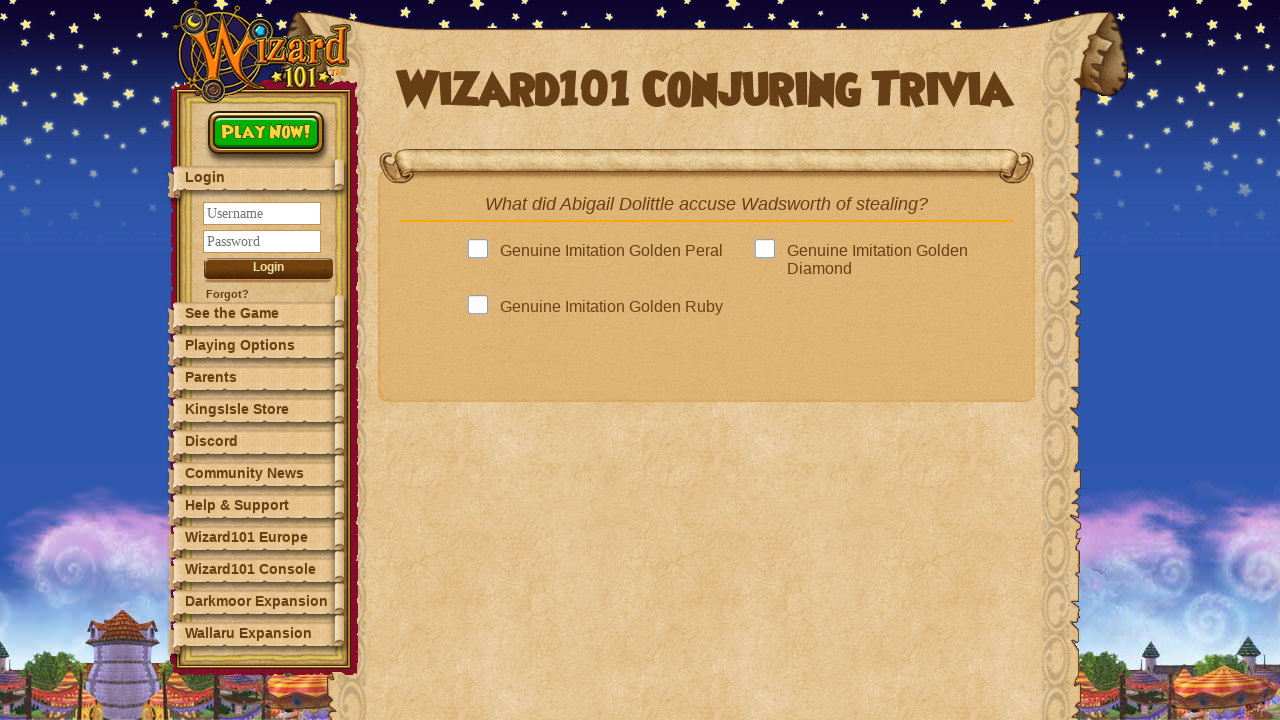

Checking answer option: 'Genuine Imitation Golden Ruby'
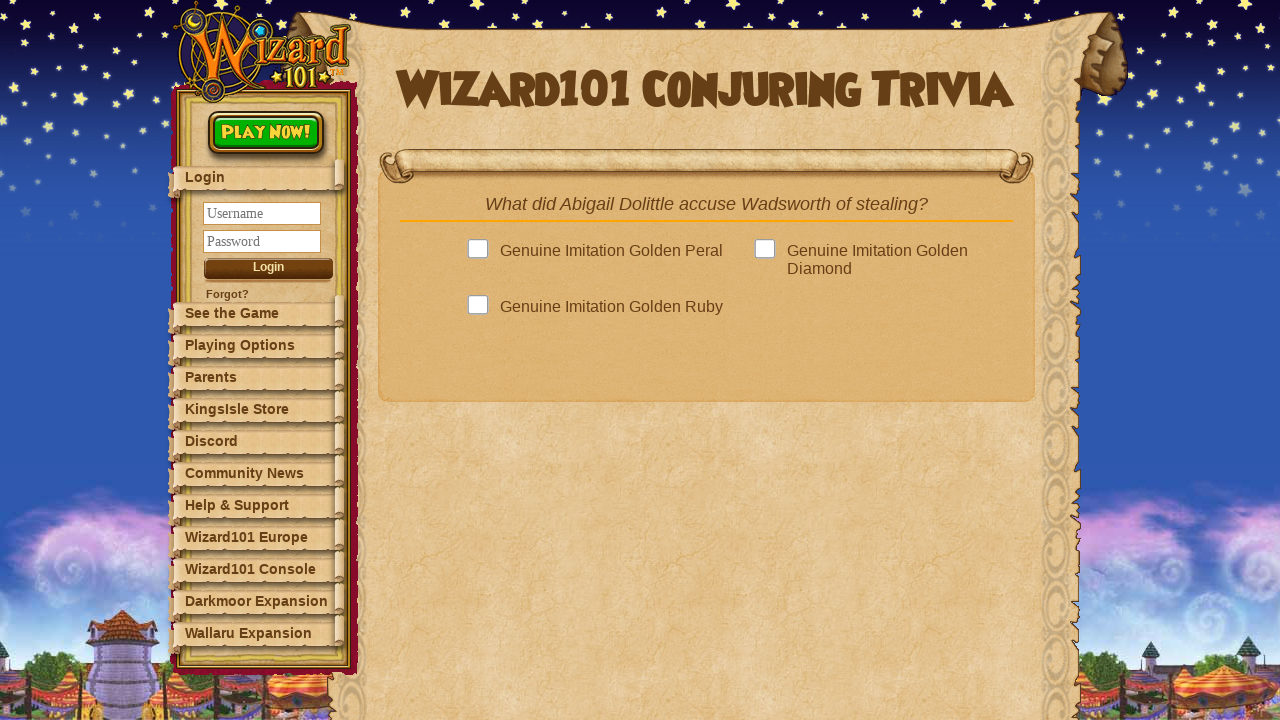

Next question button is now visible
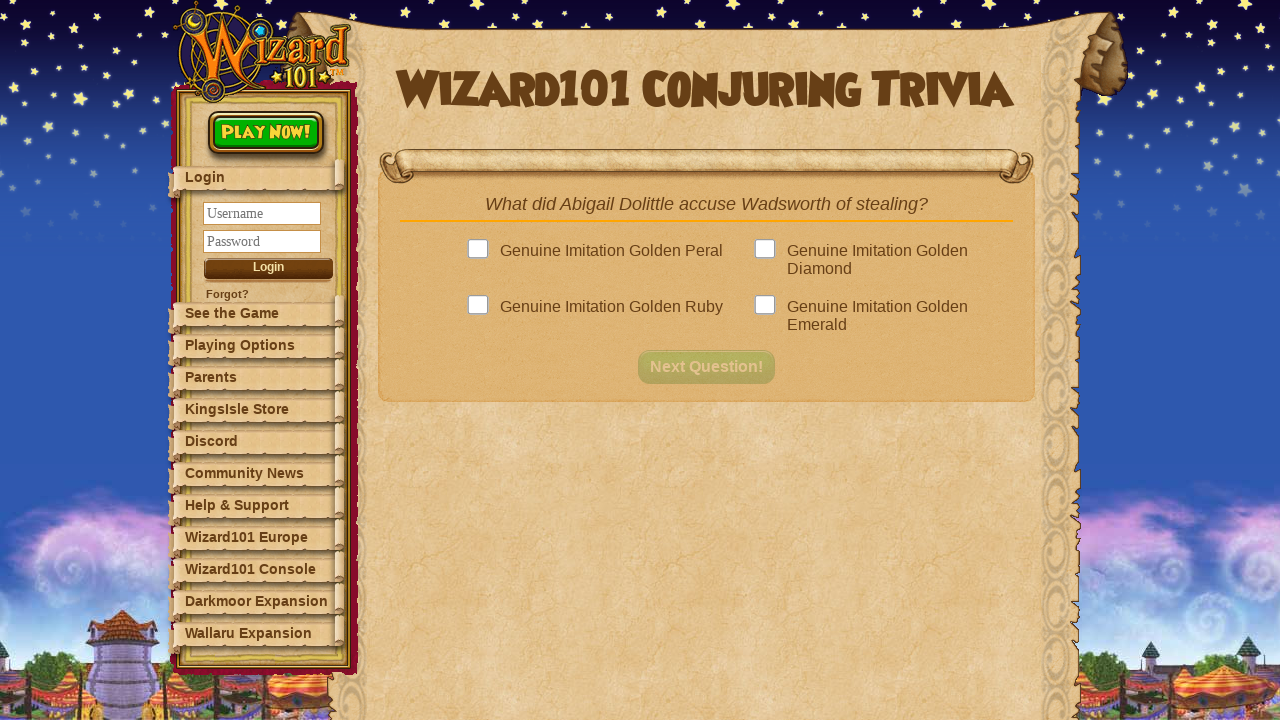

Clicked correct answer: 'Genuine Imitation Golden Ruby' at (482, 307) on .answer >> nth=2 >> .answerBox
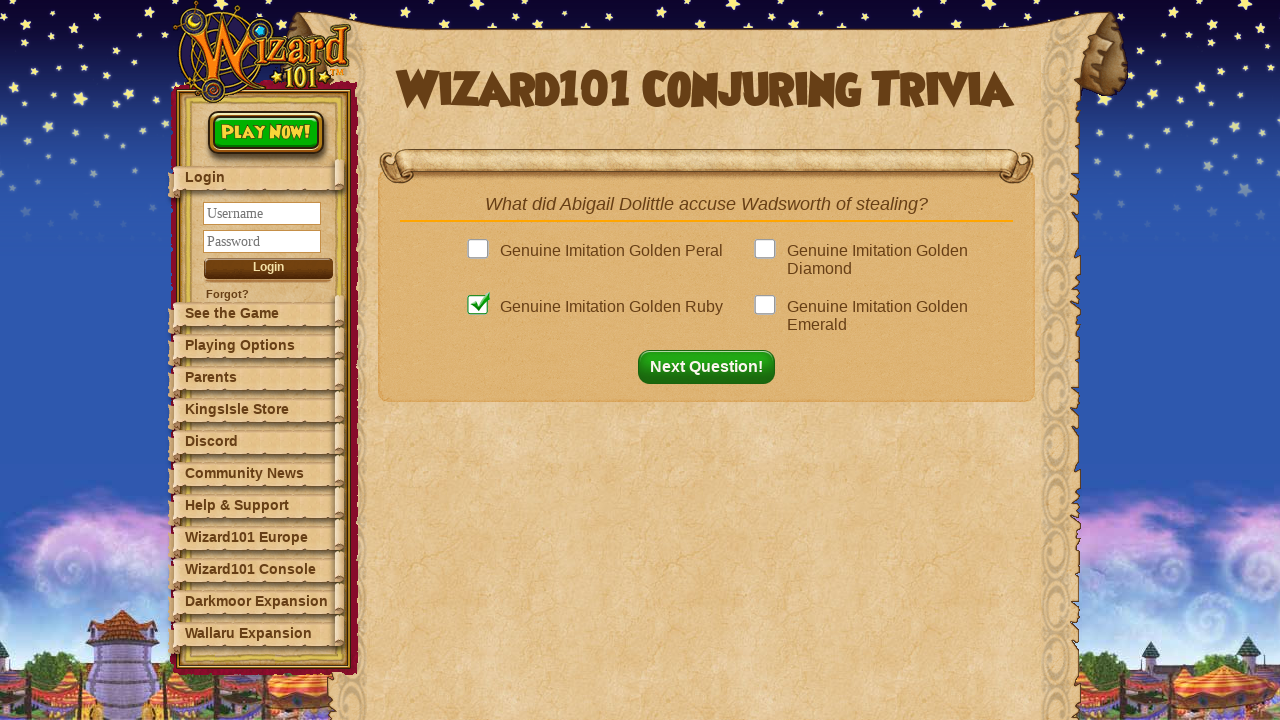

Clicked next question button to proceed to question 11 at (712, 367) on button#nextQuestion
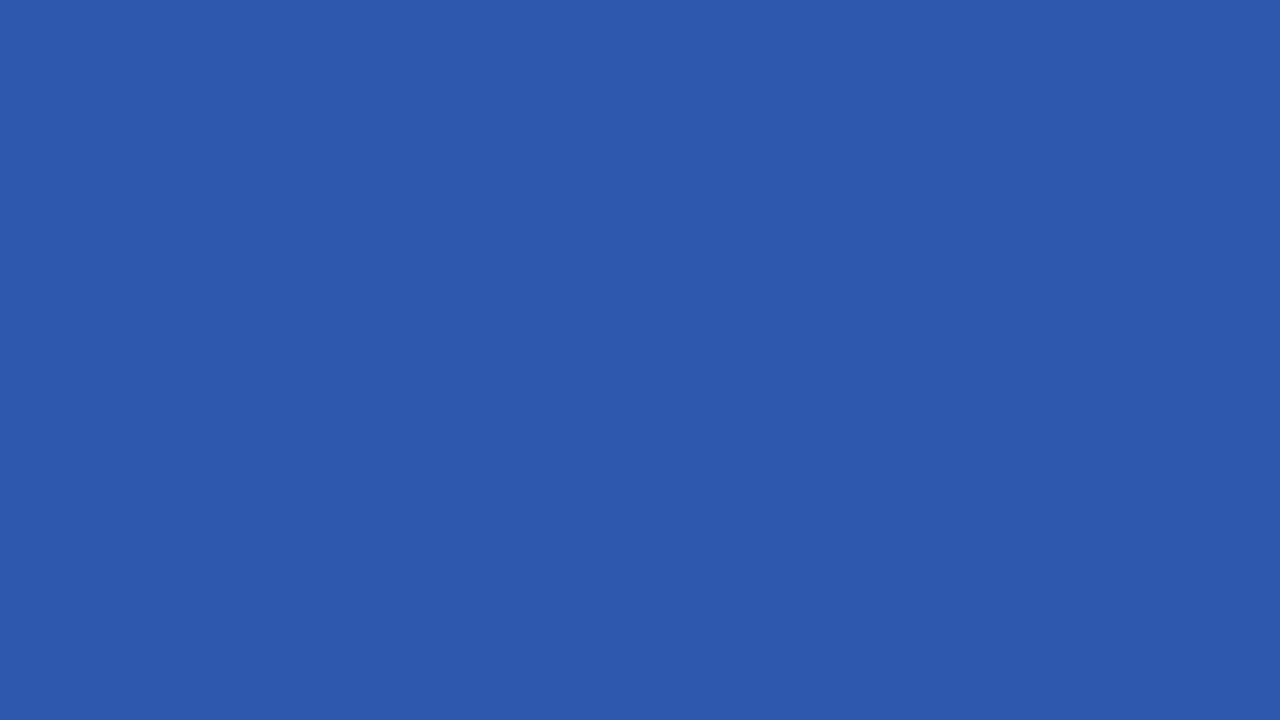

Question element loaded for question 11
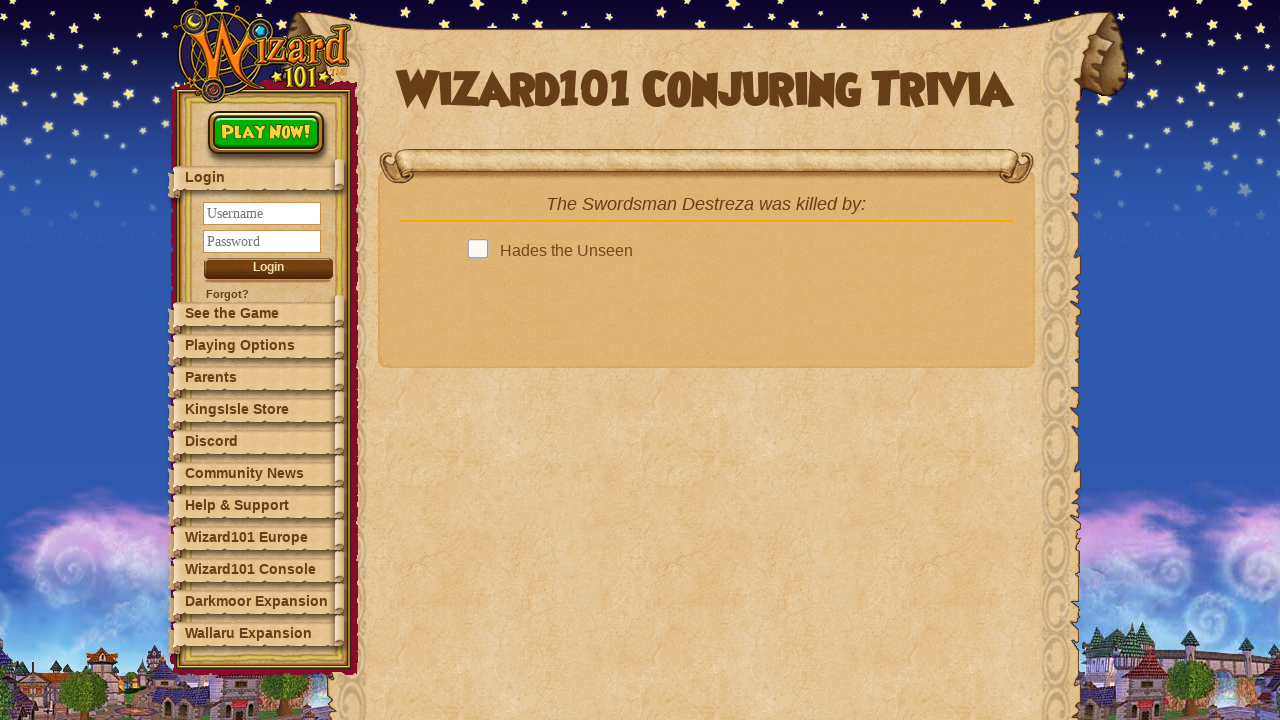

Retrieved question text: 'The Swordsman Destreza was killed by:'
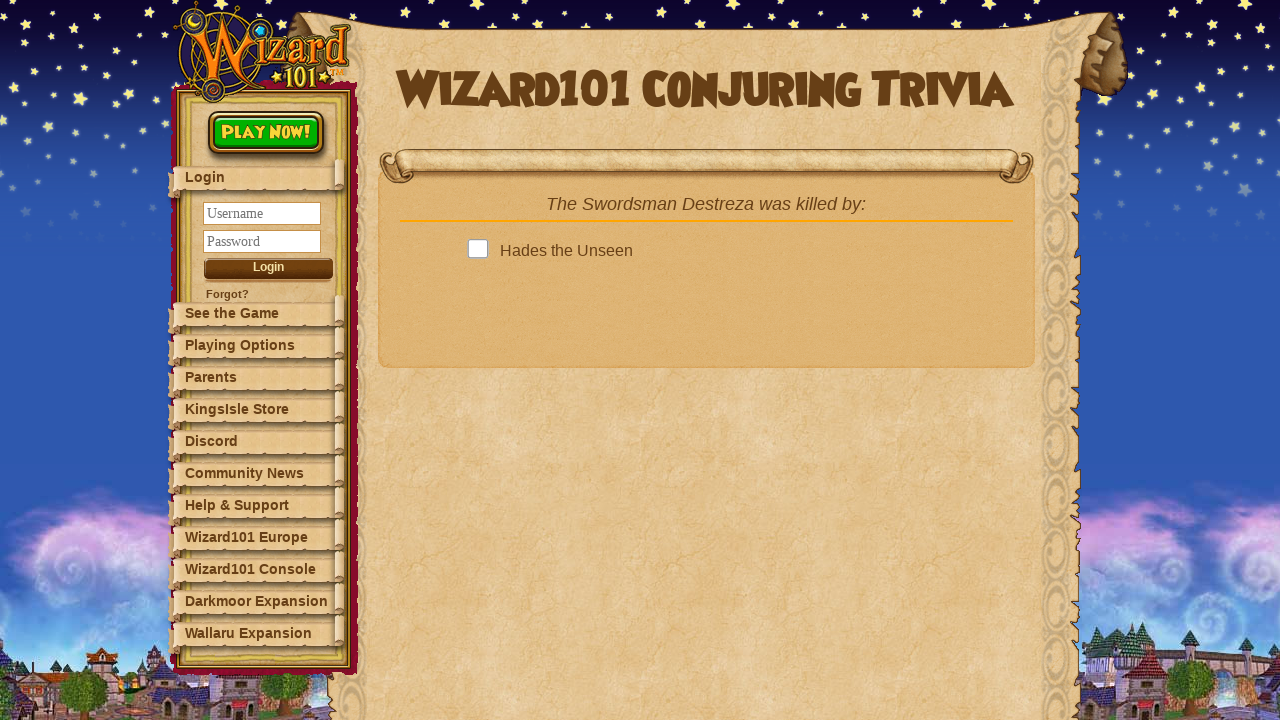

Found answer from dictionary: 'A Gorgon'
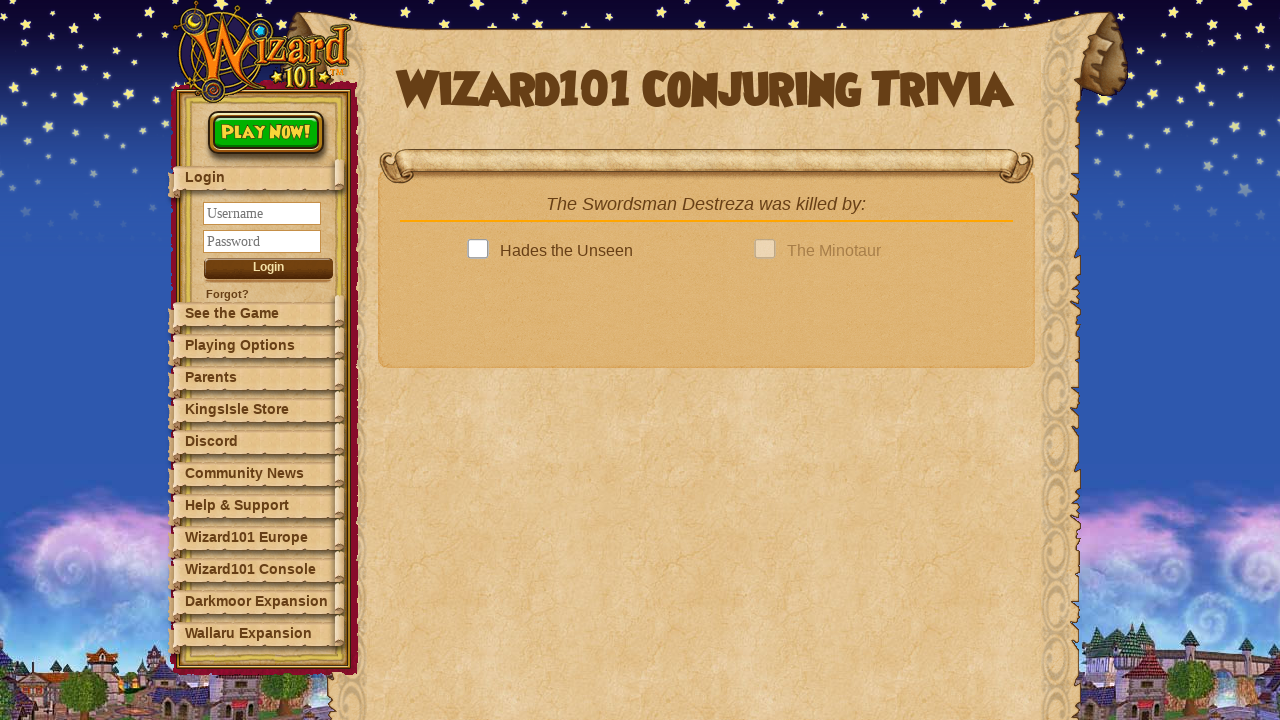

Located 4 answer options
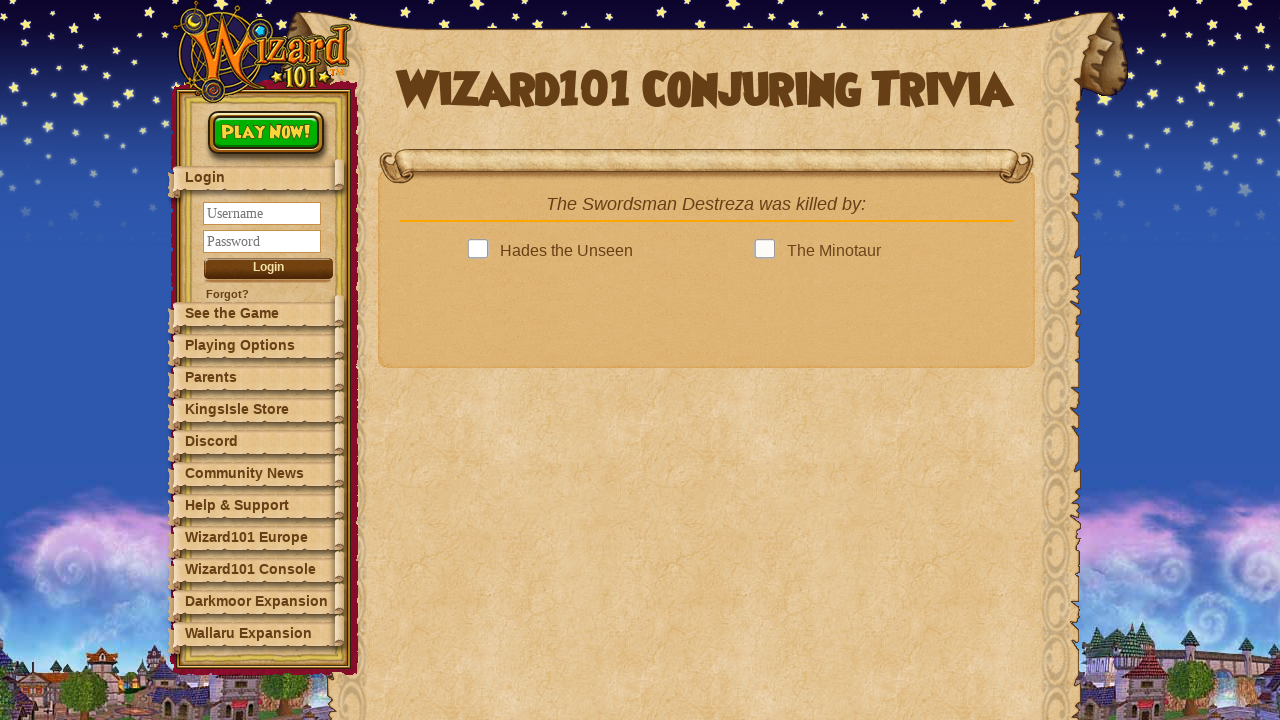

Checking answer option: 'Hades the Unseen'
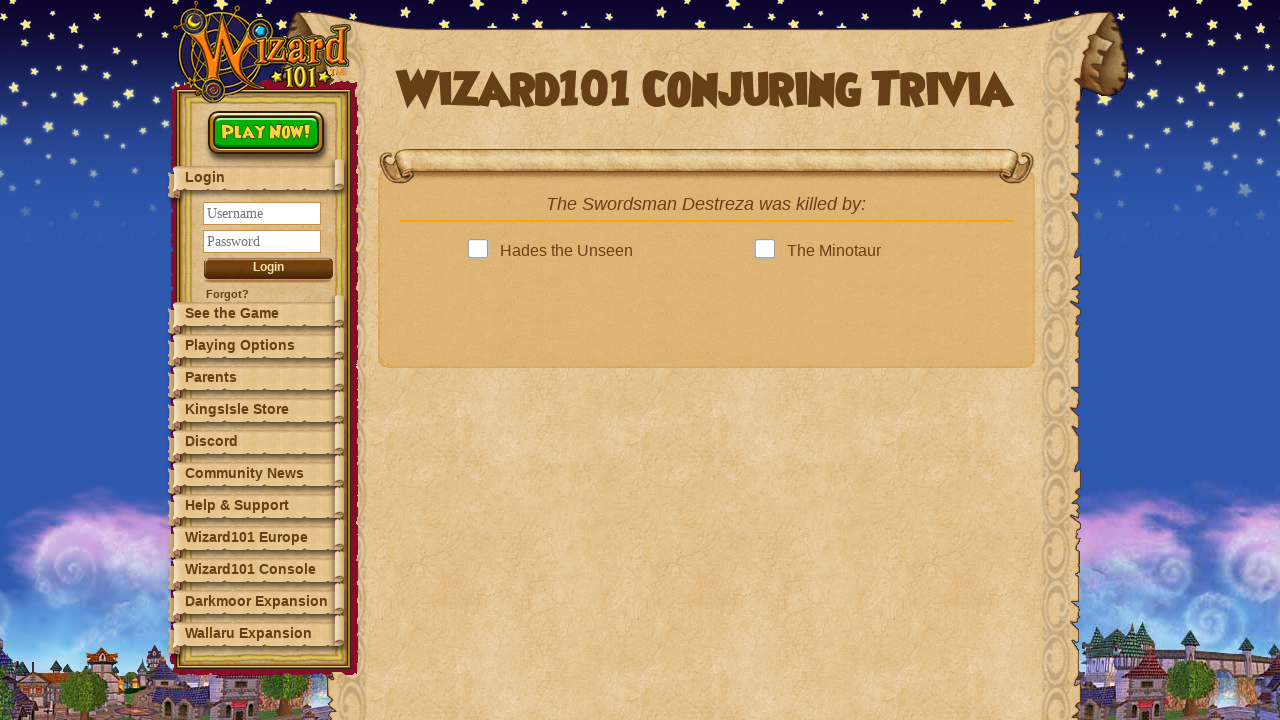

Checking answer option: 'The Minotaur'
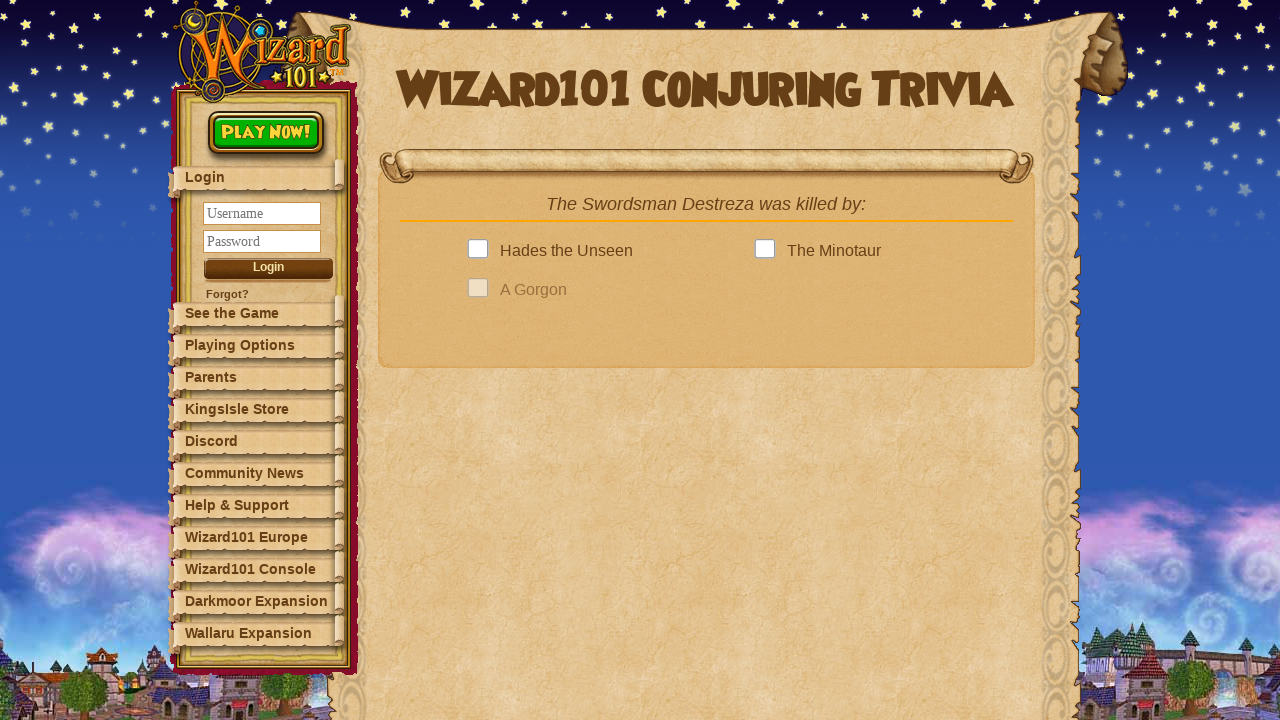

Checking answer option: 'A Gorgon'
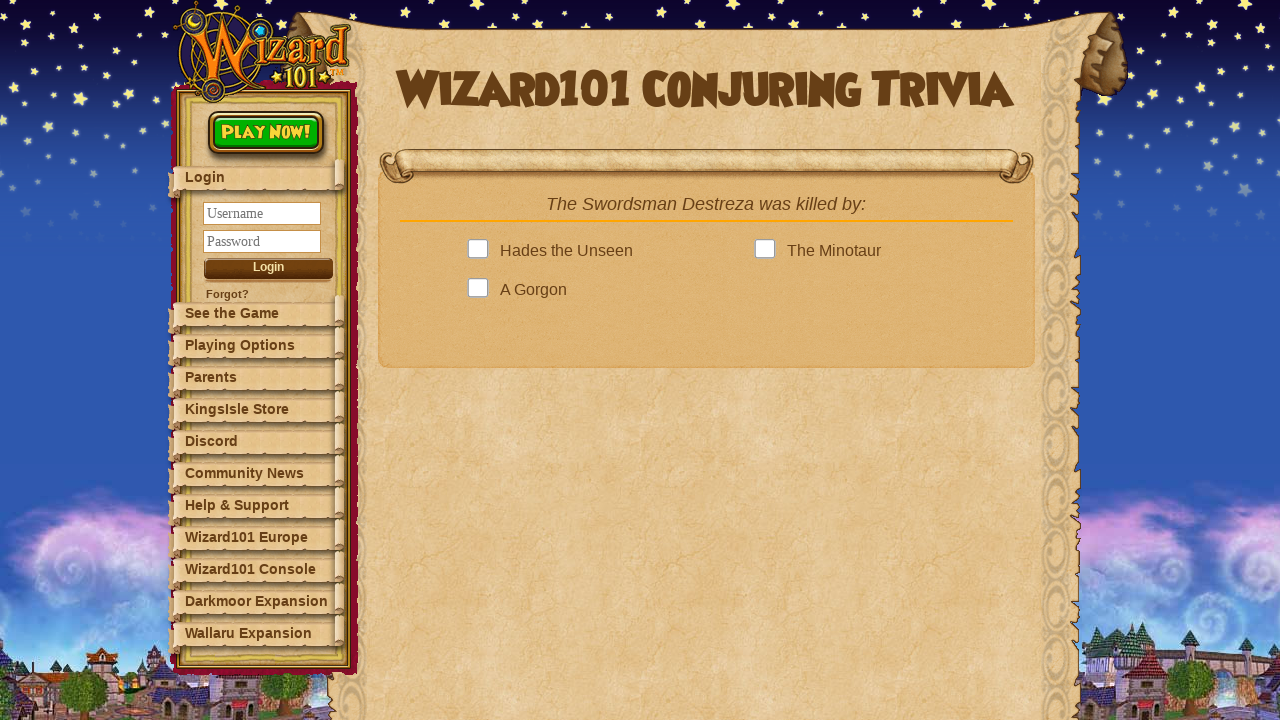

Next question button is now visible
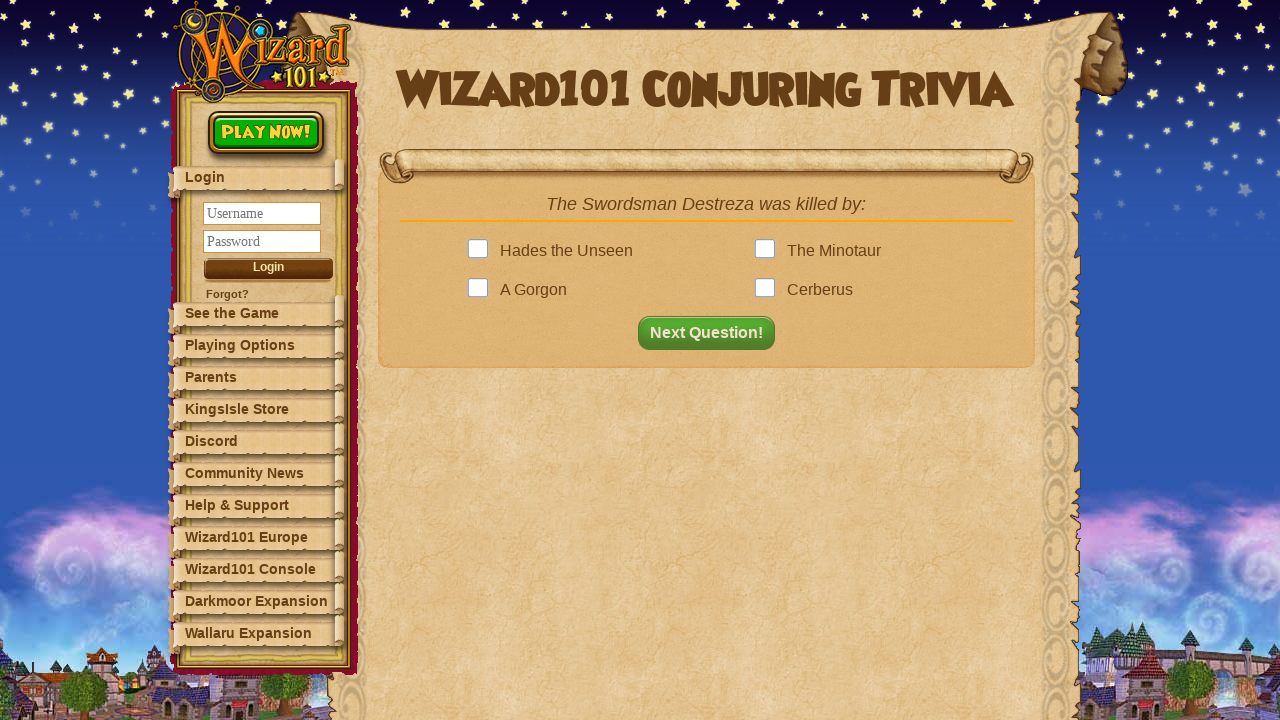

Clicked correct answer: 'A Gorgon' at (482, 290) on .answer >> nth=2 >> .answerBox
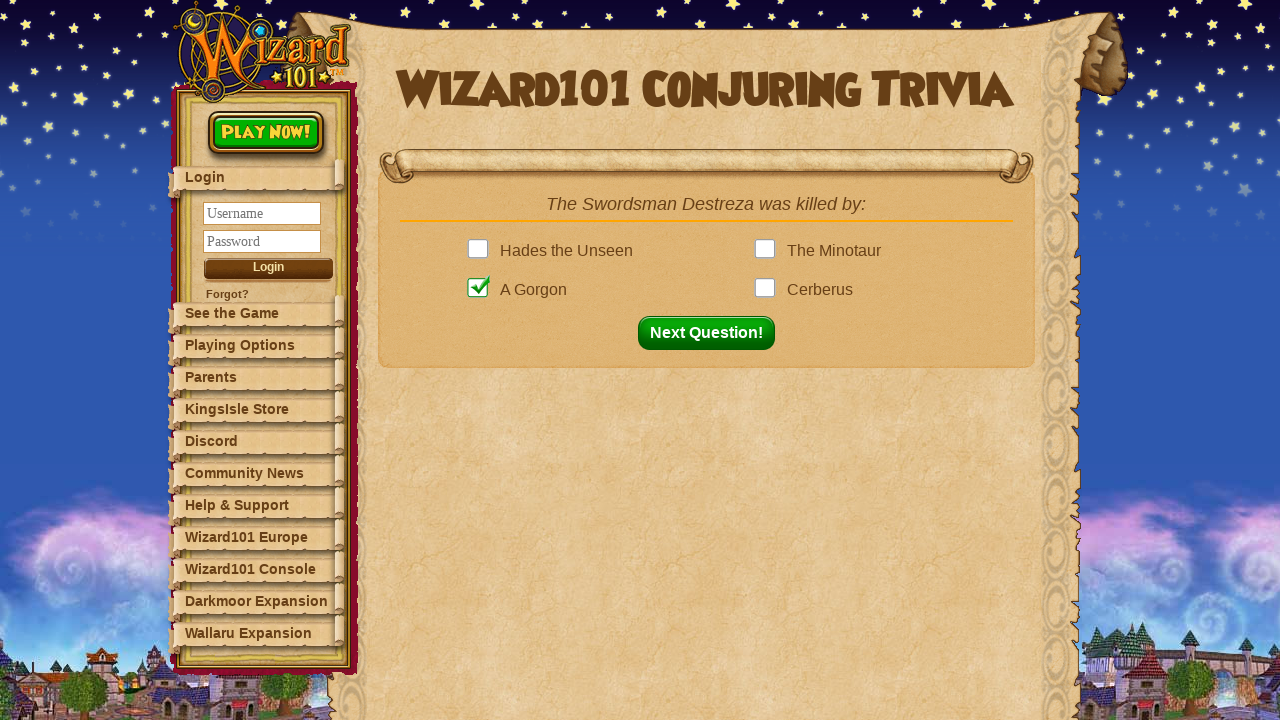

Clicked next question button to proceed to question 12 at (712, 333) on button#nextQuestion
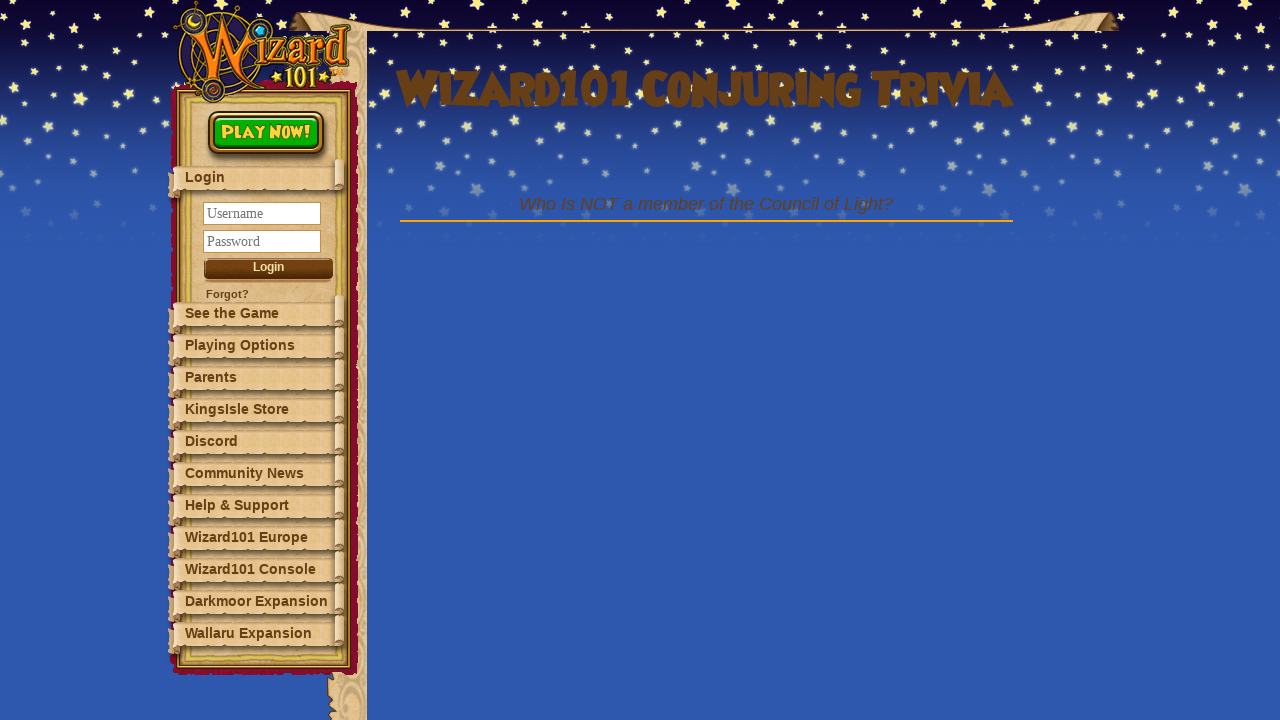

Question element loaded for question 12
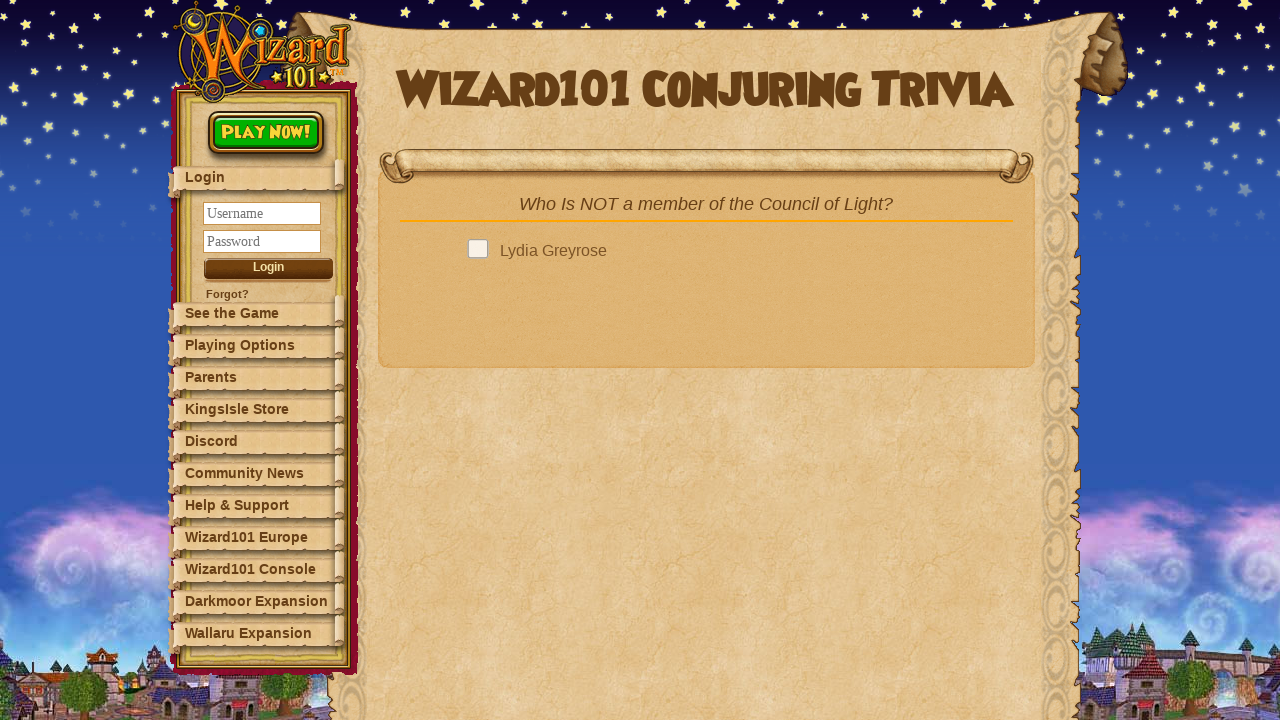

Retrieved question text: 'Who Is NOT a member of the Council of Light?'
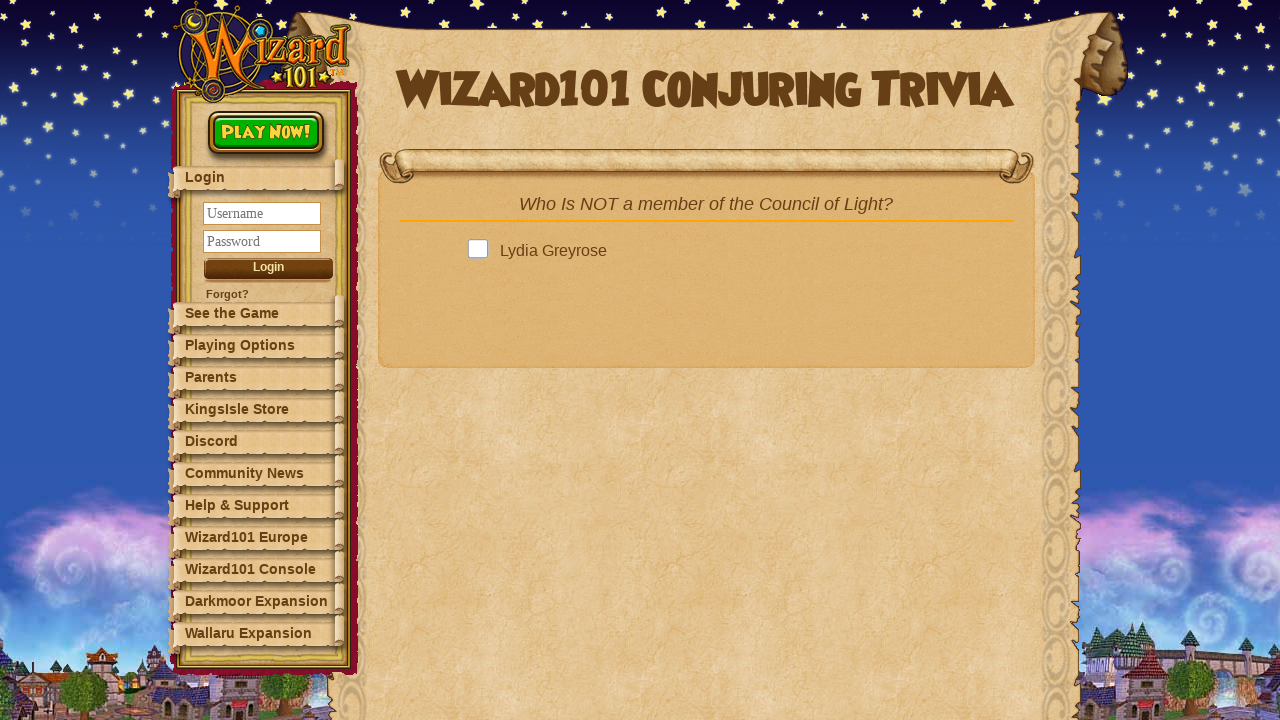

Found answer from dictionary: 'Cyrus Drake'
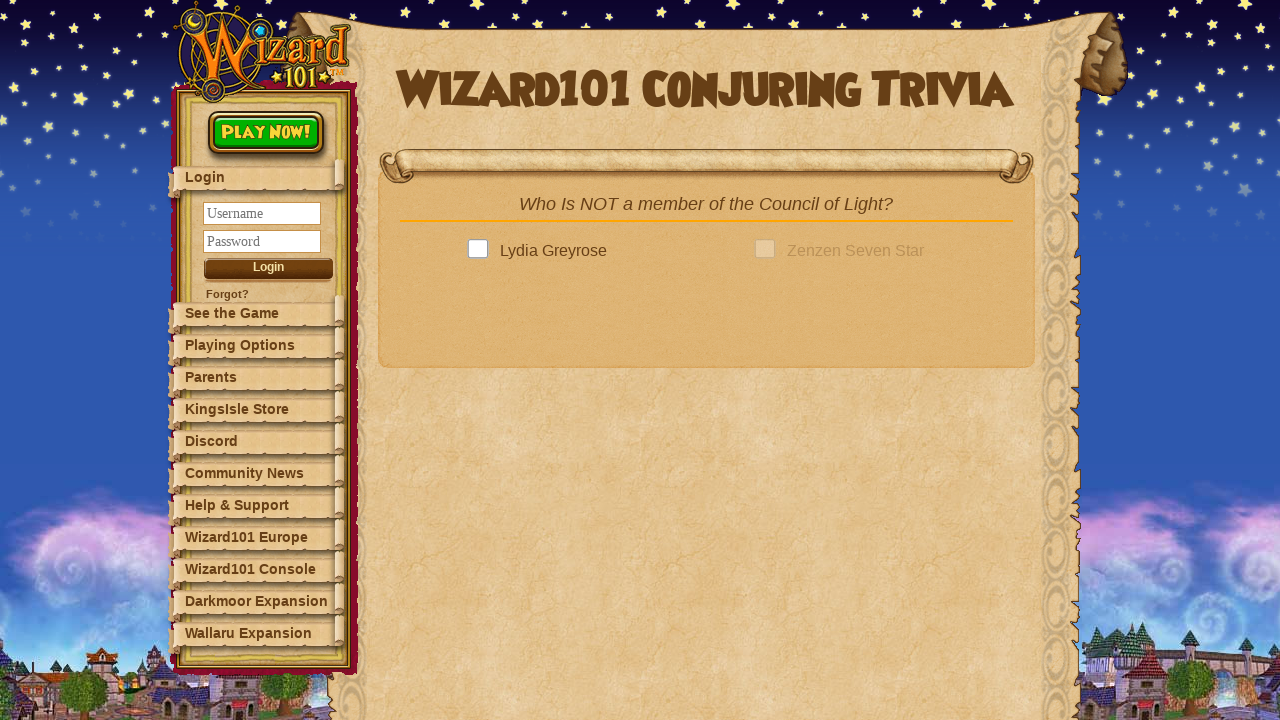

Located 4 answer options
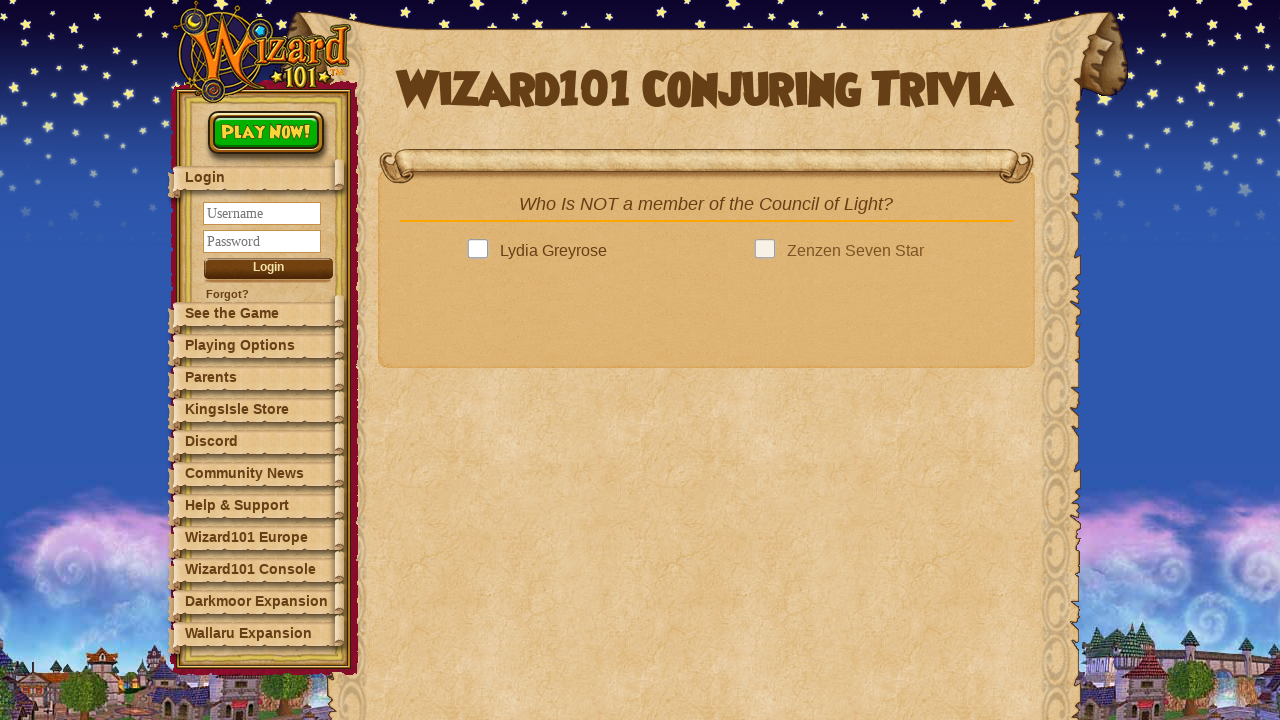

Checking answer option: 'Lydia Greyrose'
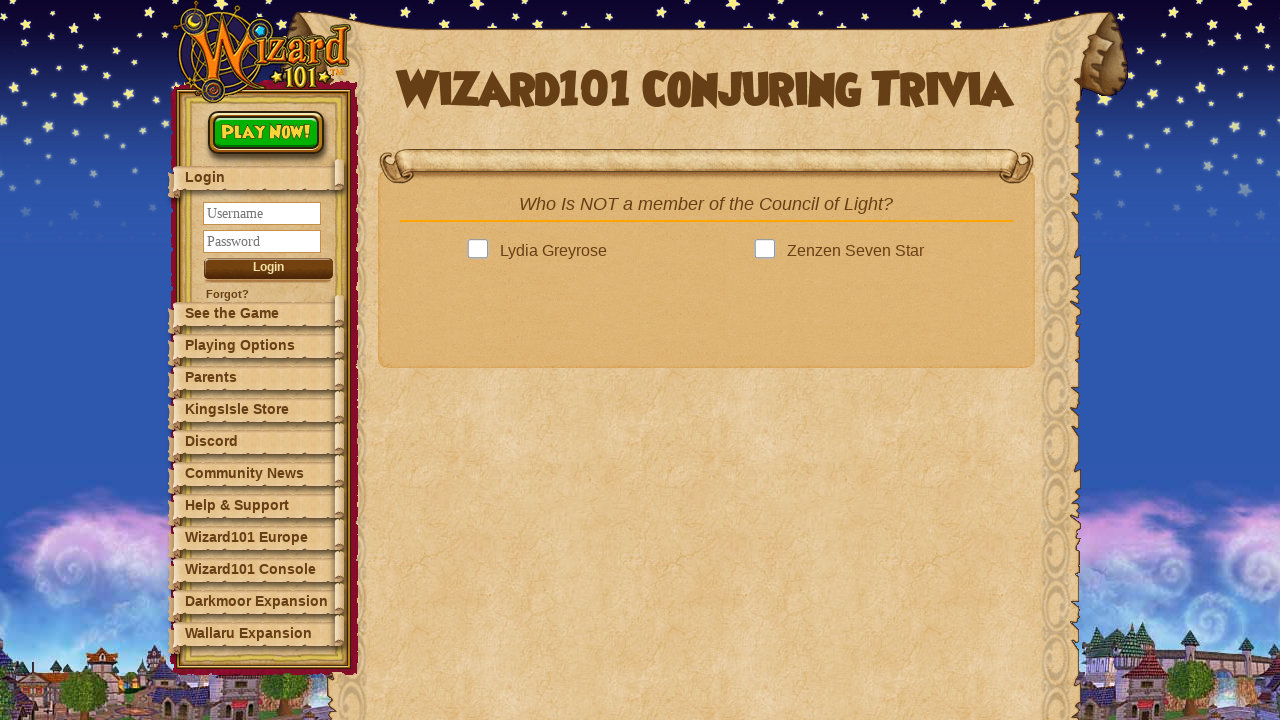

Checking answer option: 'Zenzen Seven Star'
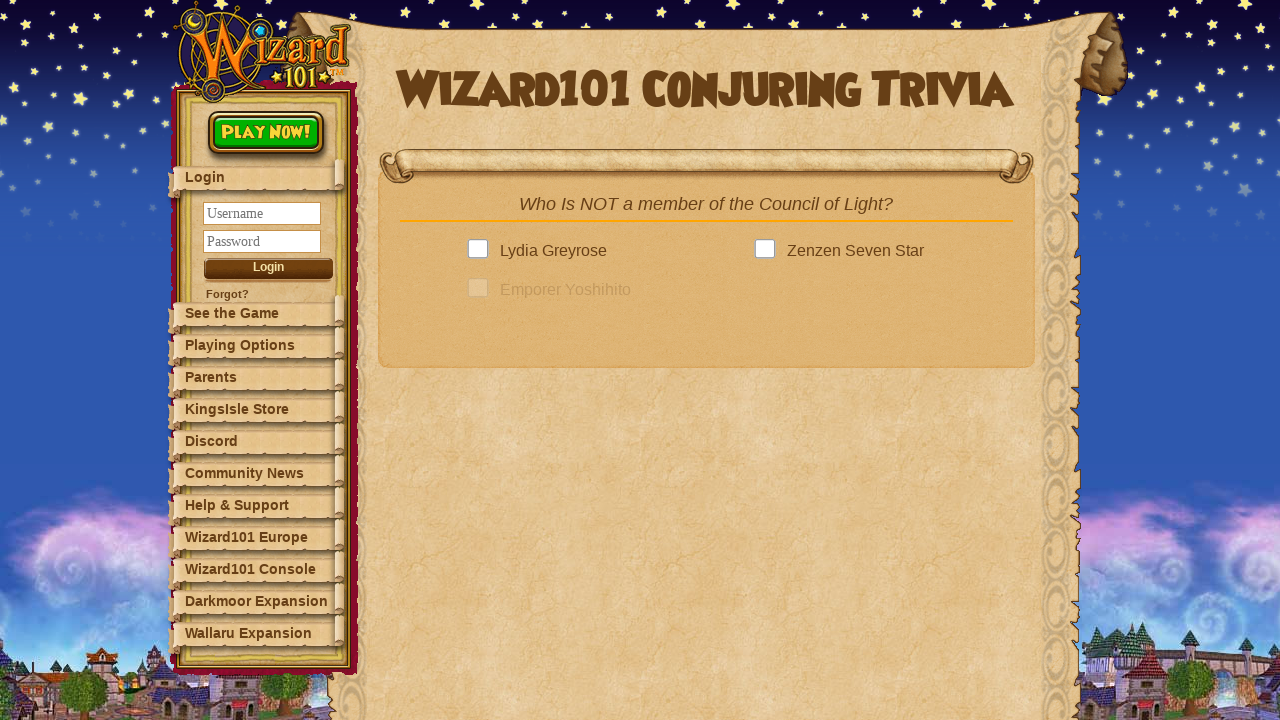

Checking answer option: 'Emporer Yoshihito'
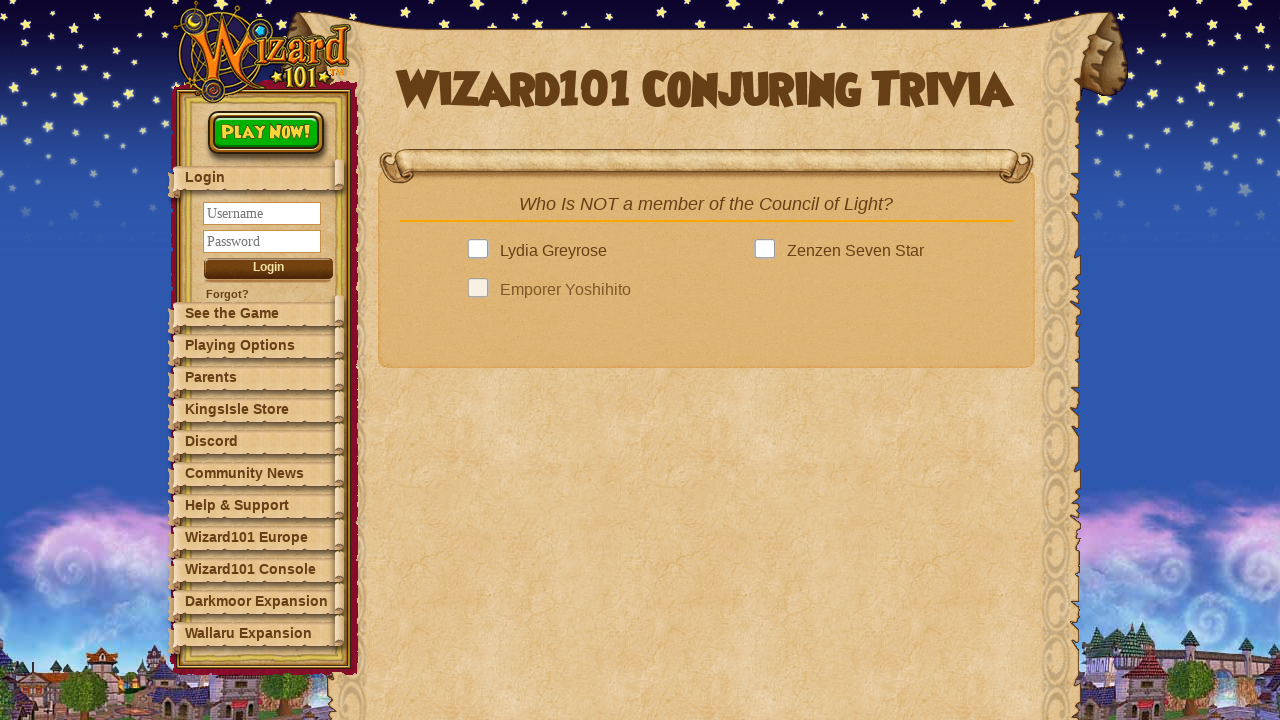

Checking answer option: 'Cyrus Drake'
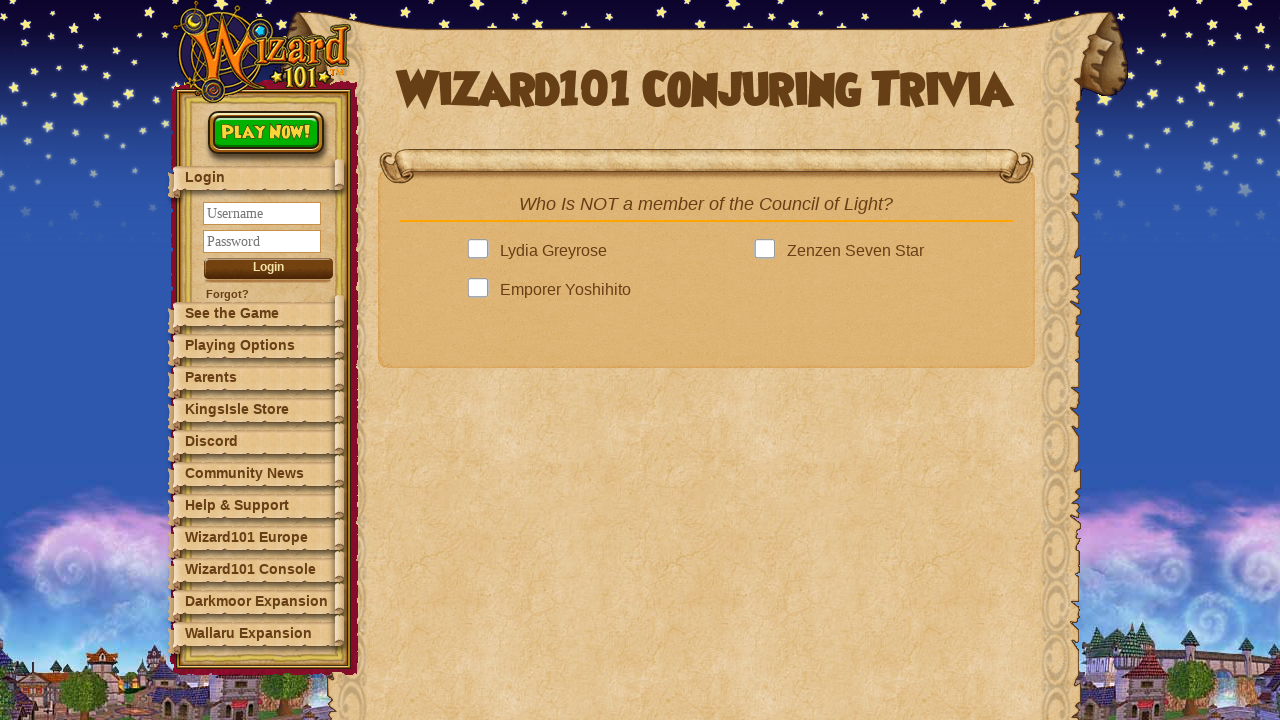

Next question button is now visible
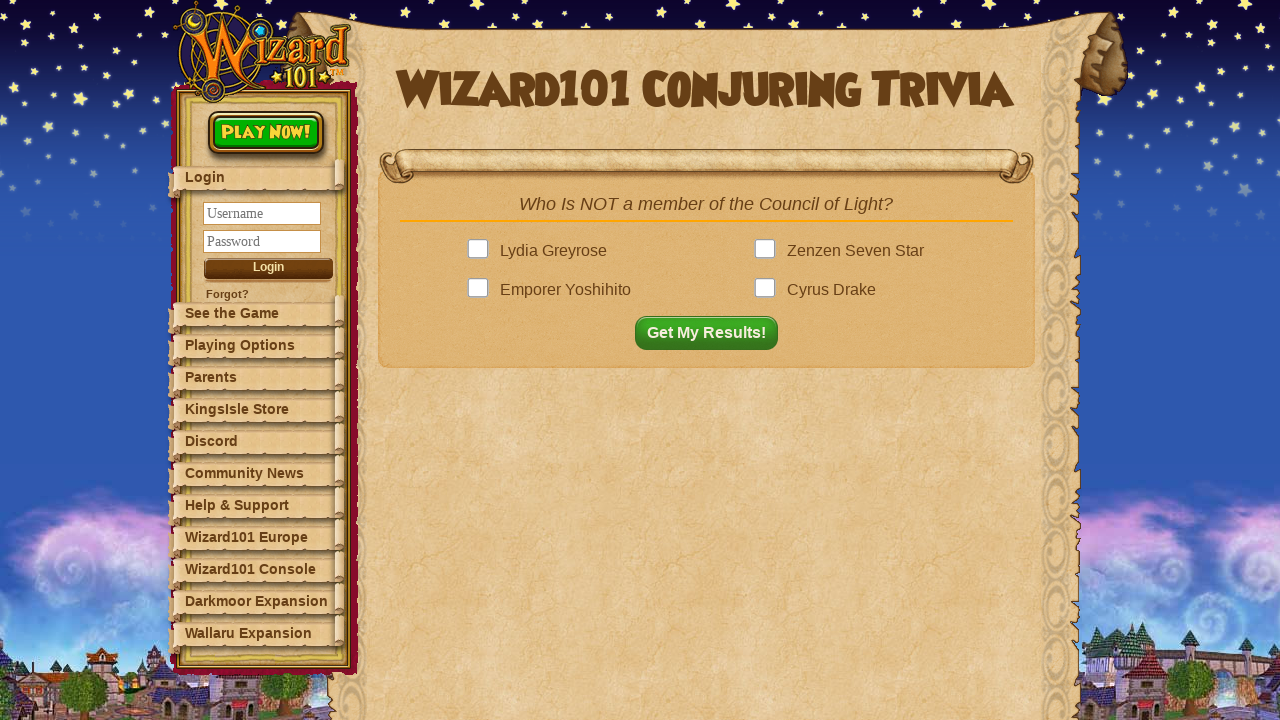

Clicked correct answer: 'Cyrus Drake' at (769, 290) on .answer >> nth=3 >> .answerBox
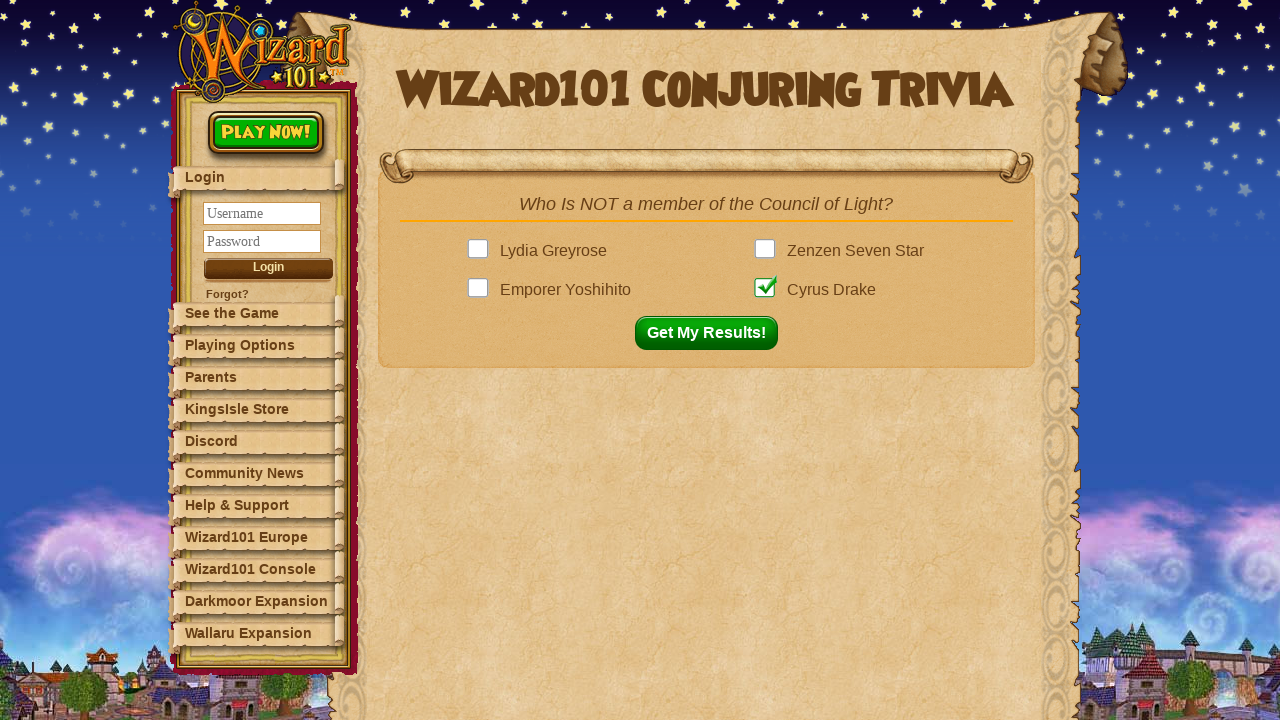

Clicked next question button to proceed to question 13 at (712, 333) on button#nextQuestion
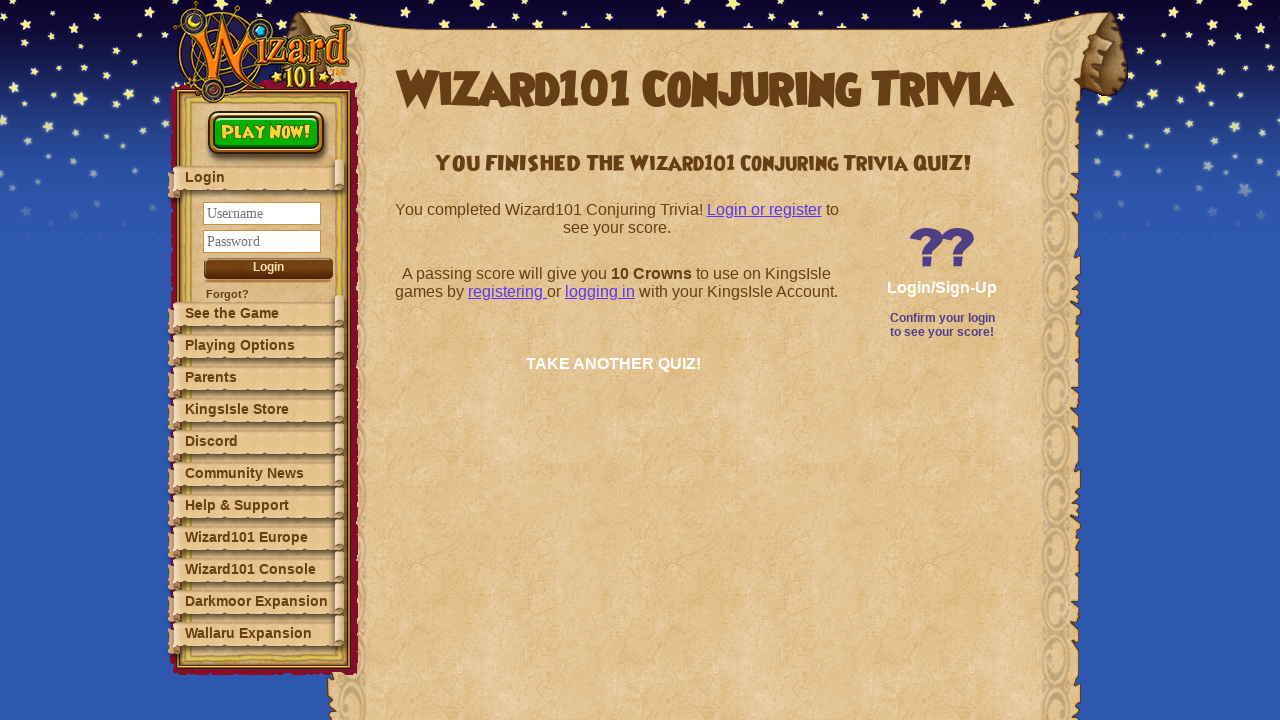

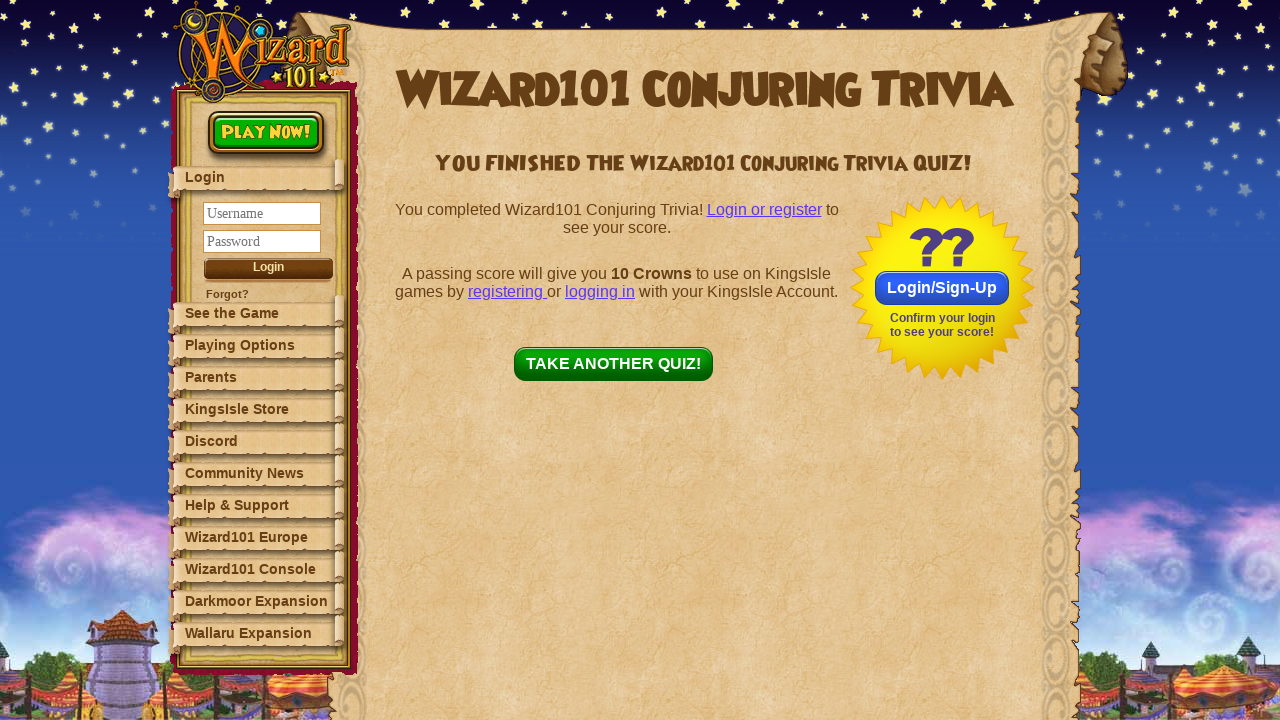